Tests number input field by clicking on it and pressing arrow up key multiple times to increment the value.

Starting URL: https://the-internet.herokuapp.com/

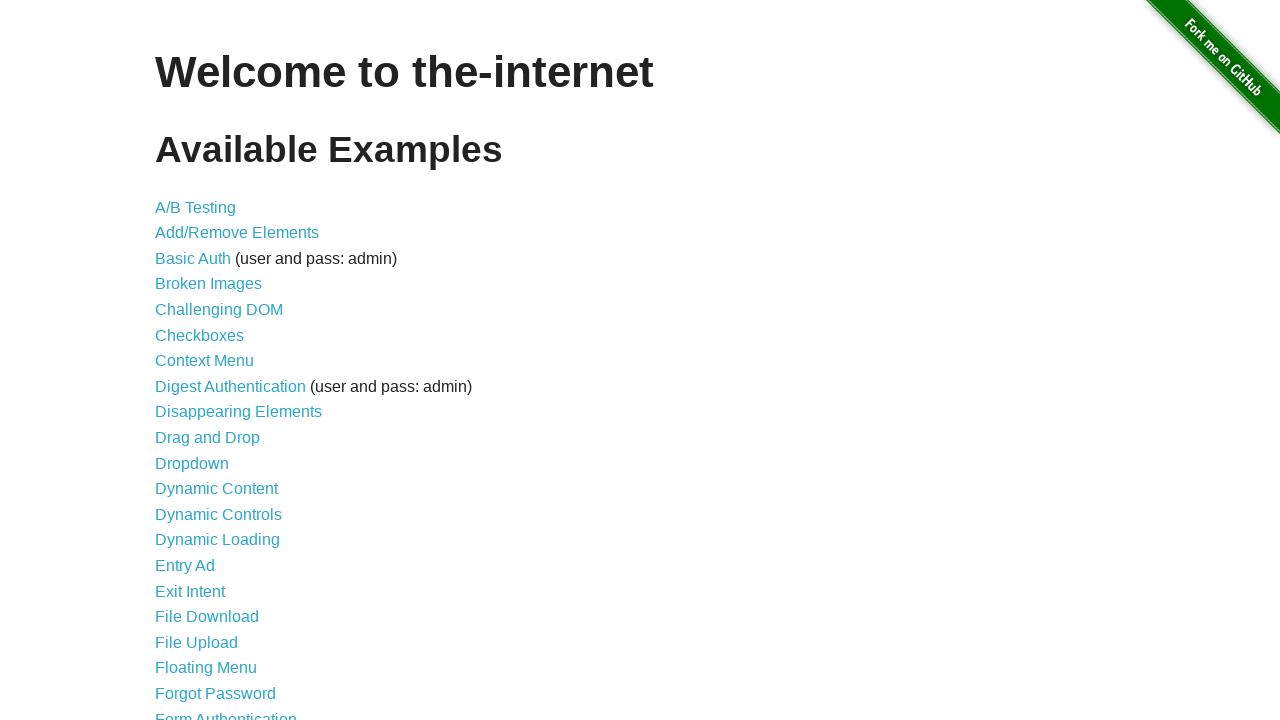

Clicked on Inputs link at (176, 361) on xpath=//a[@href='/inputs']
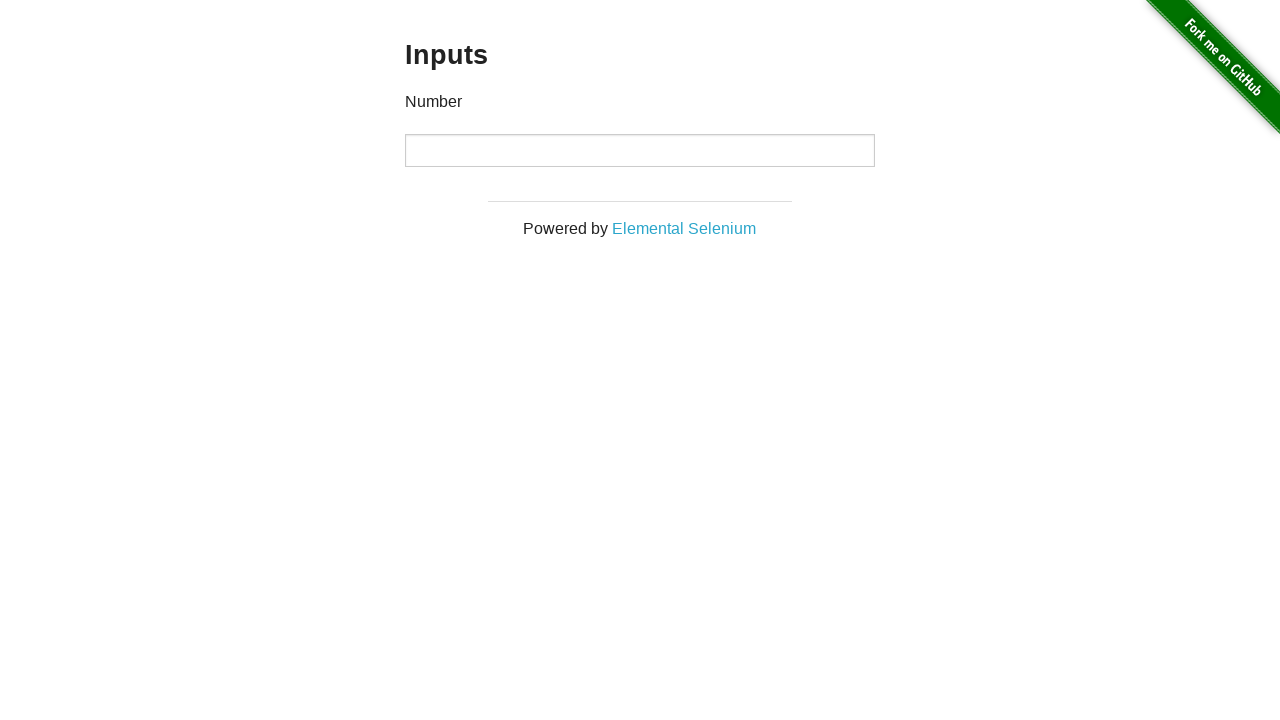

Clicked on number input field at (640, 150) on xpath=//input[@type='number']
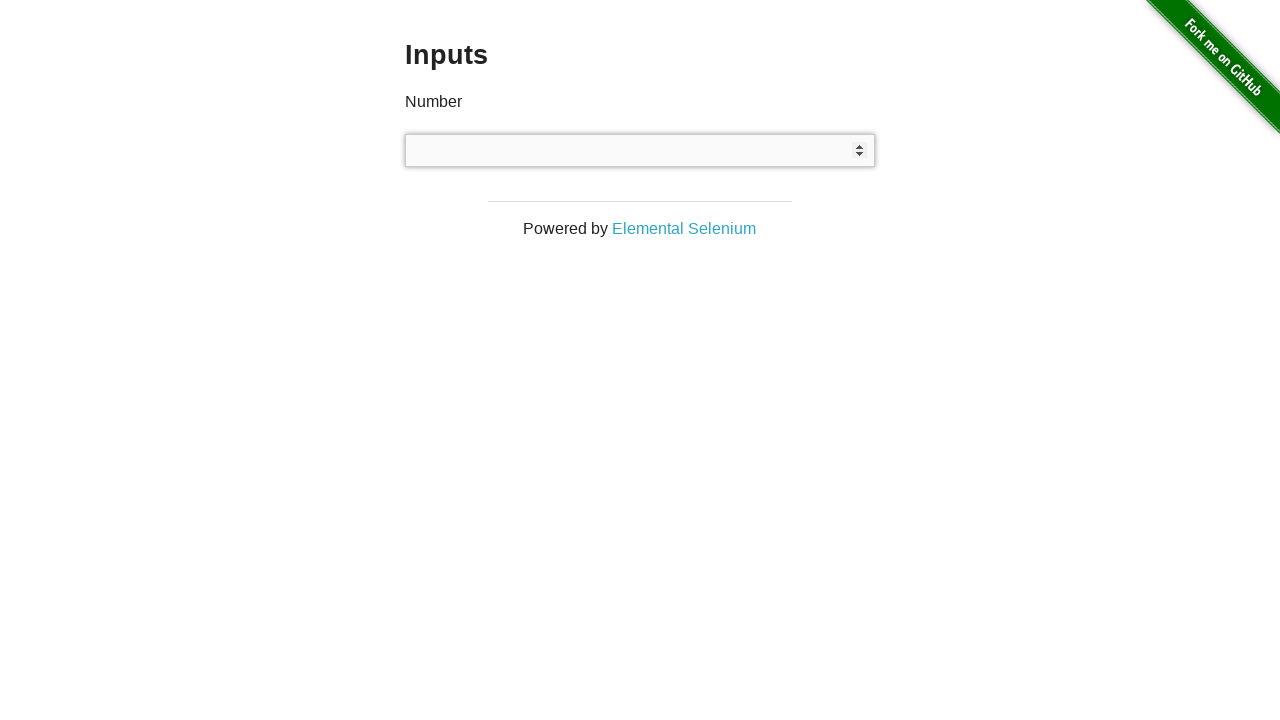

Pressed ArrowUp key (iteration 1/100) on xpath=//input[@type='number']
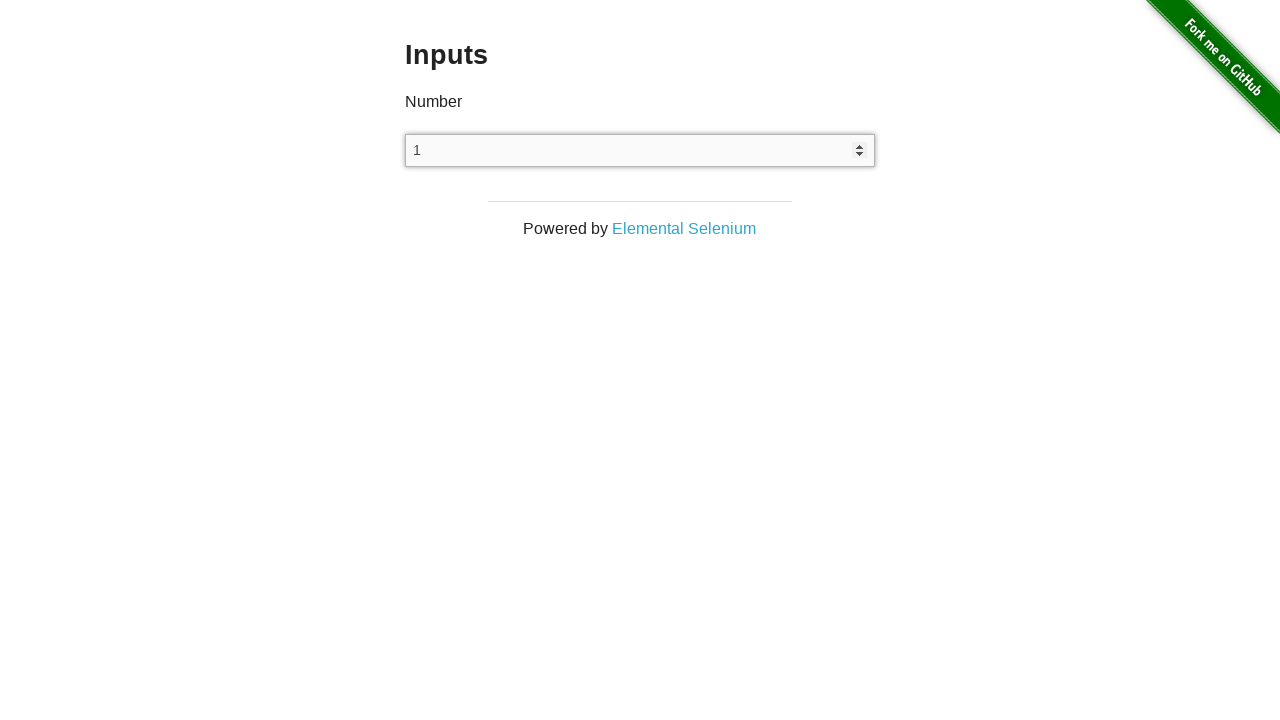

Pressed ArrowUp key (iteration 2/100) on xpath=//input[@type='number']
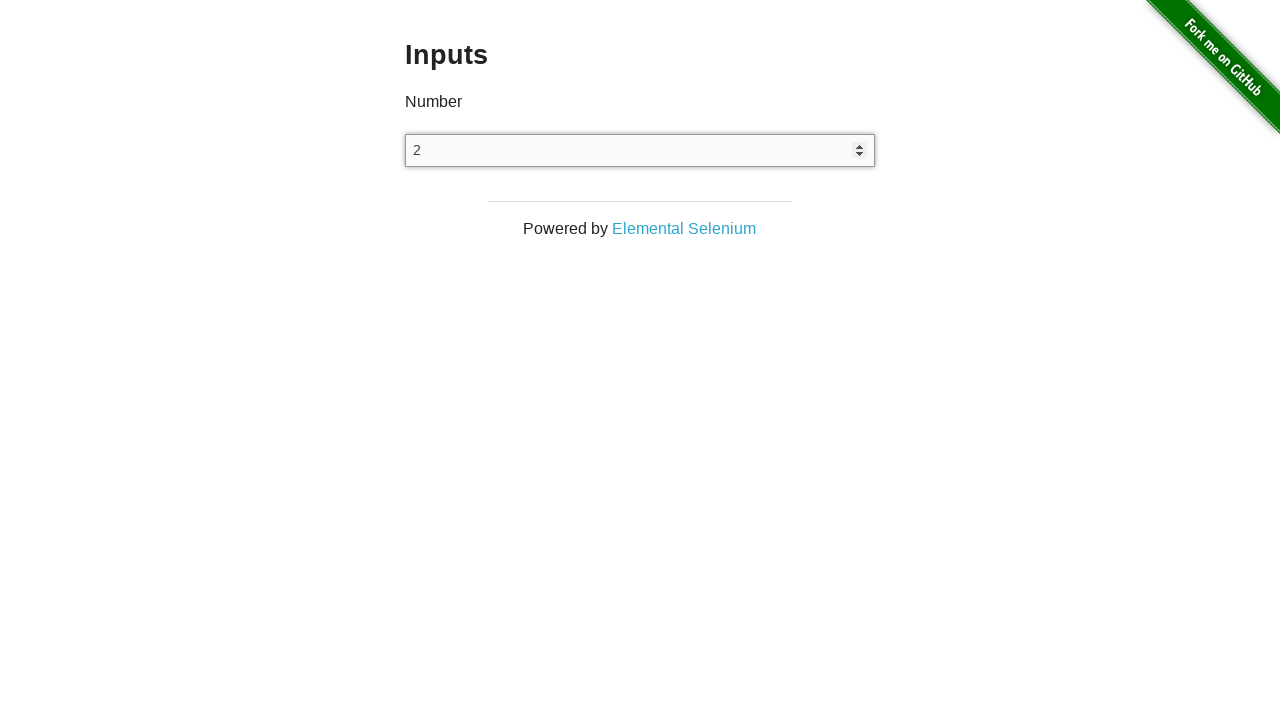

Pressed ArrowUp key (iteration 3/100) on xpath=//input[@type='number']
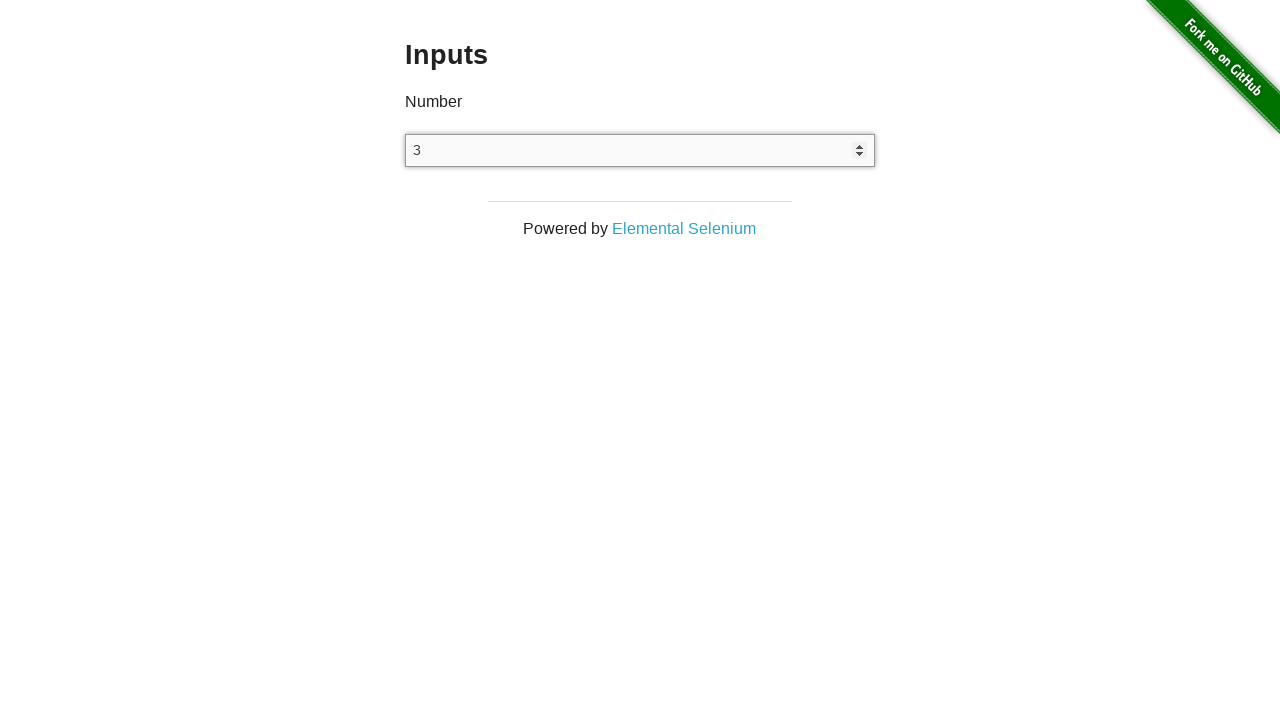

Pressed ArrowUp key (iteration 4/100) on xpath=//input[@type='number']
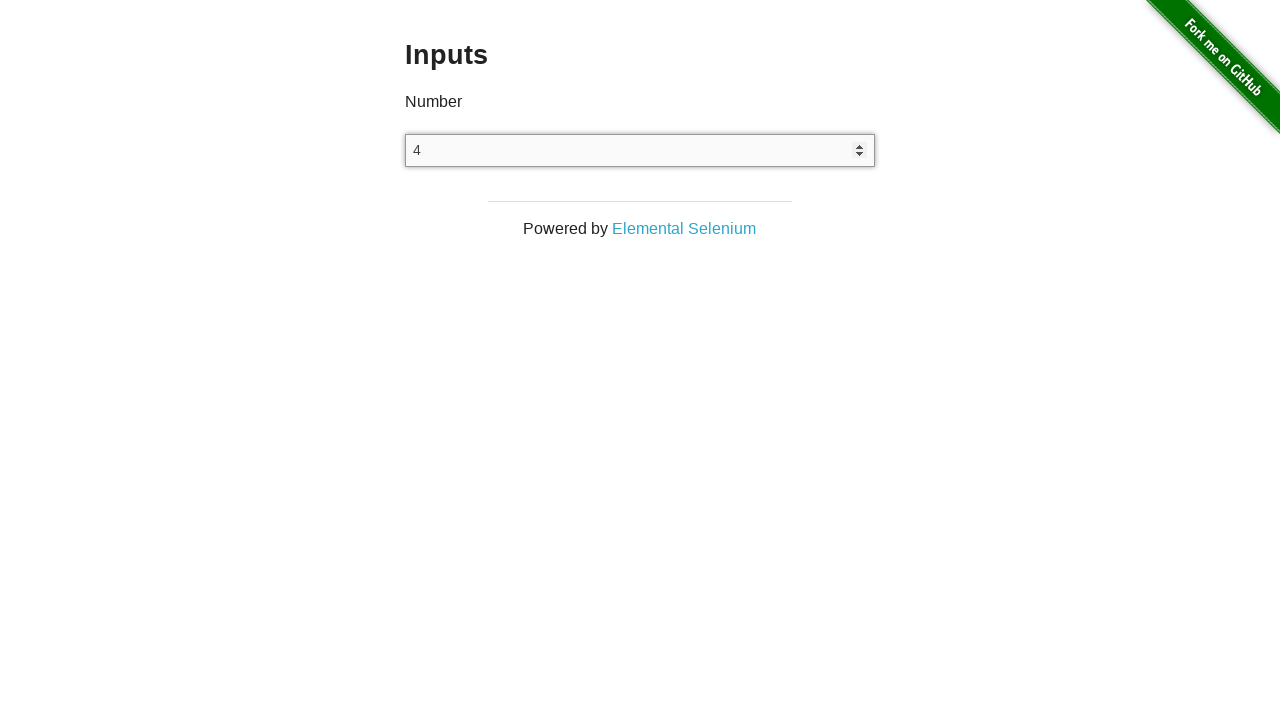

Pressed ArrowUp key (iteration 5/100) on xpath=//input[@type='number']
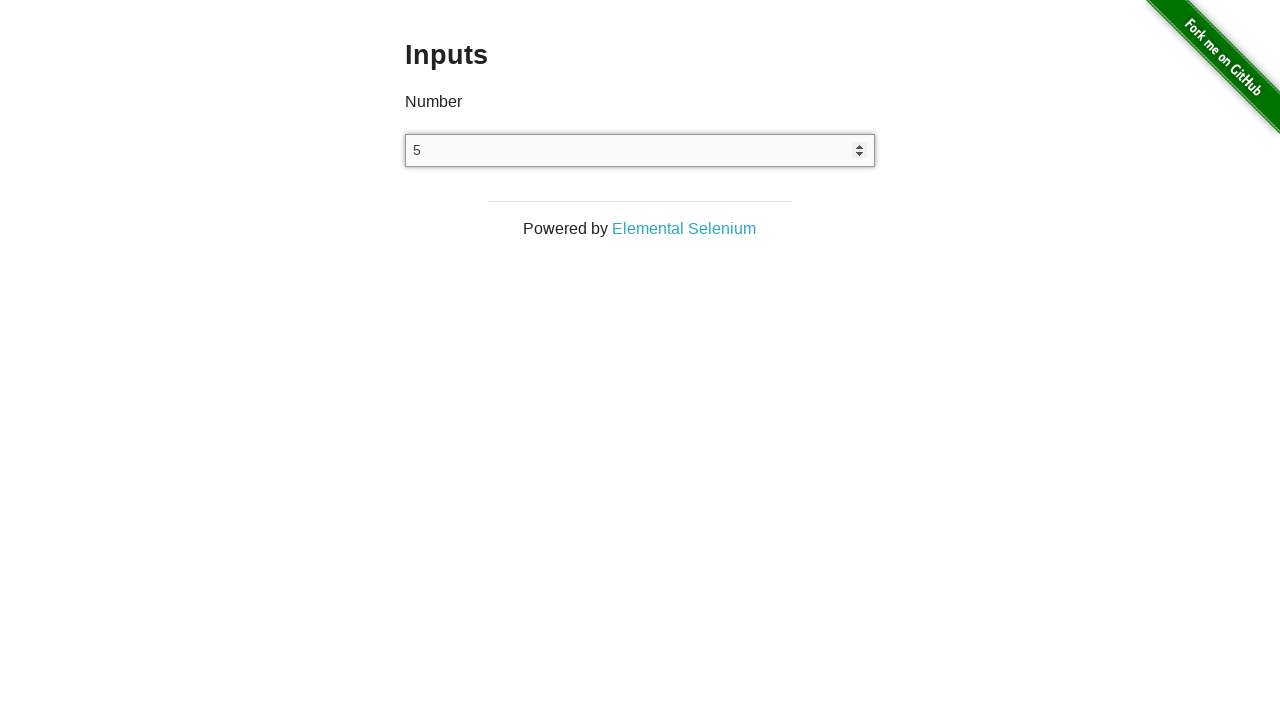

Pressed ArrowUp key (iteration 6/100) on xpath=//input[@type='number']
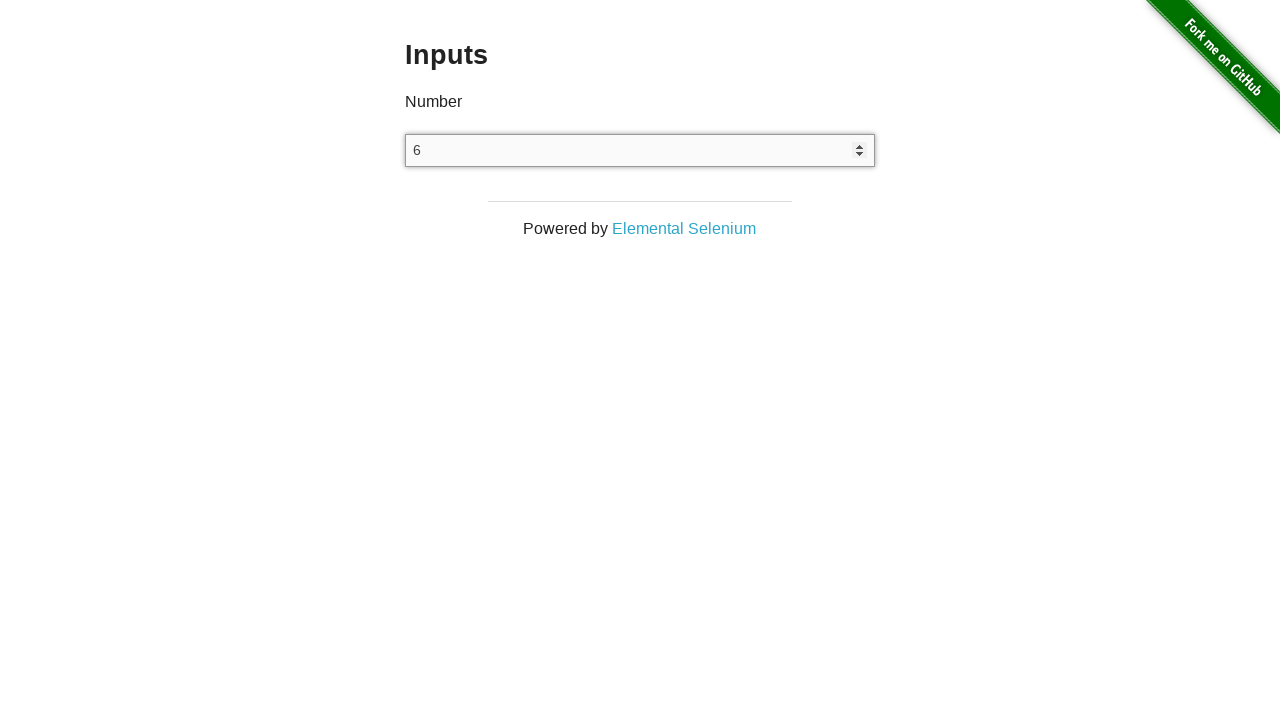

Pressed ArrowUp key (iteration 7/100) on xpath=//input[@type='number']
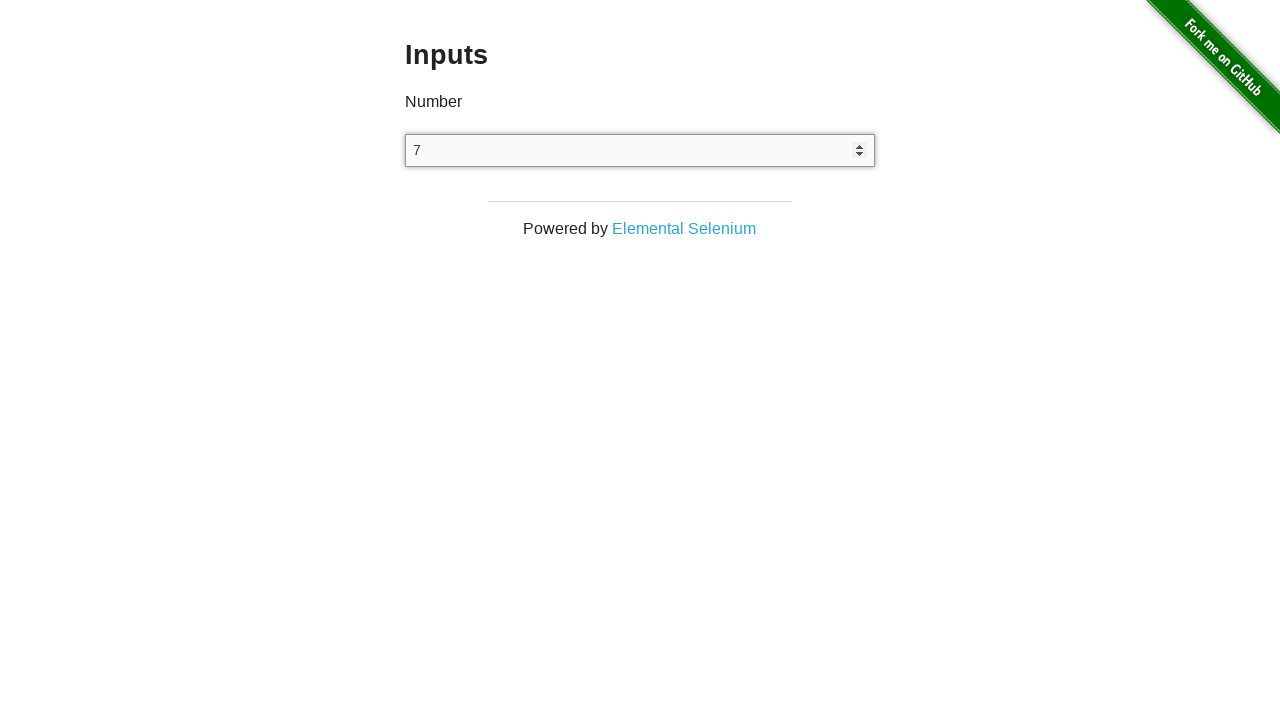

Pressed ArrowUp key (iteration 8/100) on xpath=//input[@type='number']
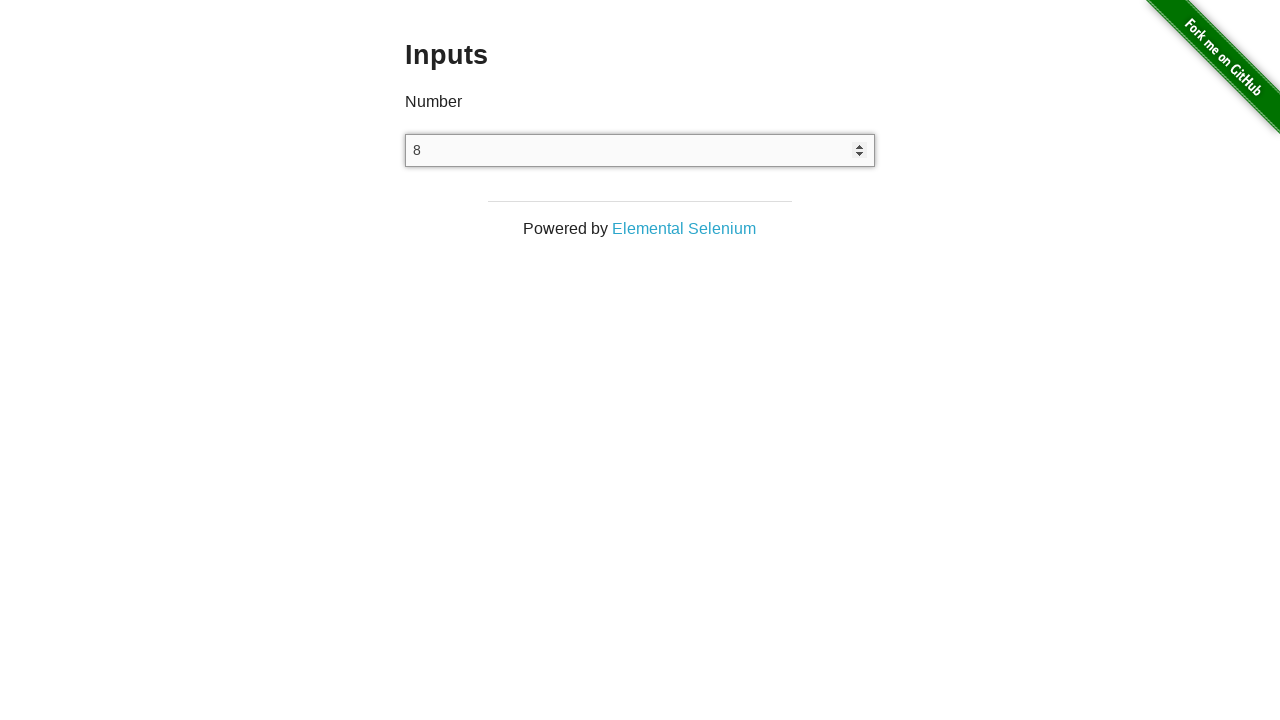

Pressed ArrowUp key (iteration 9/100) on xpath=//input[@type='number']
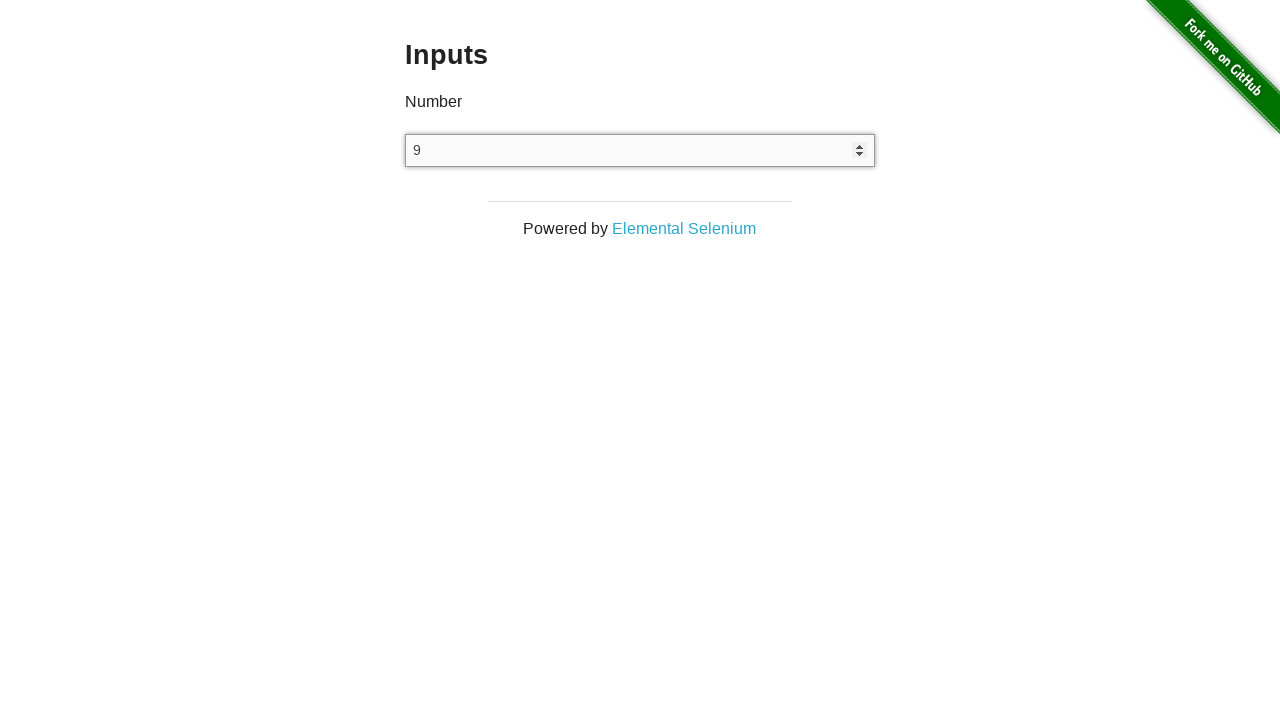

Pressed ArrowUp key (iteration 10/100) on xpath=//input[@type='number']
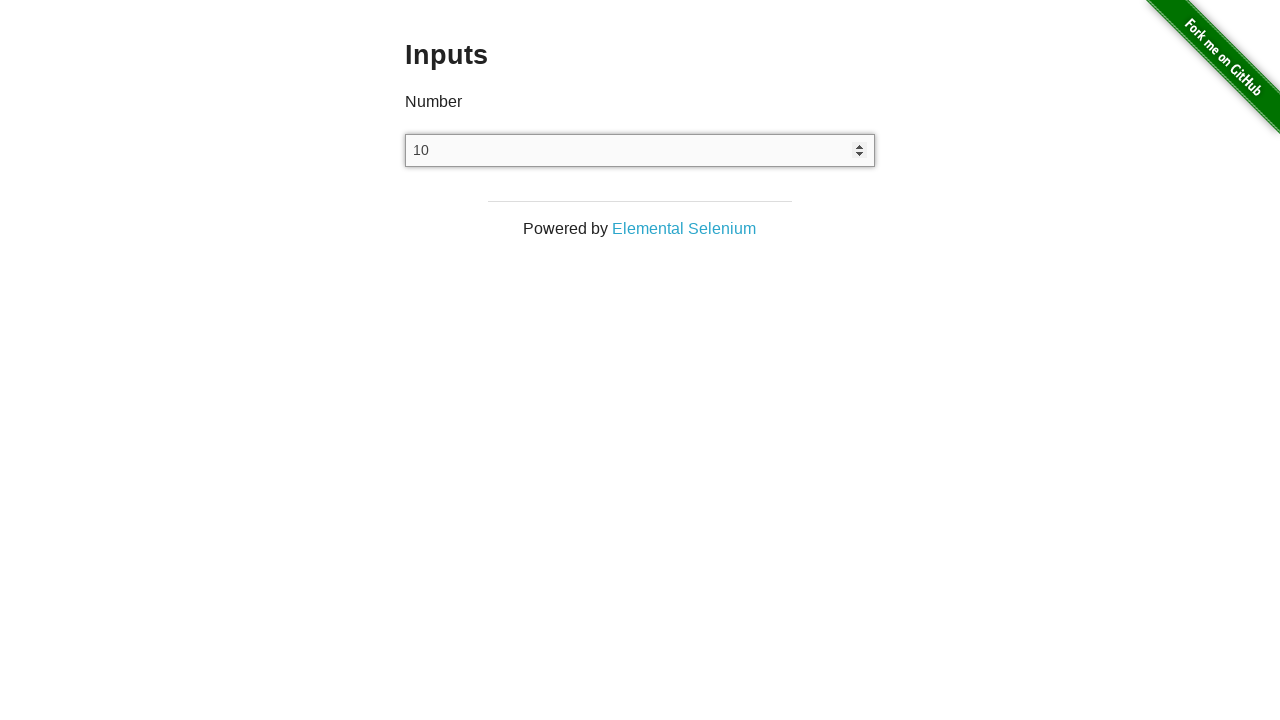

Pressed ArrowUp key (iteration 11/100) on xpath=//input[@type='number']
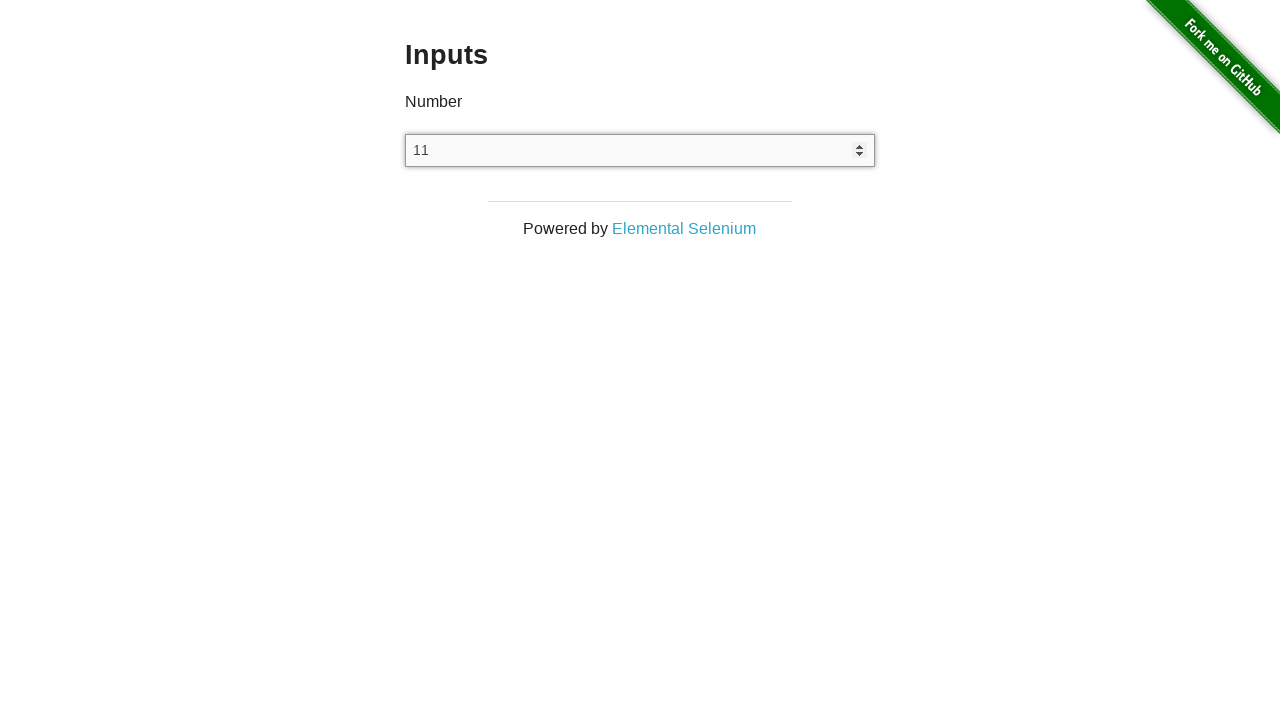

Pressed ArrowUp key (iteration 12/100) on xpath=//input[@type='number']
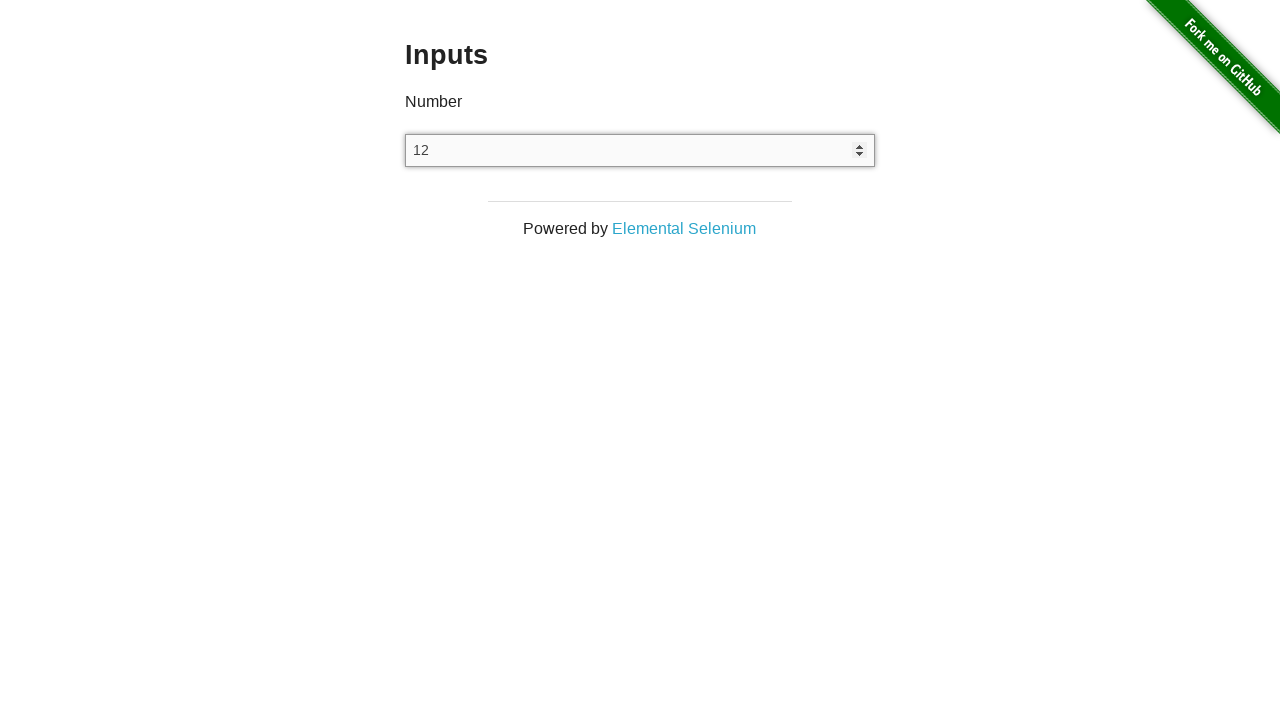

Pressed ArrowUp key (iteration 13/100) on xpath=//input[@type='number']
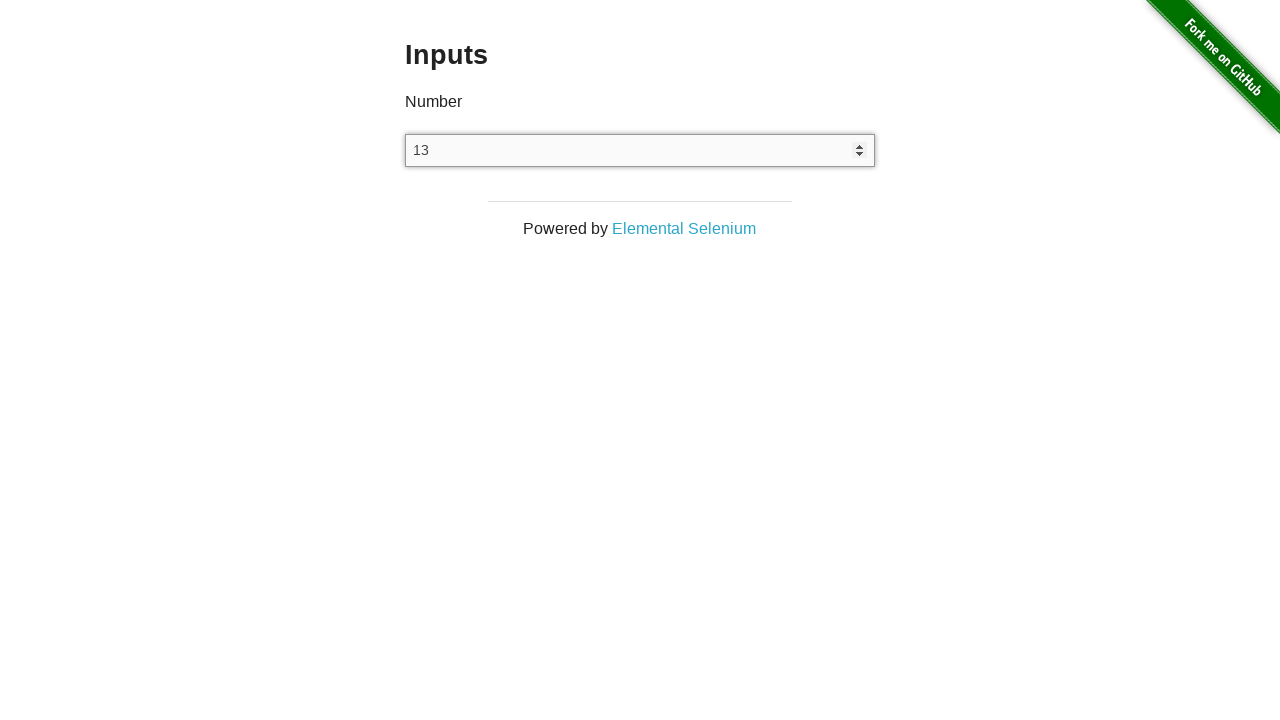

Pressed ArrowUp key (iteration 14/100) on xpath=//input[@type='number']
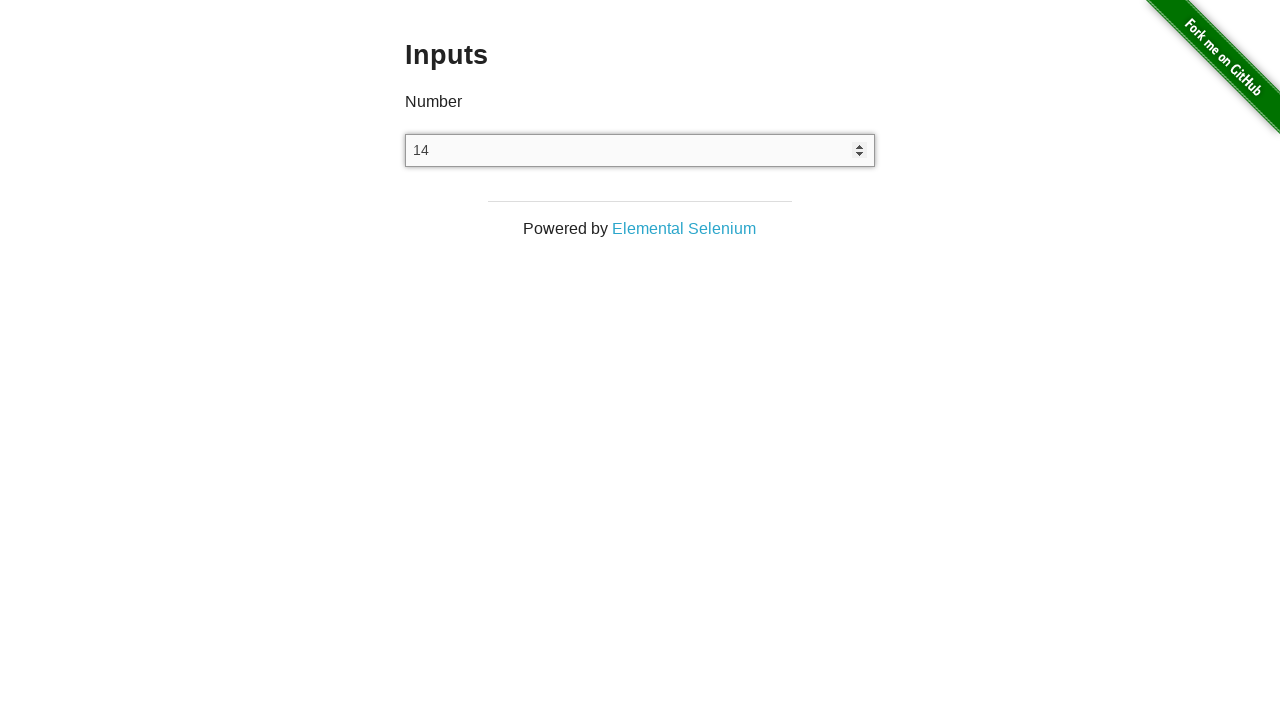

Pressed ArrowUp key (iteration 15/100) on xpath=//input[@type='number']
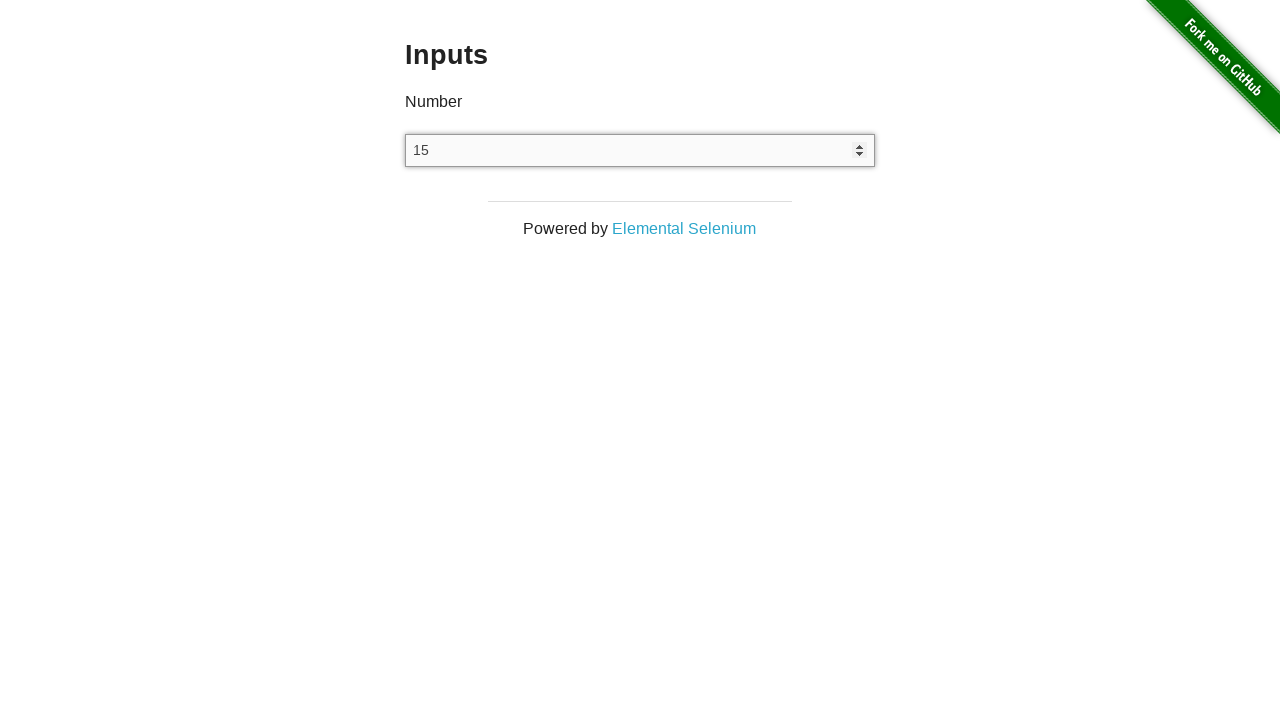

Pressed ArrowUp key (iteration 16/100) on xpath=//input[@type='number']
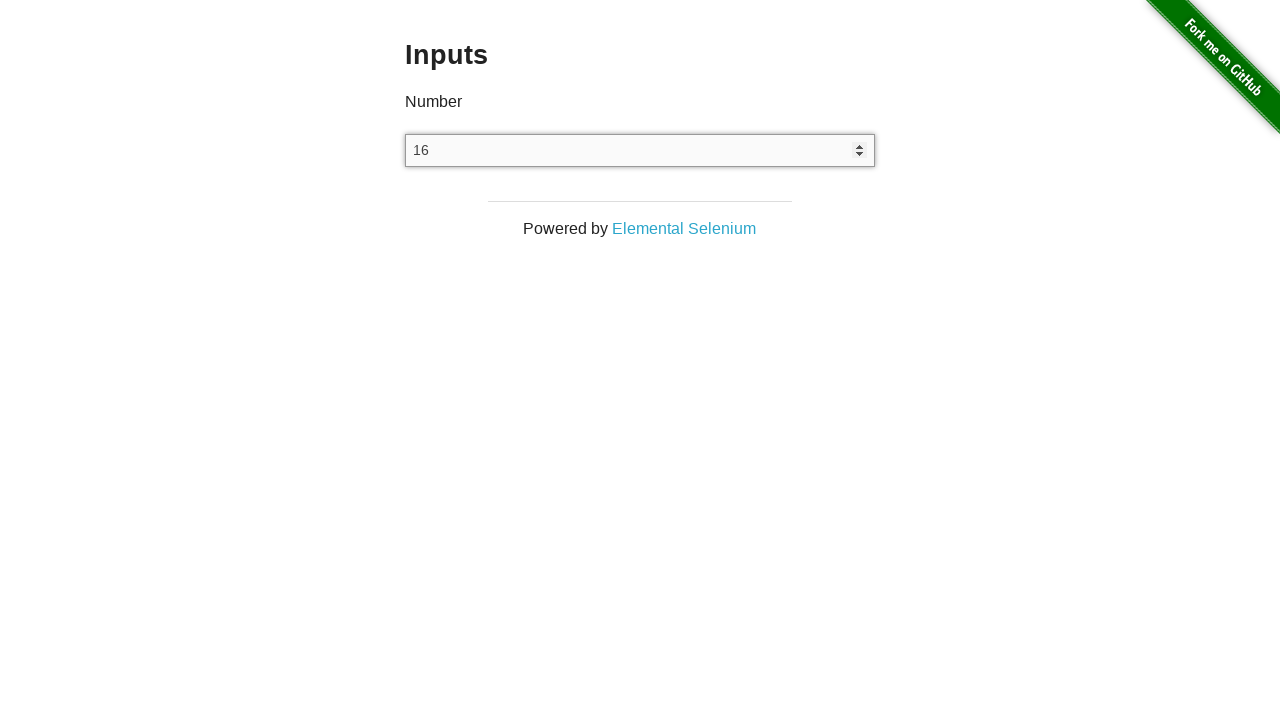

Pressed ArrowUp key (iteration 17/100) on xpath=//input[@type='number']
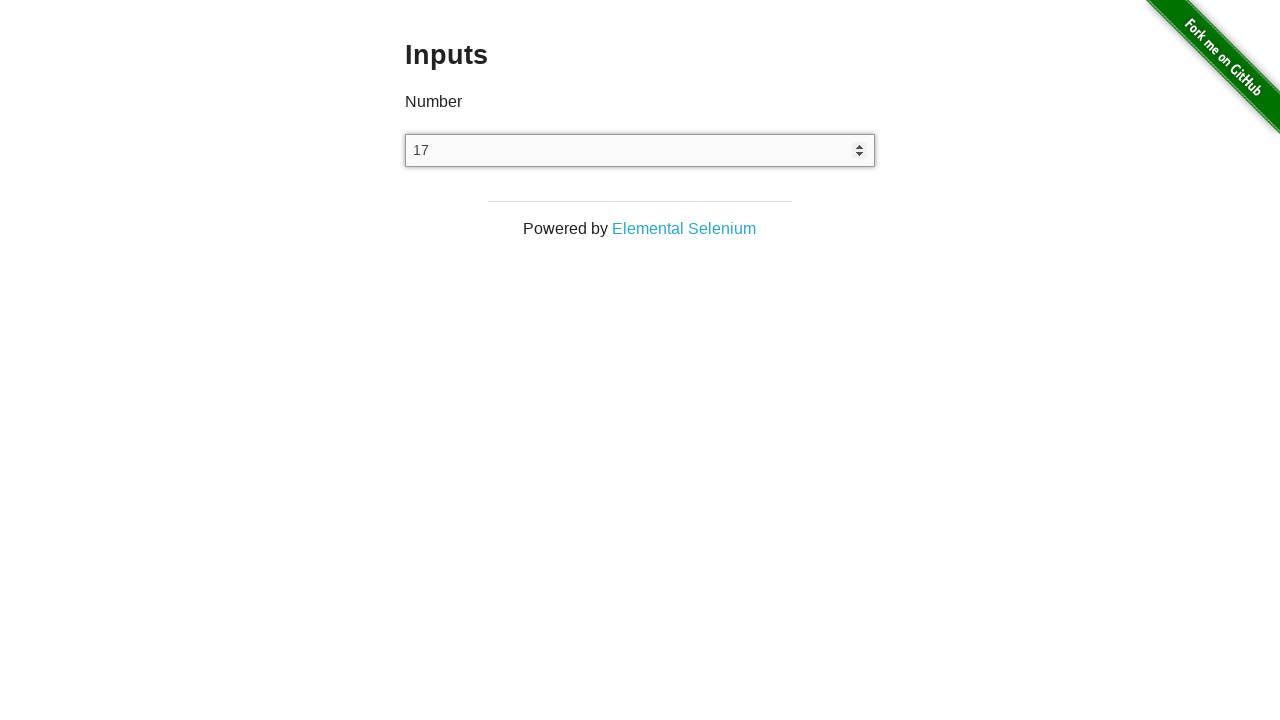

Pressed ArrowUp key (iteration 18/100) on xpath=//input[@type='number']
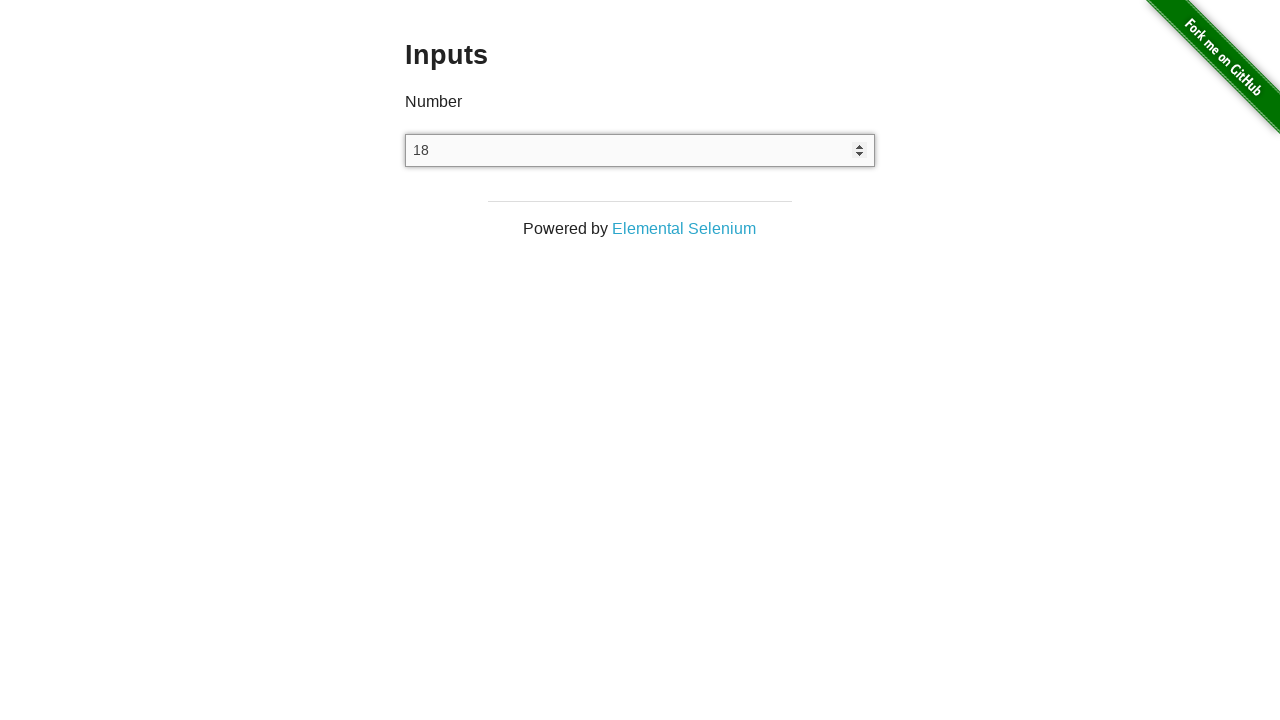

Pressed ArrowUp key (iteration 19/100) on xpath=//input[@type='number']
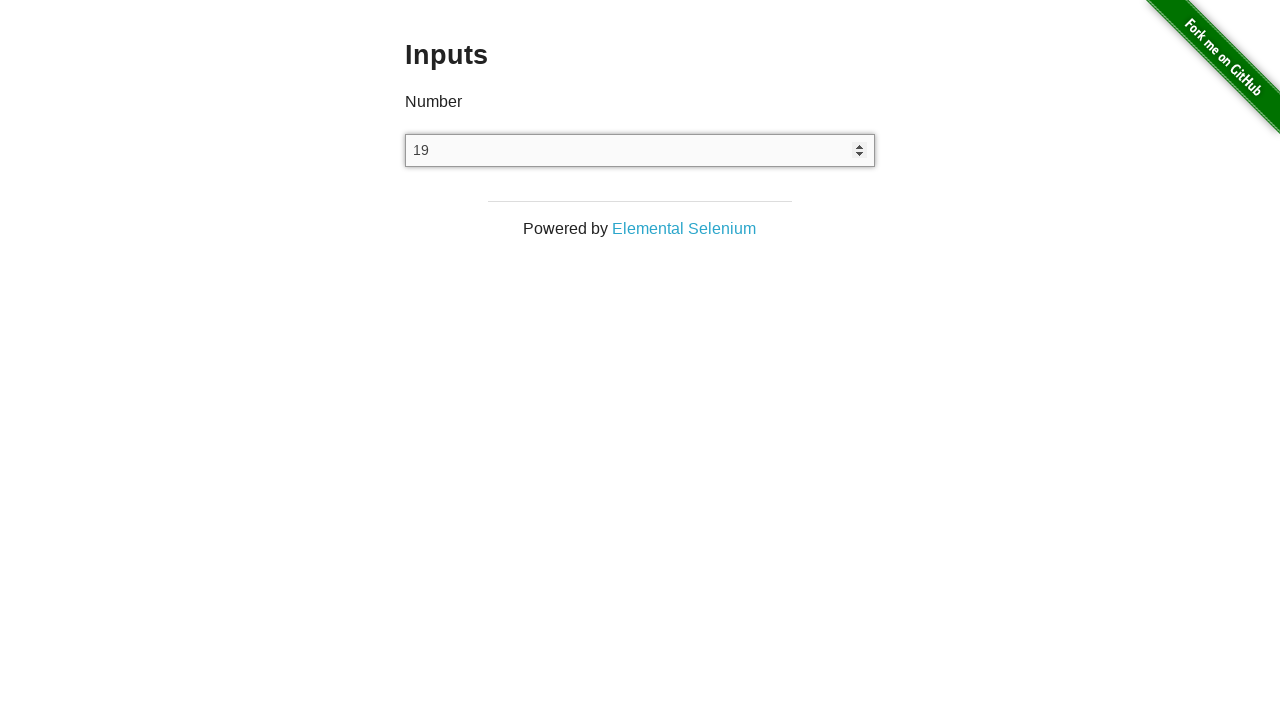

Pressed ArrowUp key (iteration 20/100) on xpath=//input[@type='number']
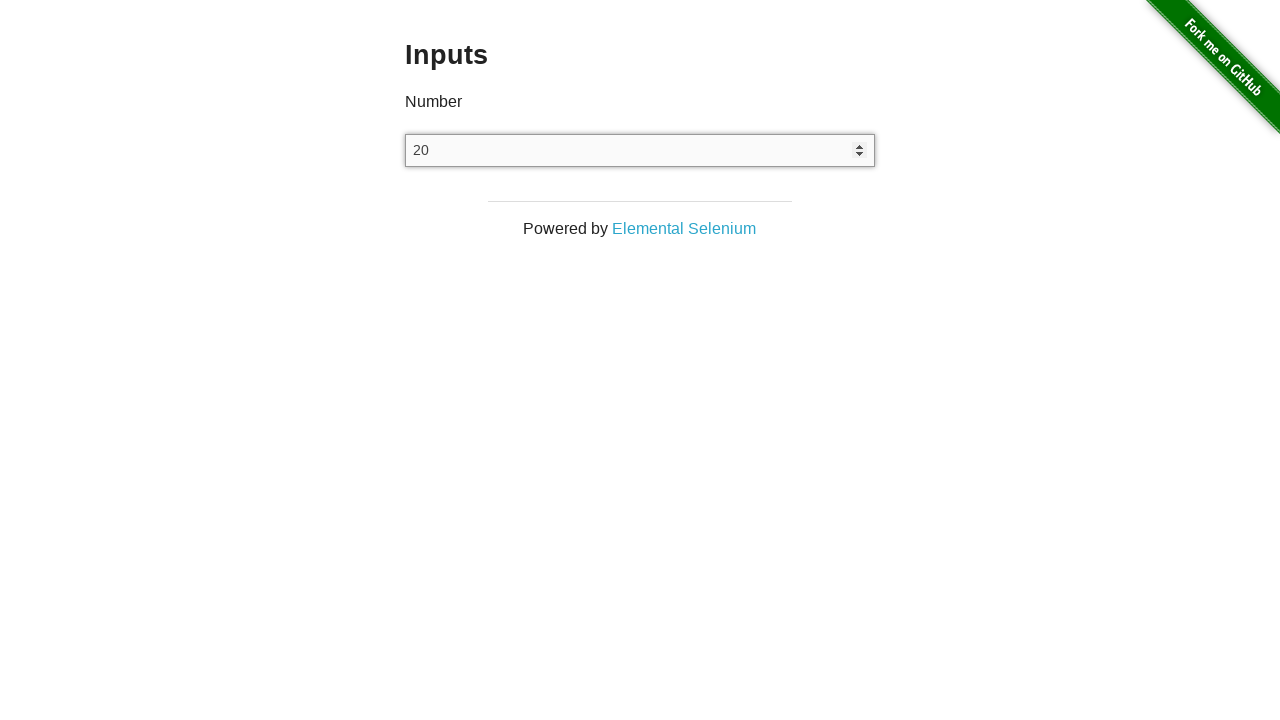

Pressed ArrowUp key (iteration 21/100) on xpath=//input[@type='number']
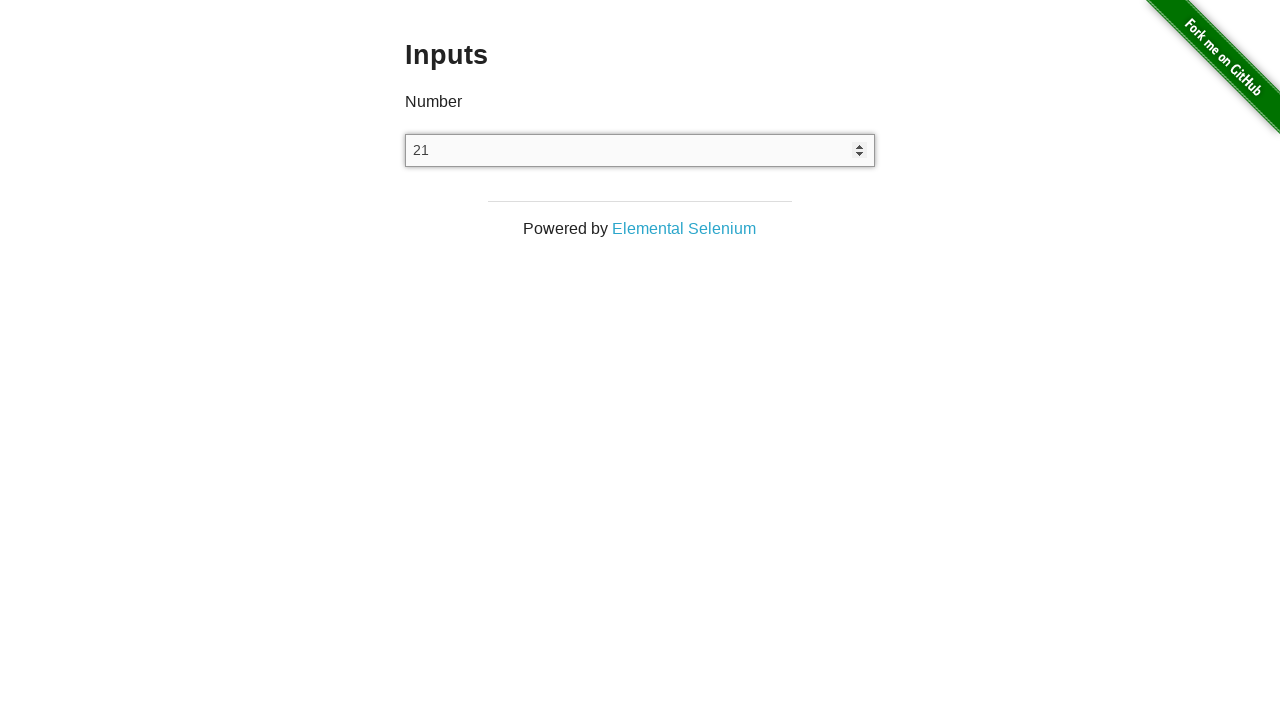

Pressed ArrowUp key (iteration 22/100) on xpath=//input[@type='number']
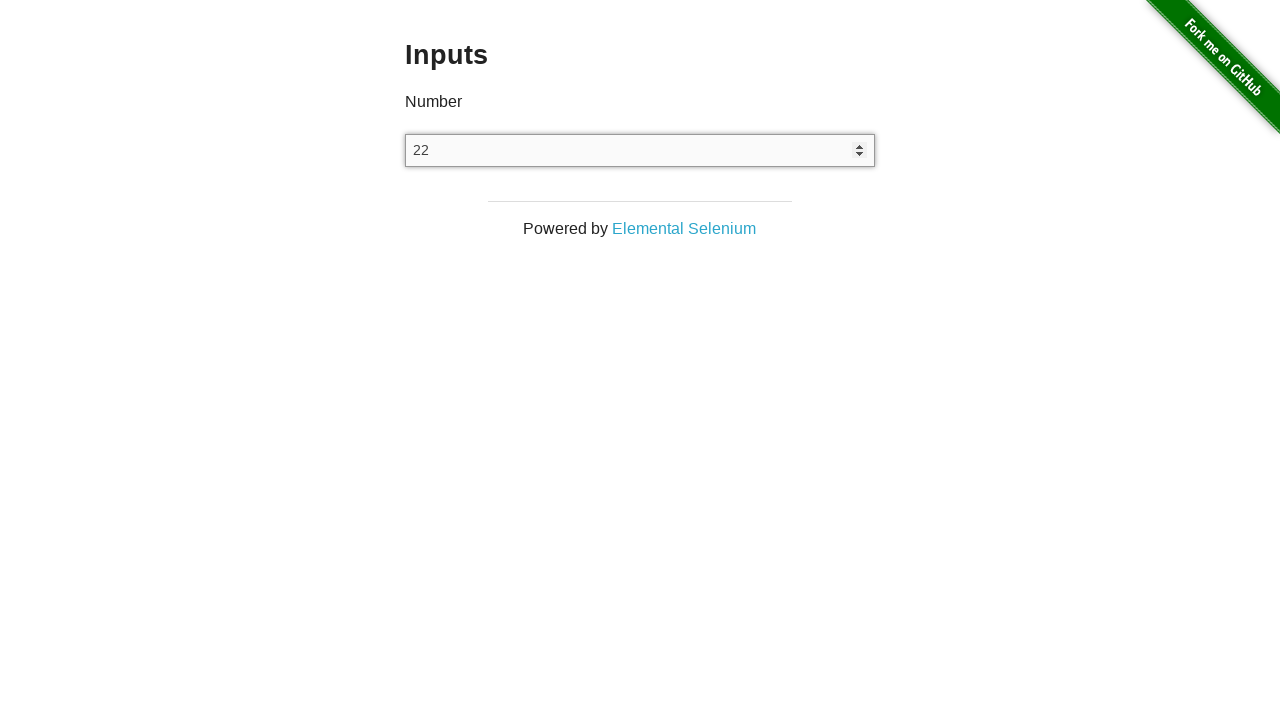

Pressed ArrowUp key (iteration 23/100) on xpath=//input[@type='number']
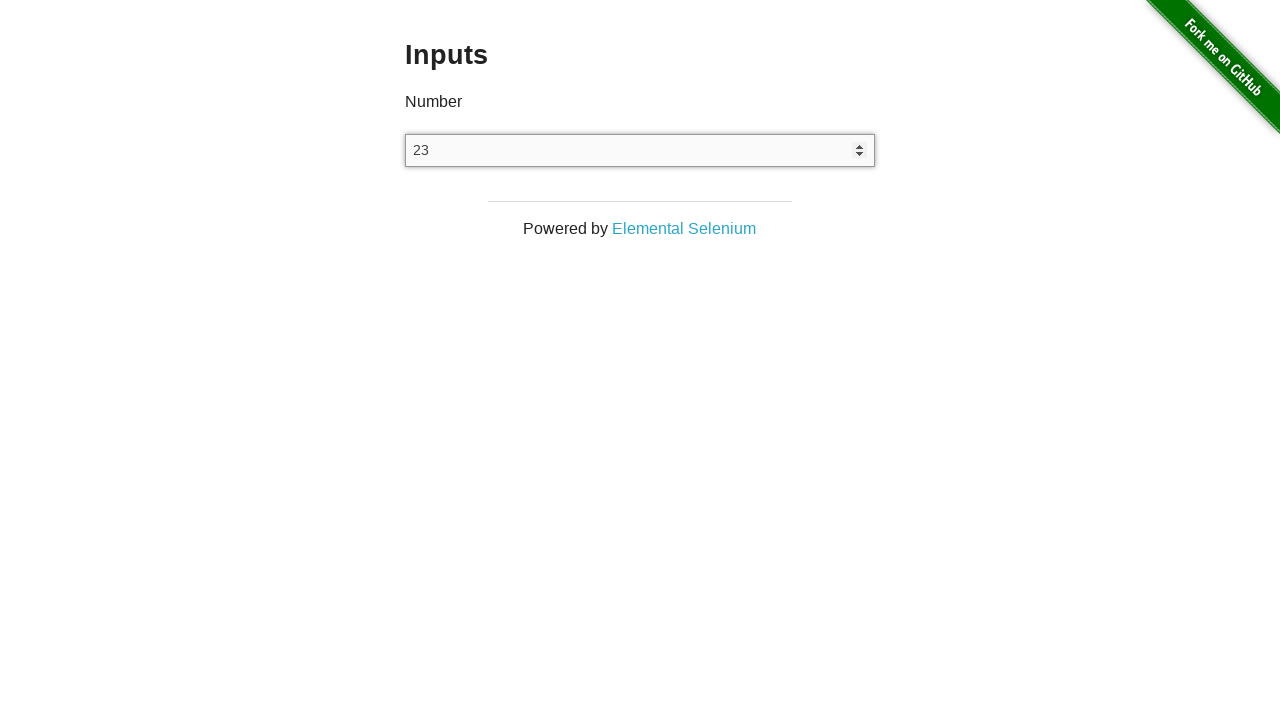

Pressed ArrowUp key (iteration 24/100) on xpath=//input[@type='number']
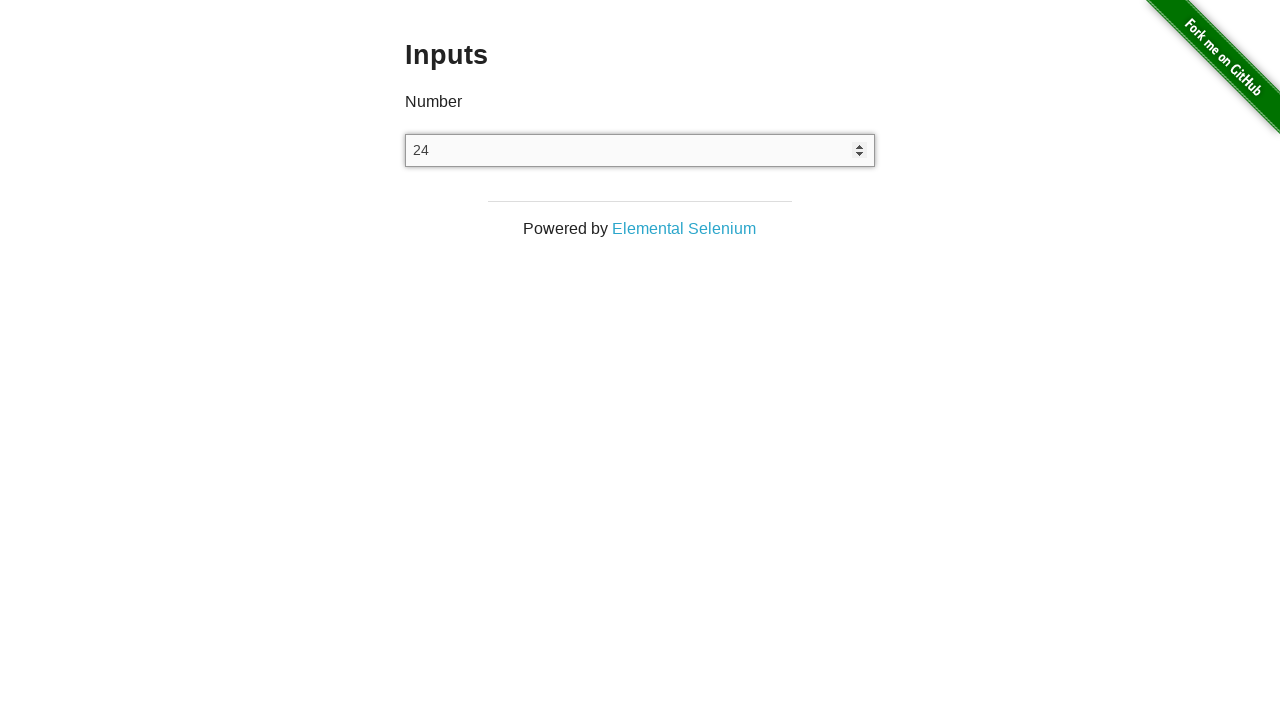

Pressed ArrowUp key (iteration 25/100) on xpath=//input[@type='number']
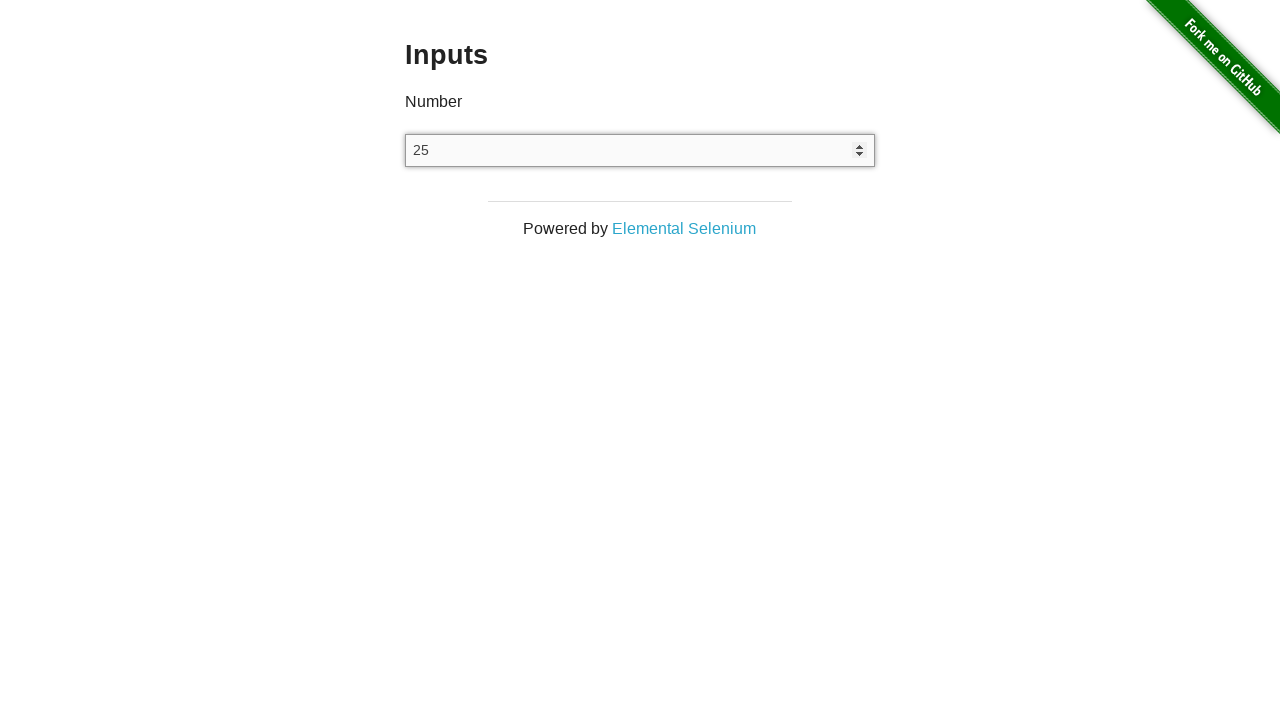

Pressed ArrowUp key (iteration 26/100) on xpath=//input[@type='number']
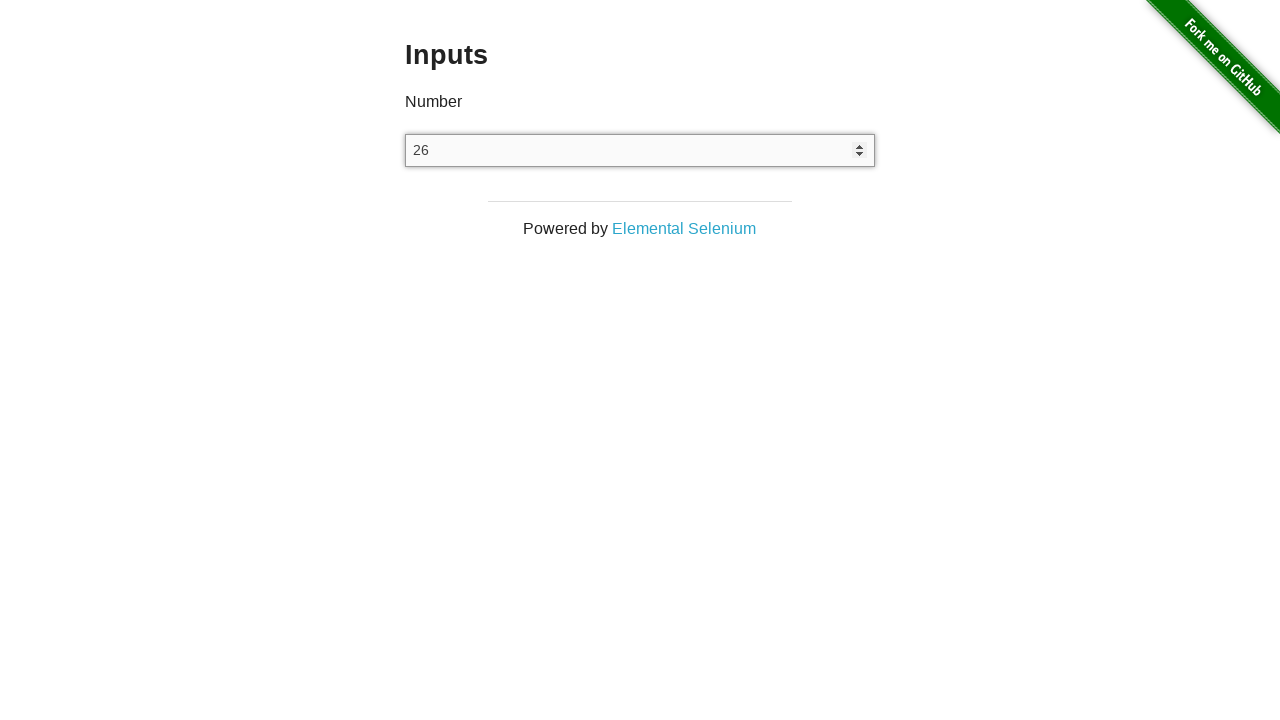

Pressed ArrowUp key (iteration 27/100) on xpath=//input[@type='number']
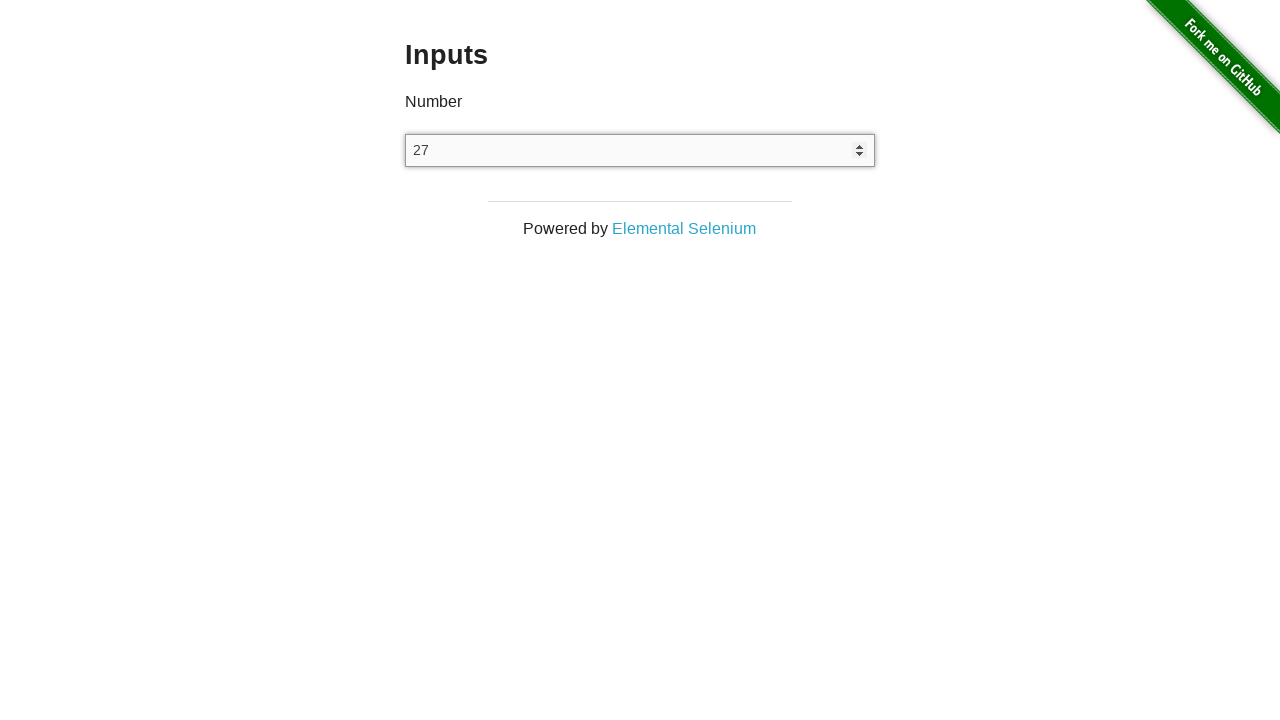

Pressed ArrowUp key (iteration 28/100) on xpath=//input[@type='number']
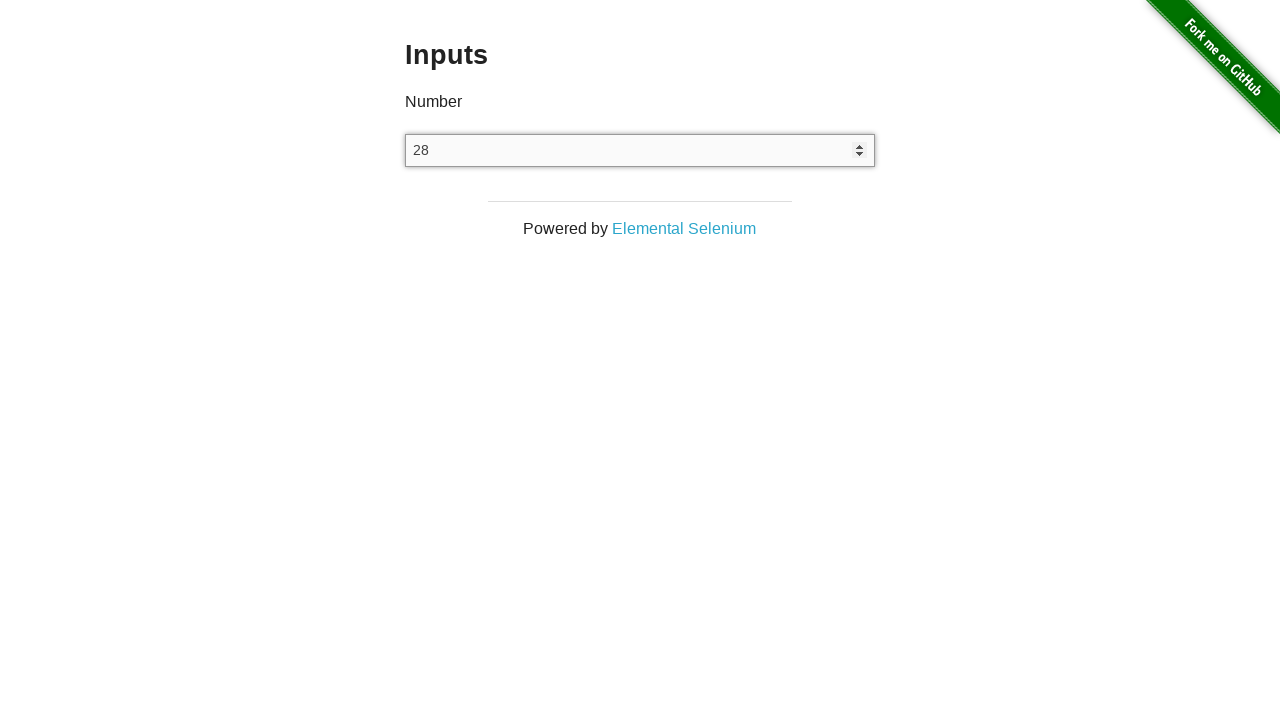

Pressed ArrowUp key (iteration 29/100) on xpath=//input[@type='number']
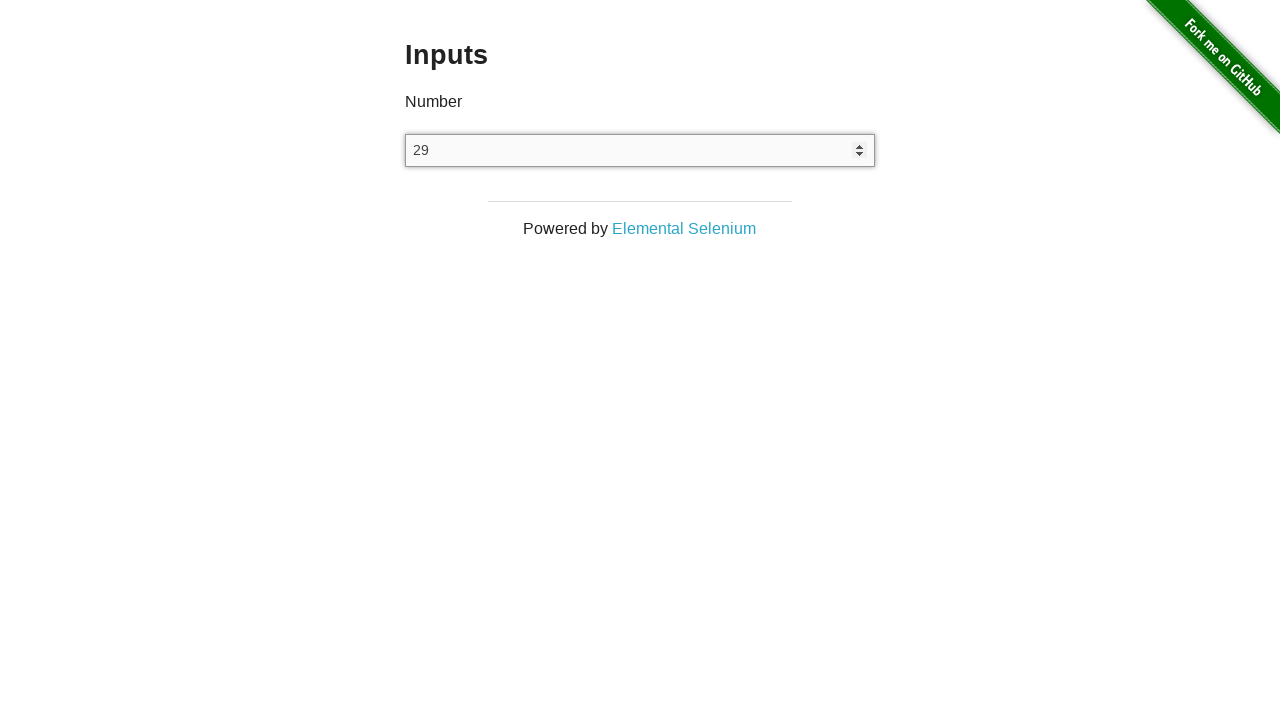

Pressed ArrowUp key (iteration 30/100) on xpath=//input[@type='number']
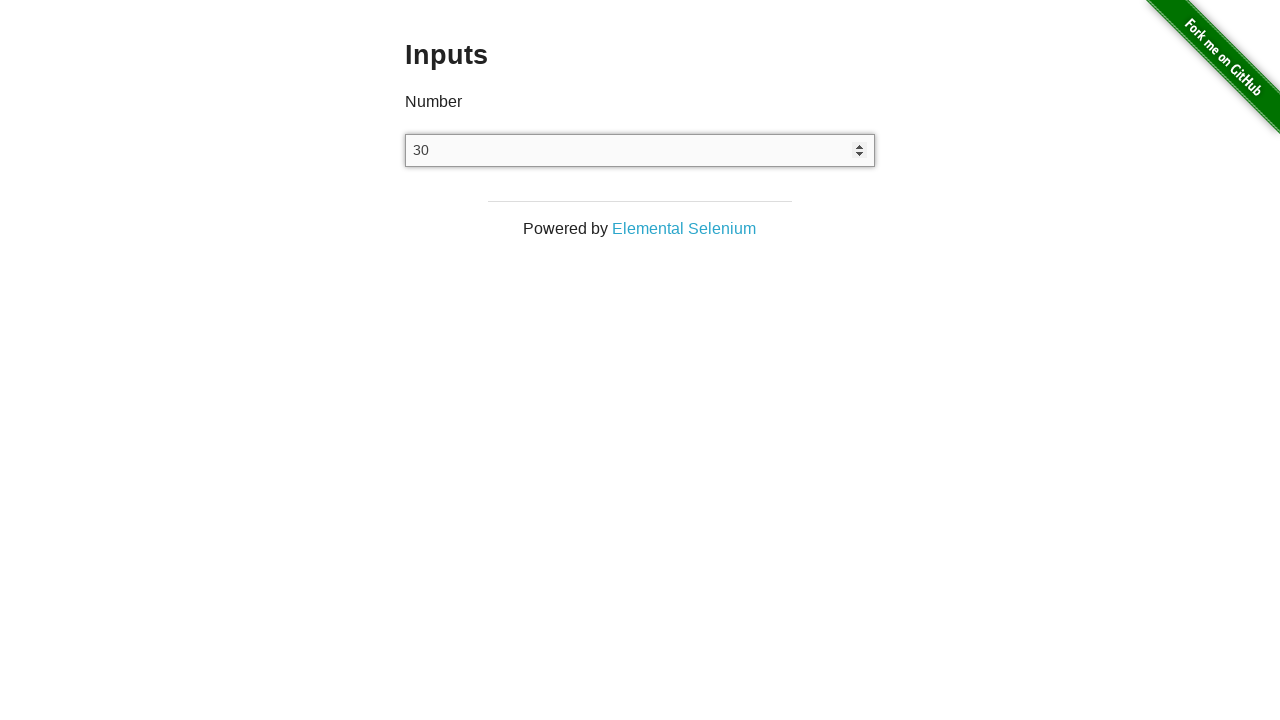

Pressed ArrowUp key (iteration 31/100) on xpath=//input[@type='number']
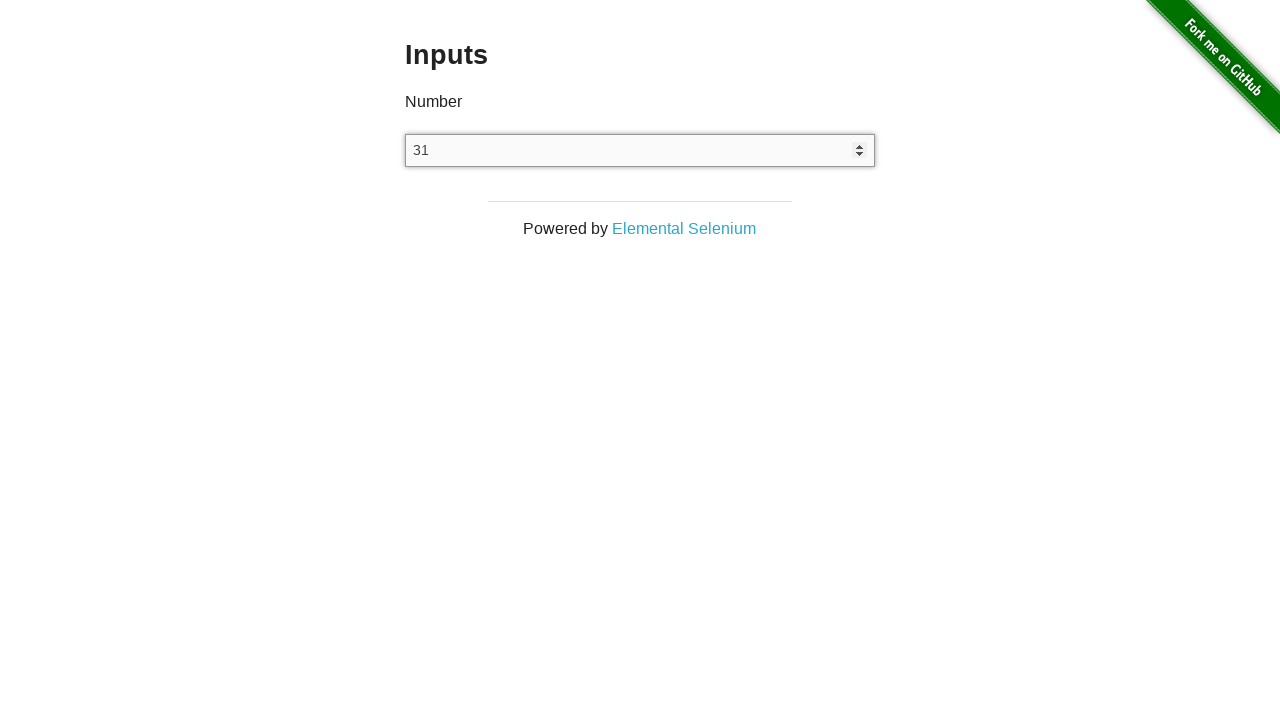

Pressed ArrowUp key (iteration 32/100) on xpath=//input[@type='number']
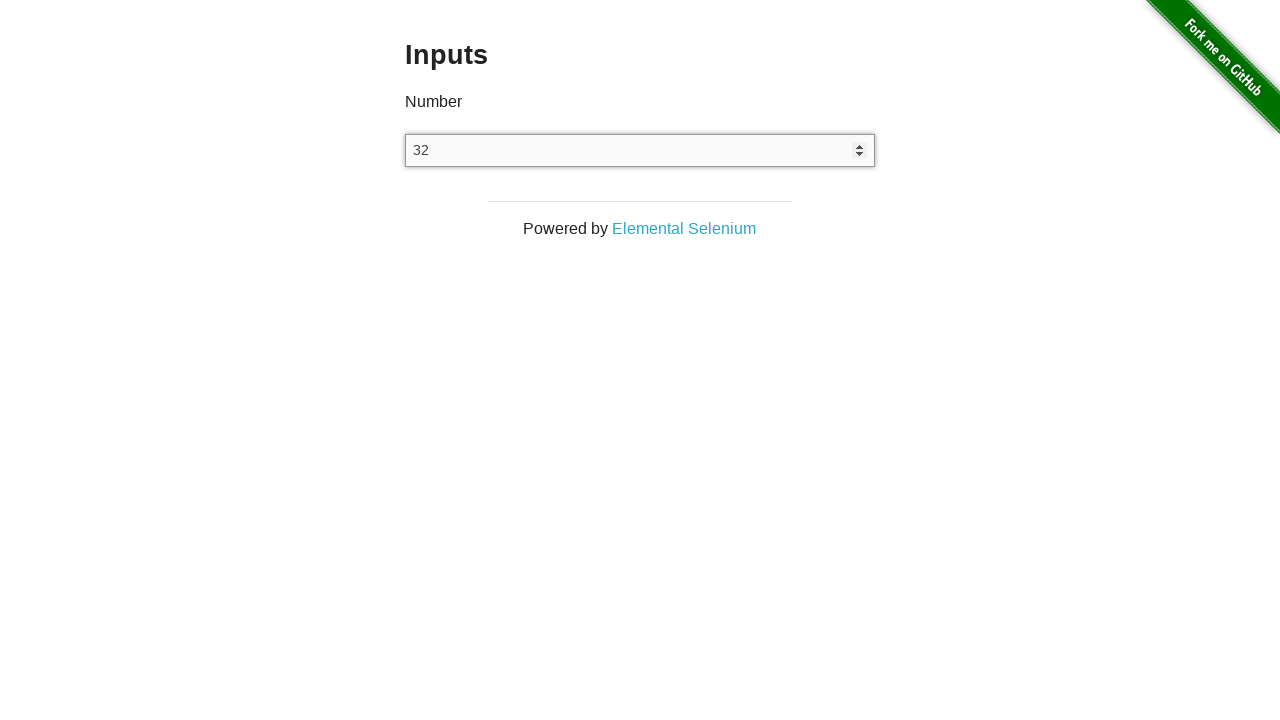

Pressed ArrowUp key (iteration 33/100) on xpath=//input[@type='number']
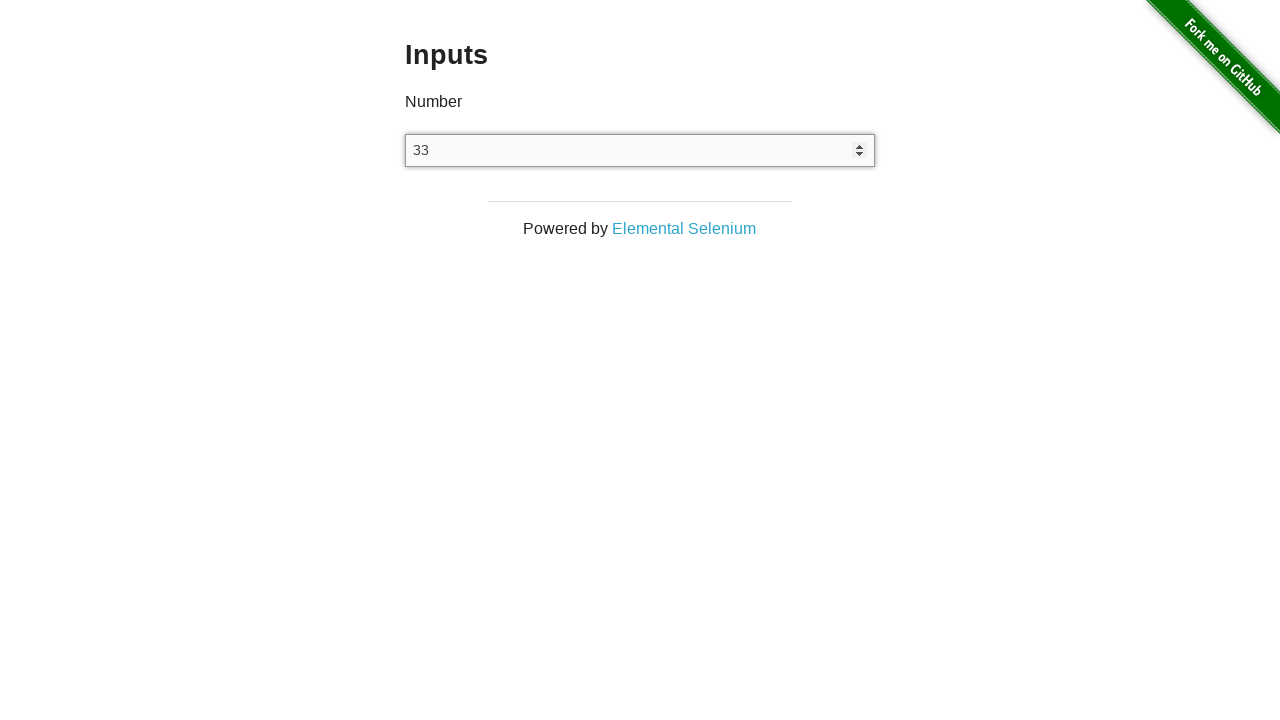

Pressed ArrowUp key (iteration 34/100) on xpath=//input[@type='number']
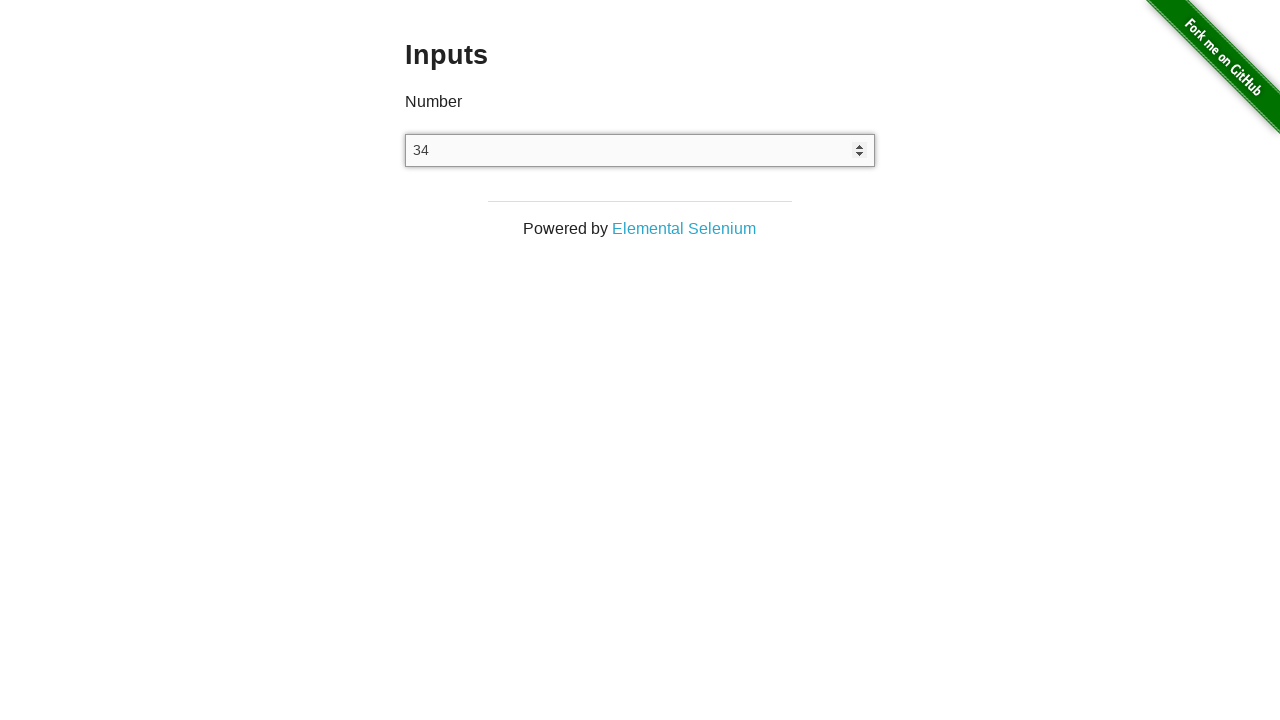

Pressed ArrowUp key (iteration 35/100) on xpath=//input[@type='number']
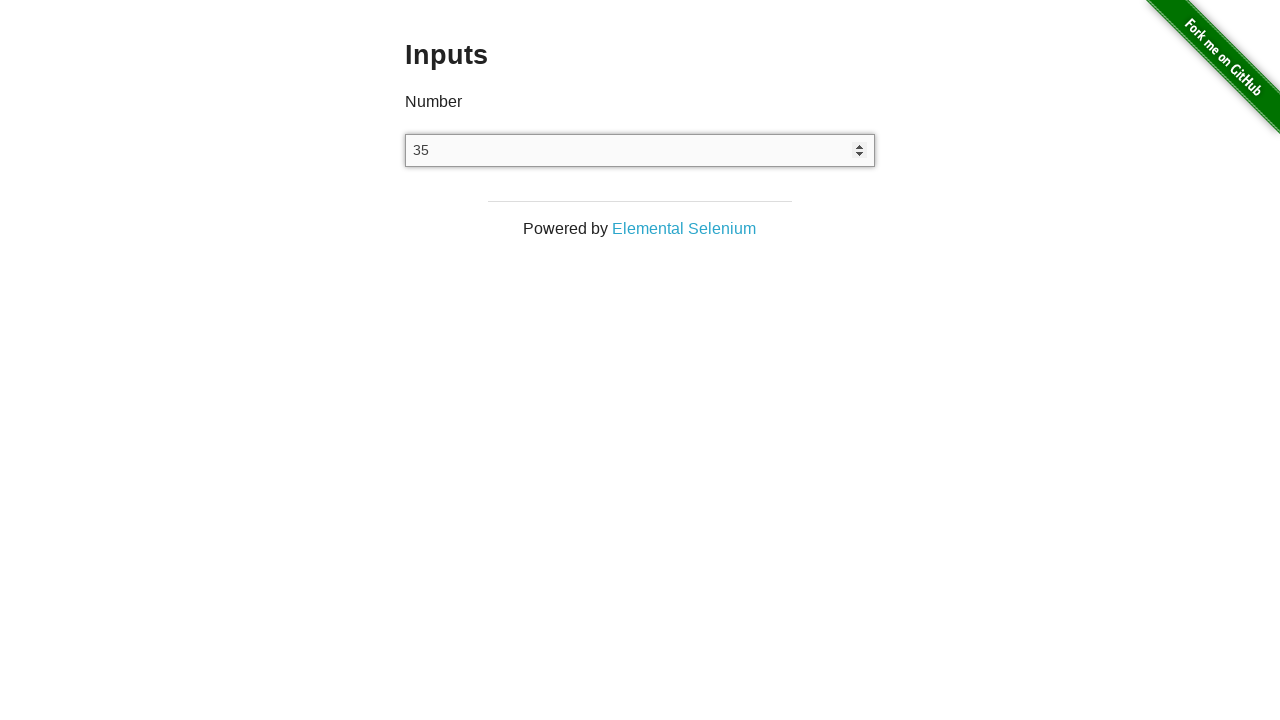

Pressed ArrowUp key (iteration 36/100) on xpath=//input[@type='number']
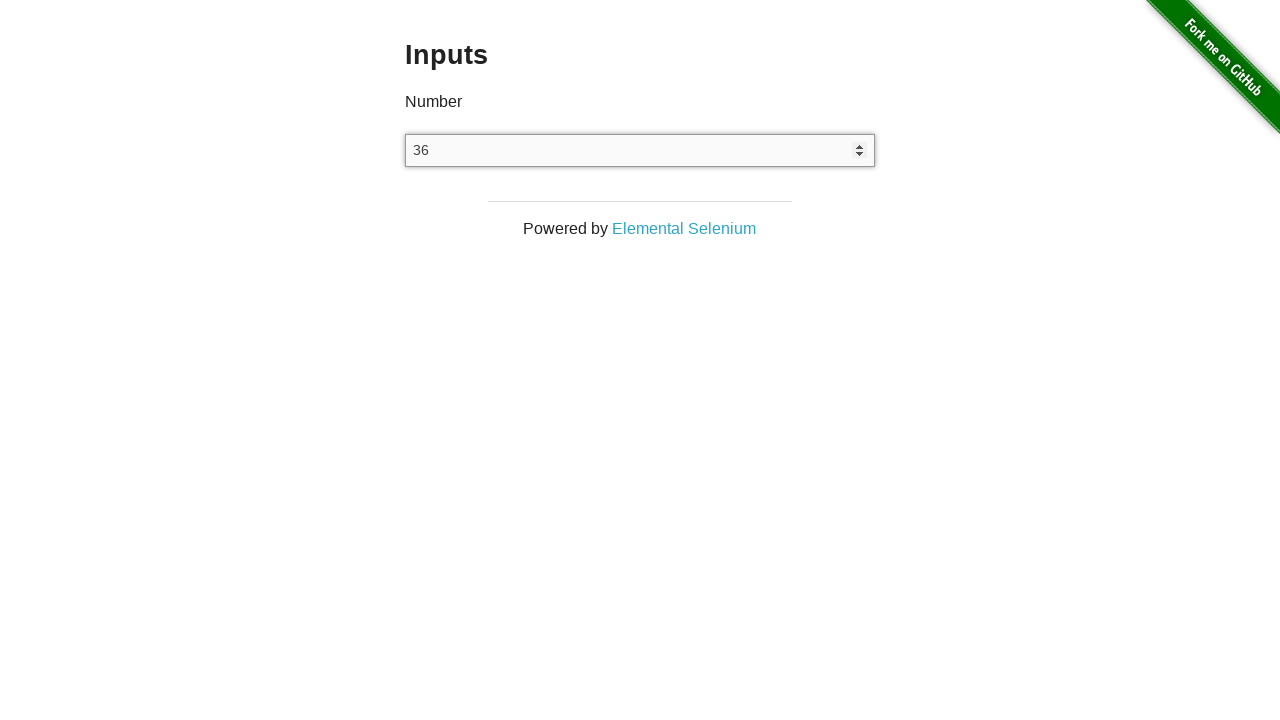

Pressed ArrowUp key (iteration 37/100) on xpath=//input[@type='number']
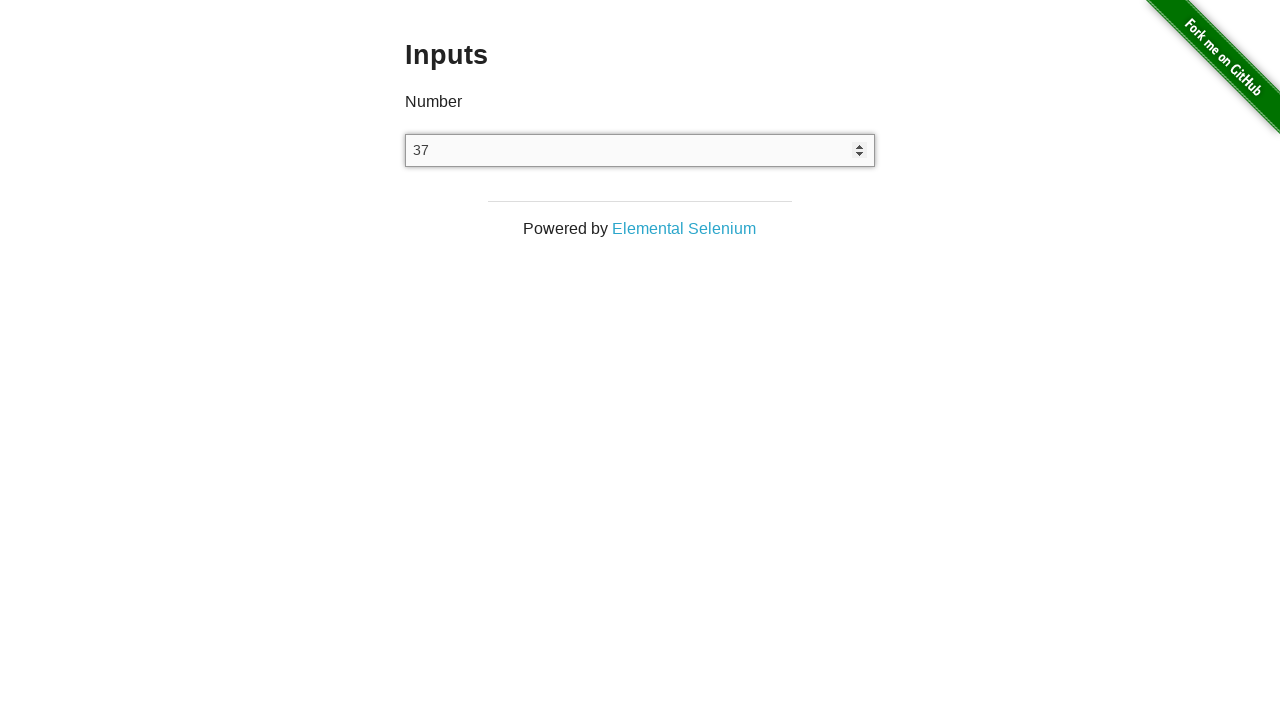

Pressed ArrowUp key (iteration 38/100) on xpath=//input[@type='number']
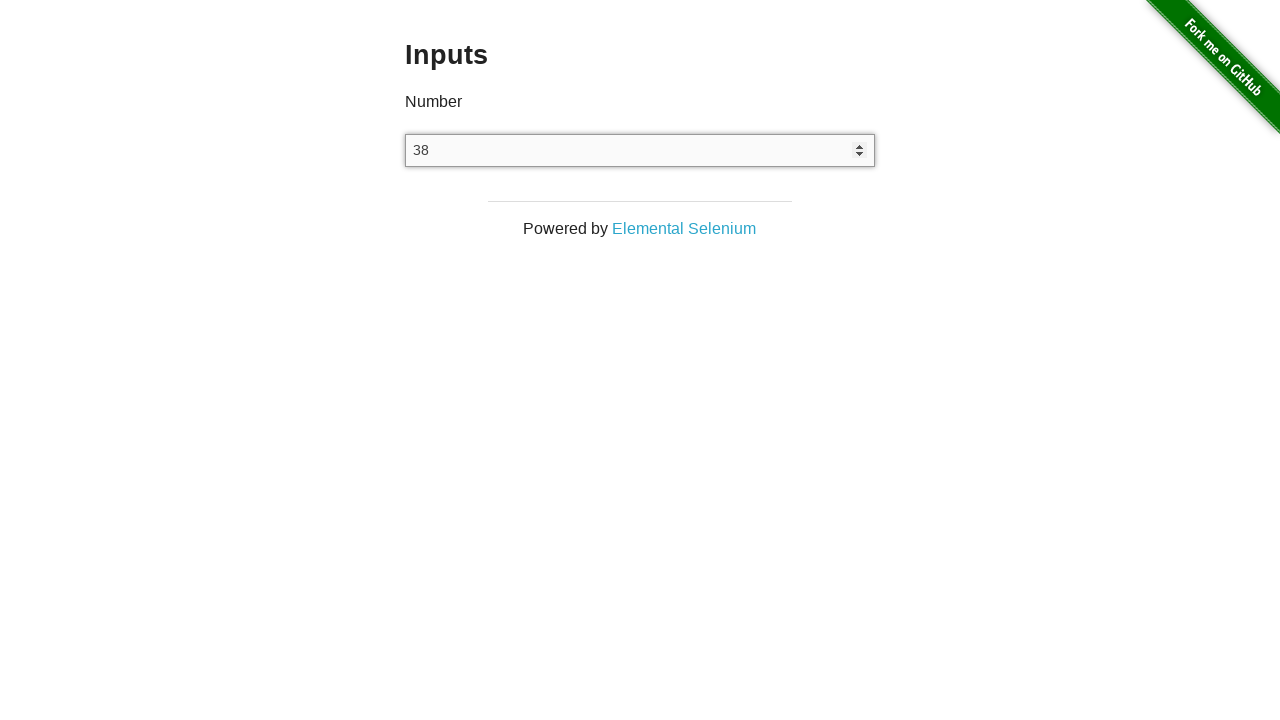

Pressed ArrowUp key (iteration 39/100) on xpath=//input[@type='number']
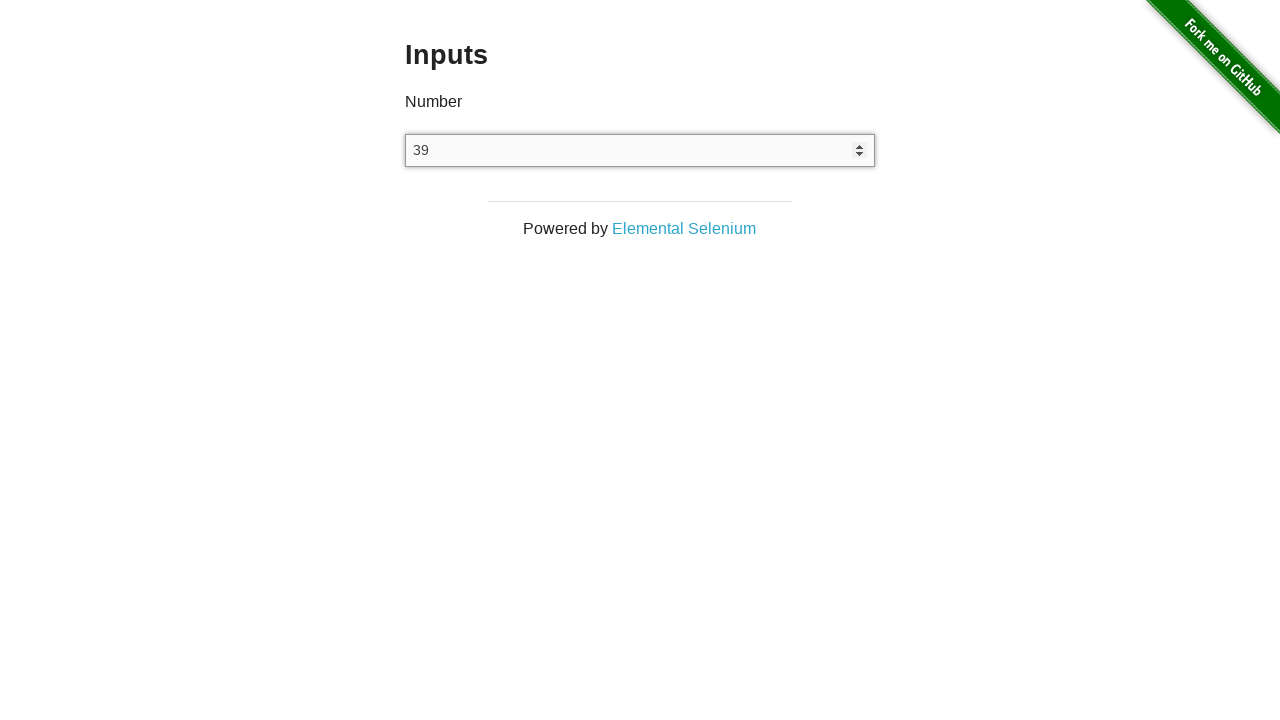

Pressed ArrowUp key (iteration 40/100) on xpath=//input[@type='number']
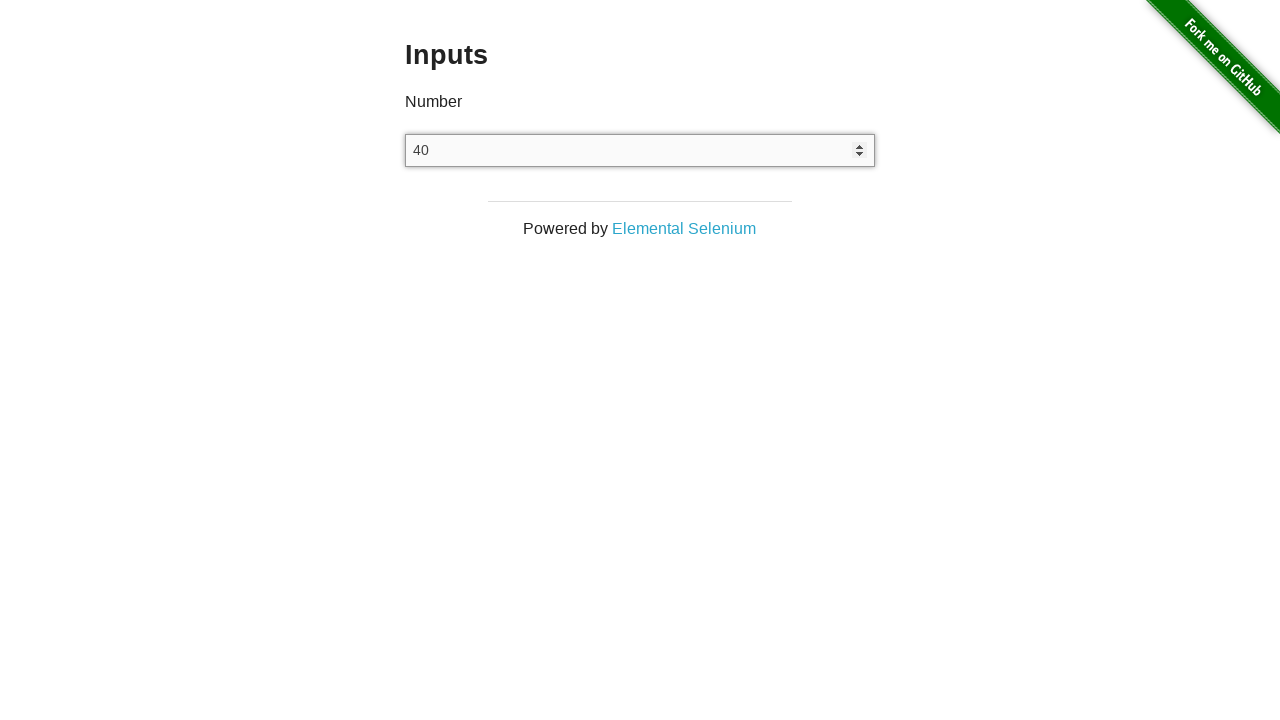

Pressed ArrowUp key (iteration 41/100) on xpath=//input[@type='number']
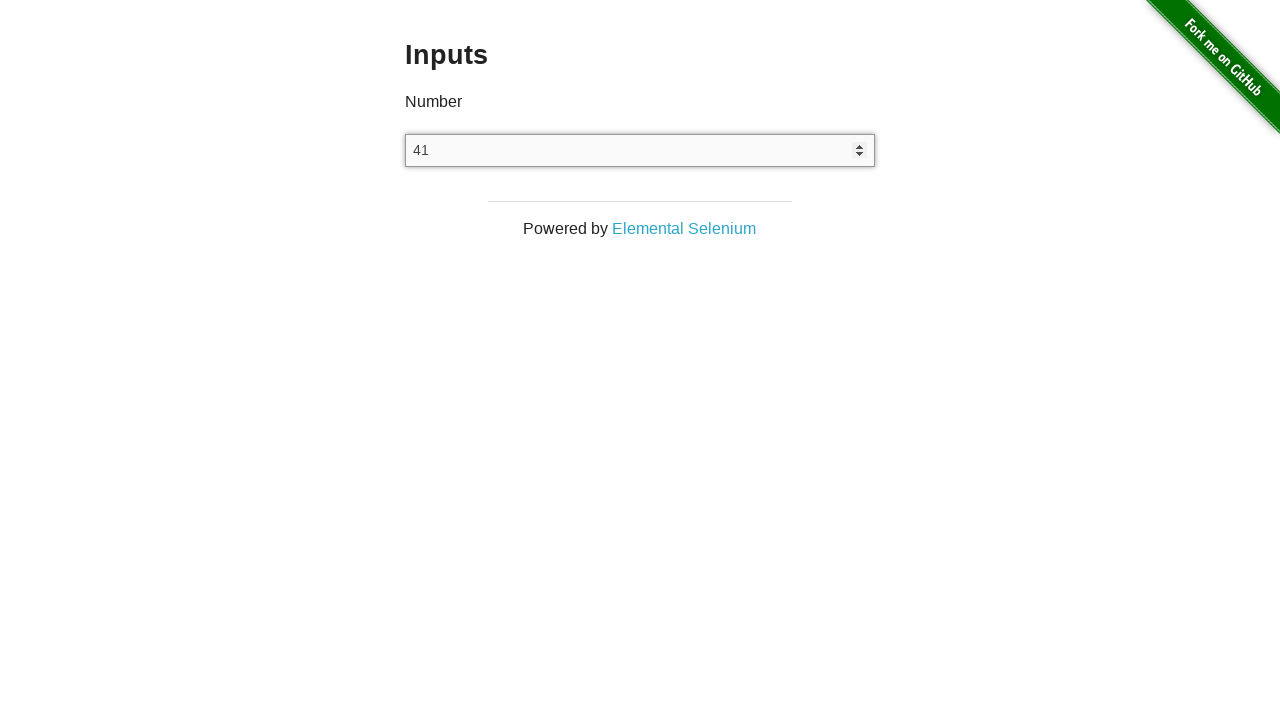

Pressed ArrowUp key (iteration 42/100) on xpath=//input[@type='number']
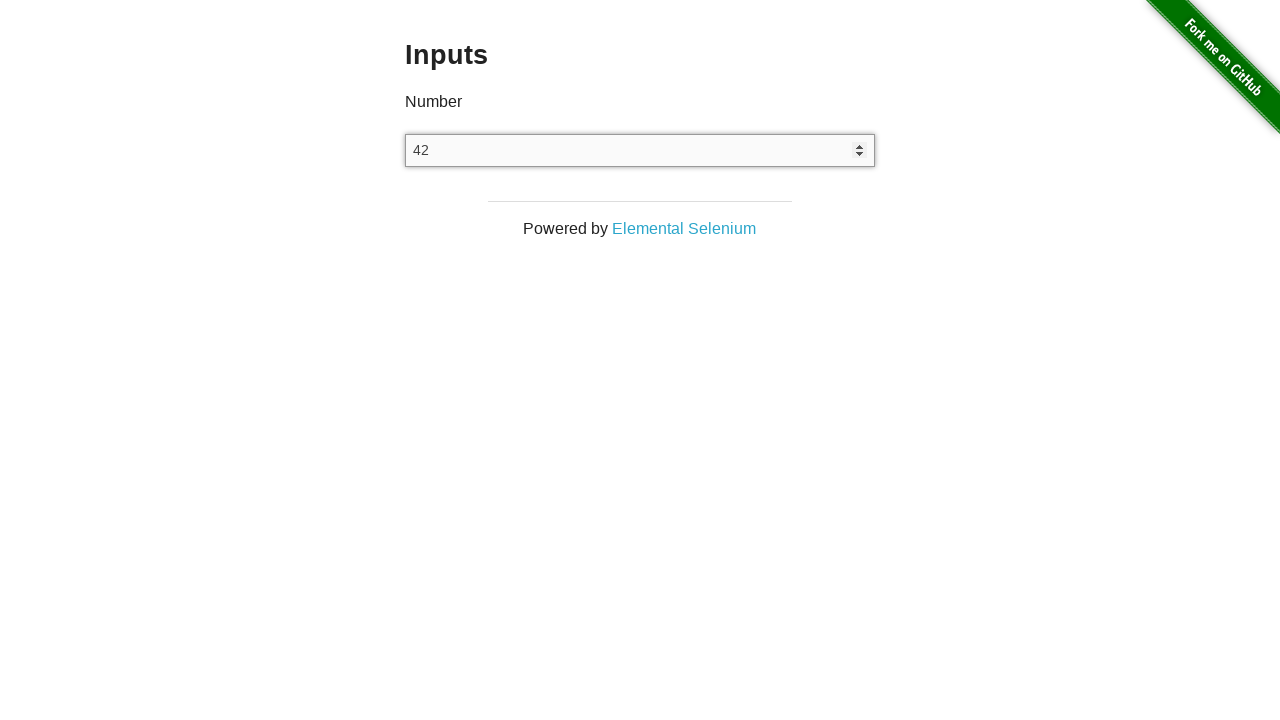

Pressed ArrowUp key (iteration 43/100) on xpath=//input[@type='number']
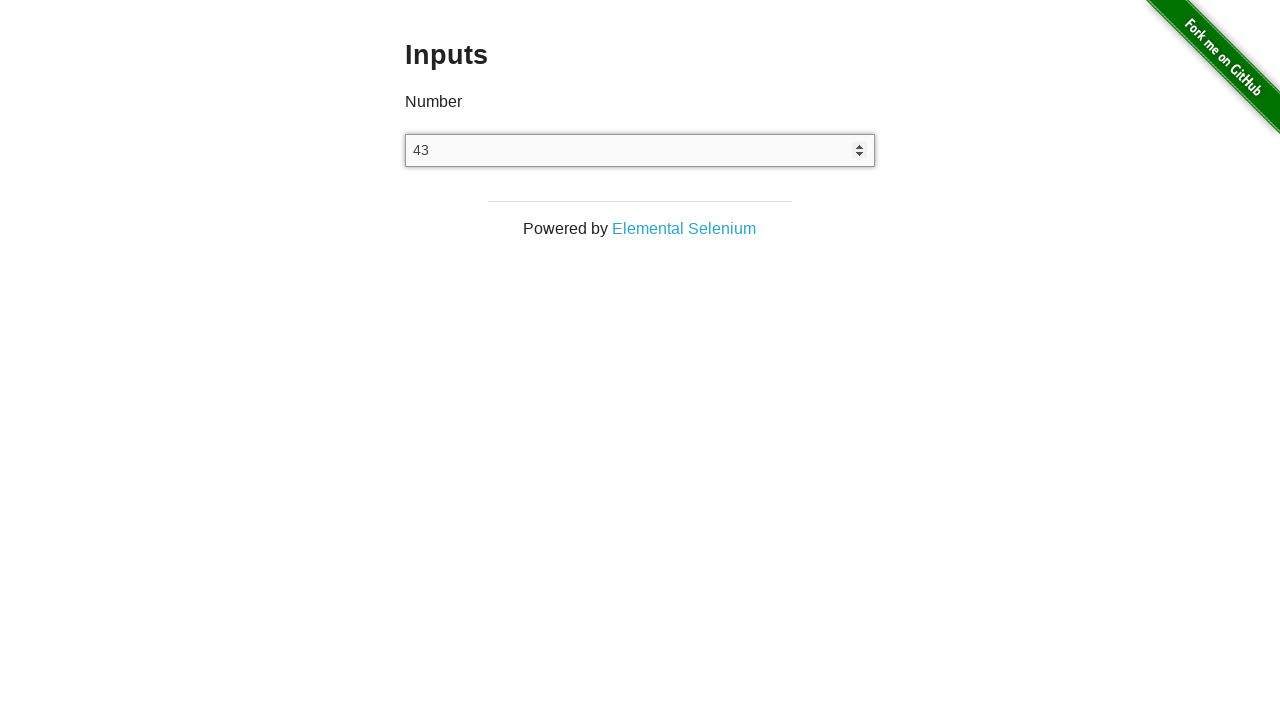

Pressed ArrowUp key (iteration 44/100) on xpath=//input[@type='number']
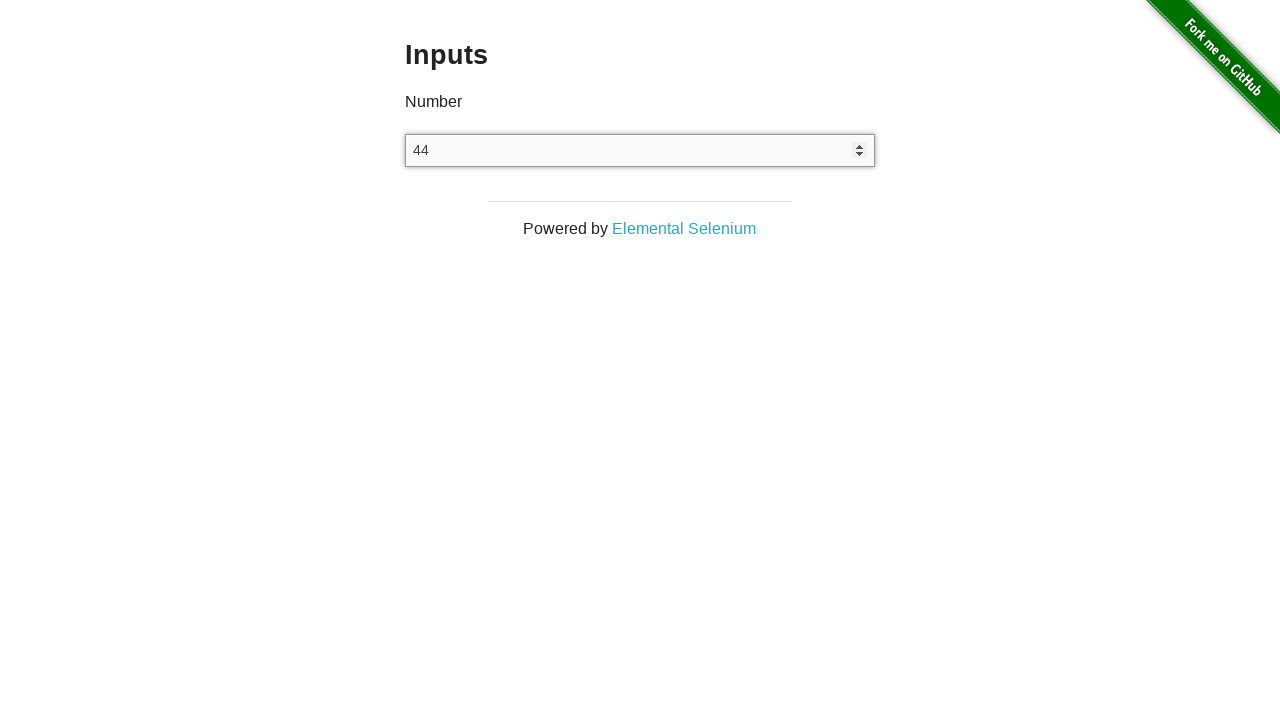

Pressed ArrowUp key (iteration 45/100) on xpath=//input[@type='number']
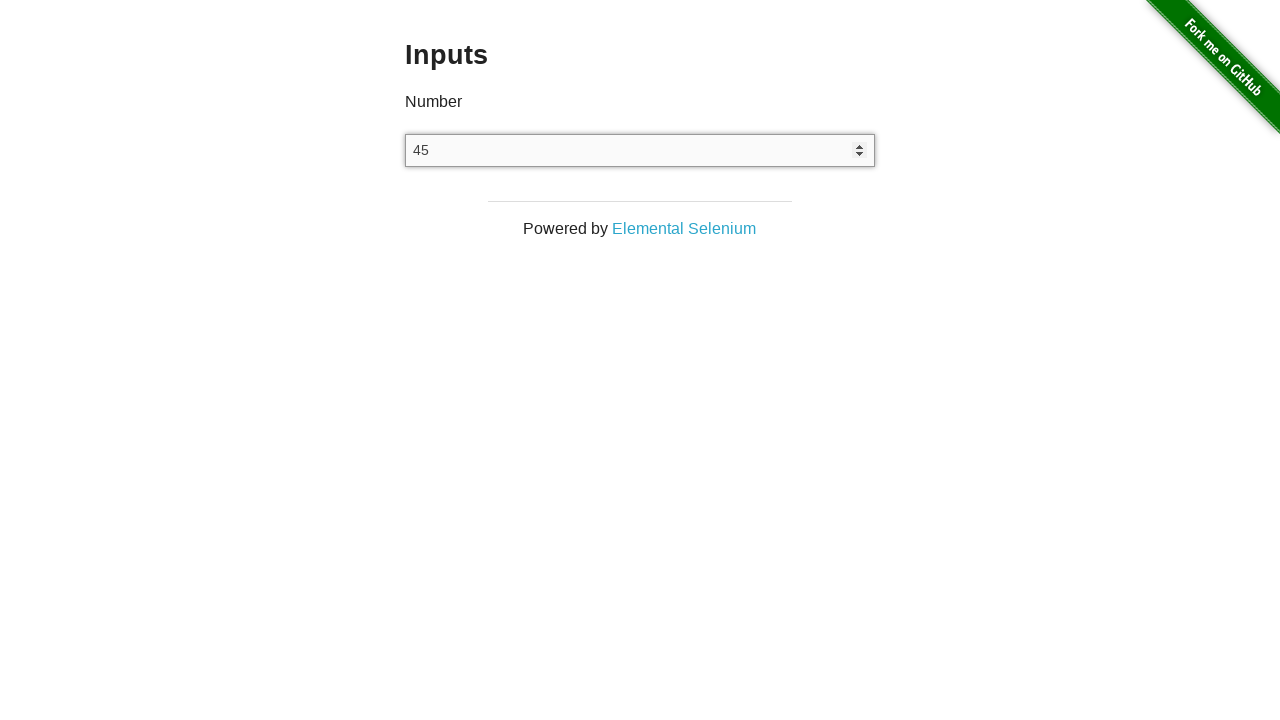

Pressed ArrowUp key (iteration 46/100) on xpath=//input[@type='number']
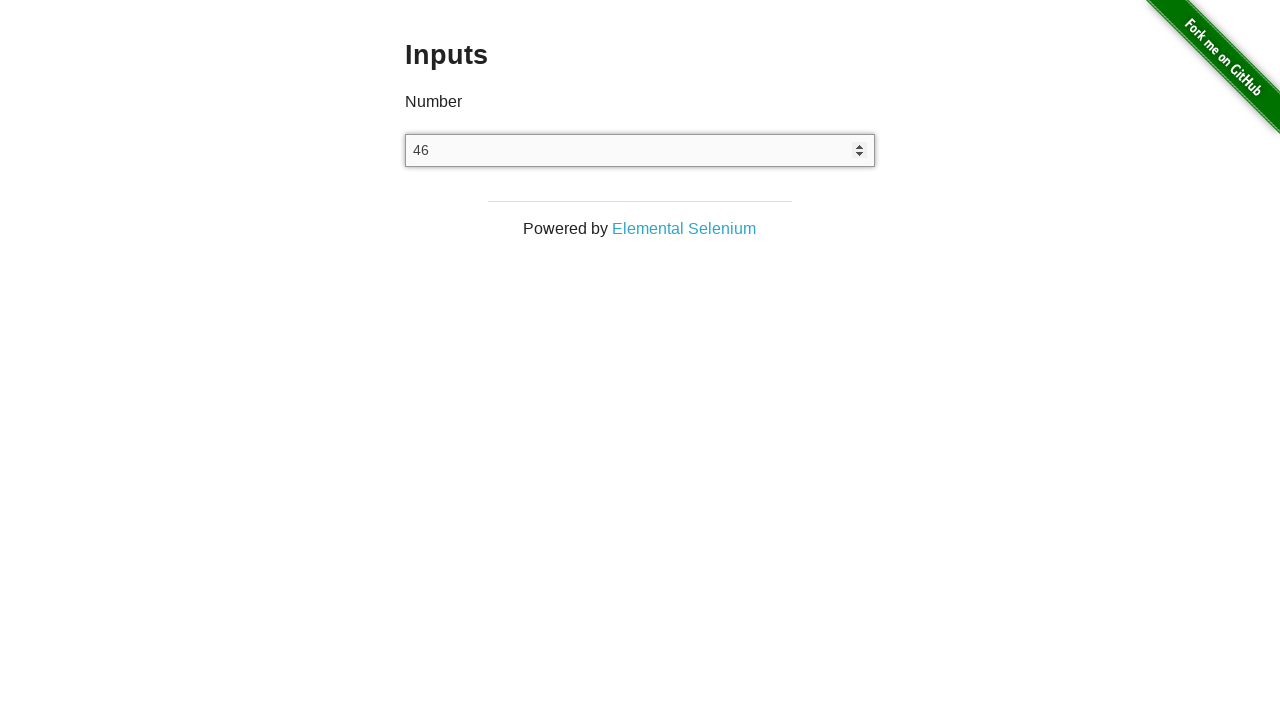

Pressed ArrowUp key (iteration 47/100) on xpath=//input[@type='number']
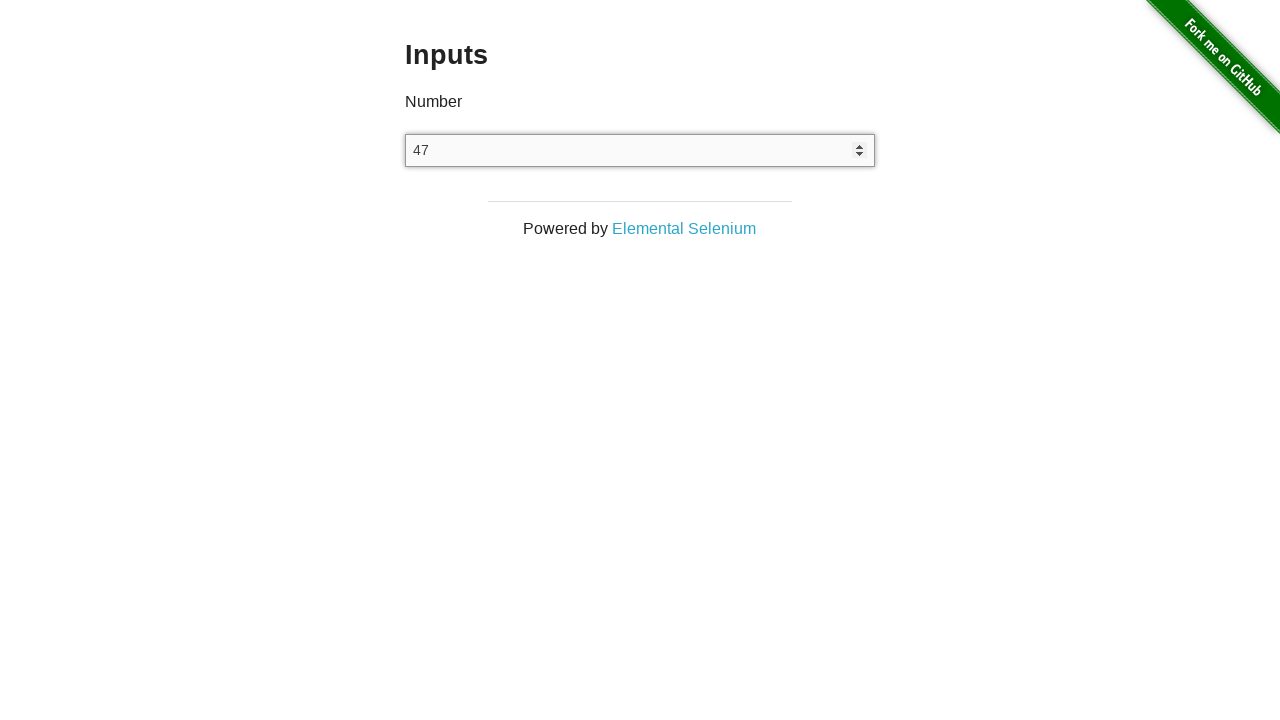

Pressed ArrowUp key (iteration 48/100) on xpath=//input[@type='number']
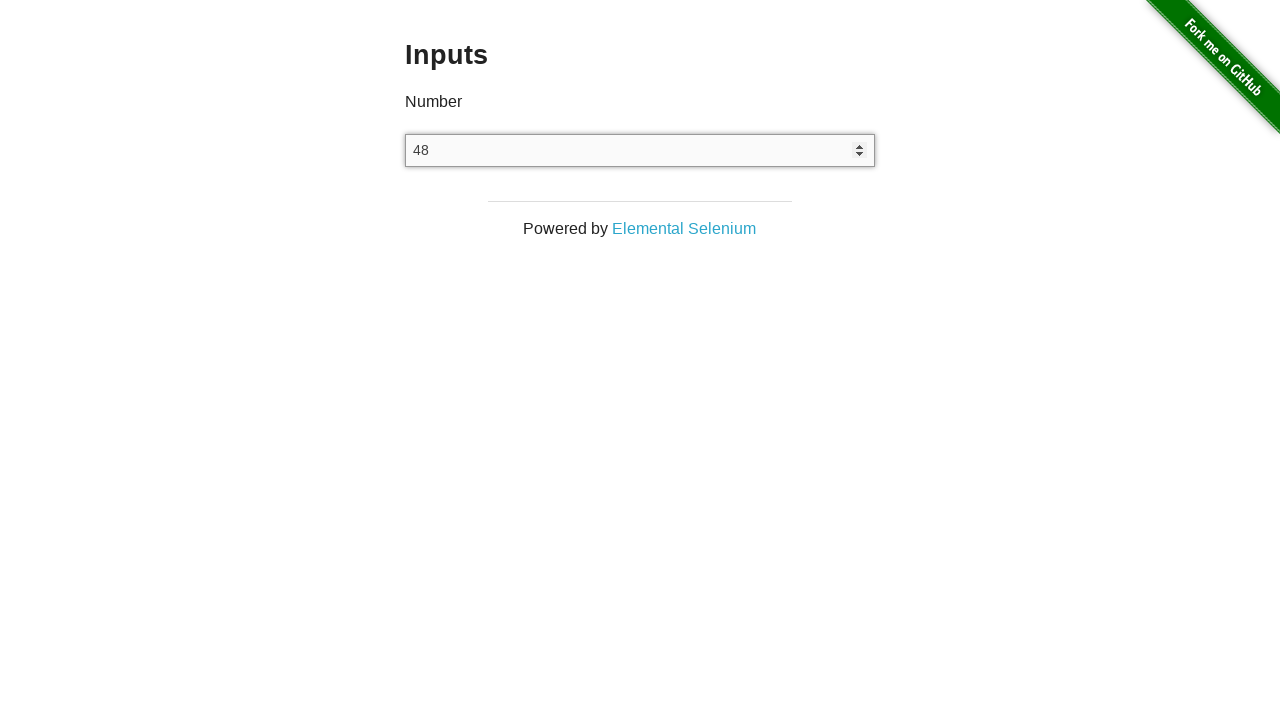

Pressed ArrowUp key (iteration 49/100) on xpath=//input[@type='number']
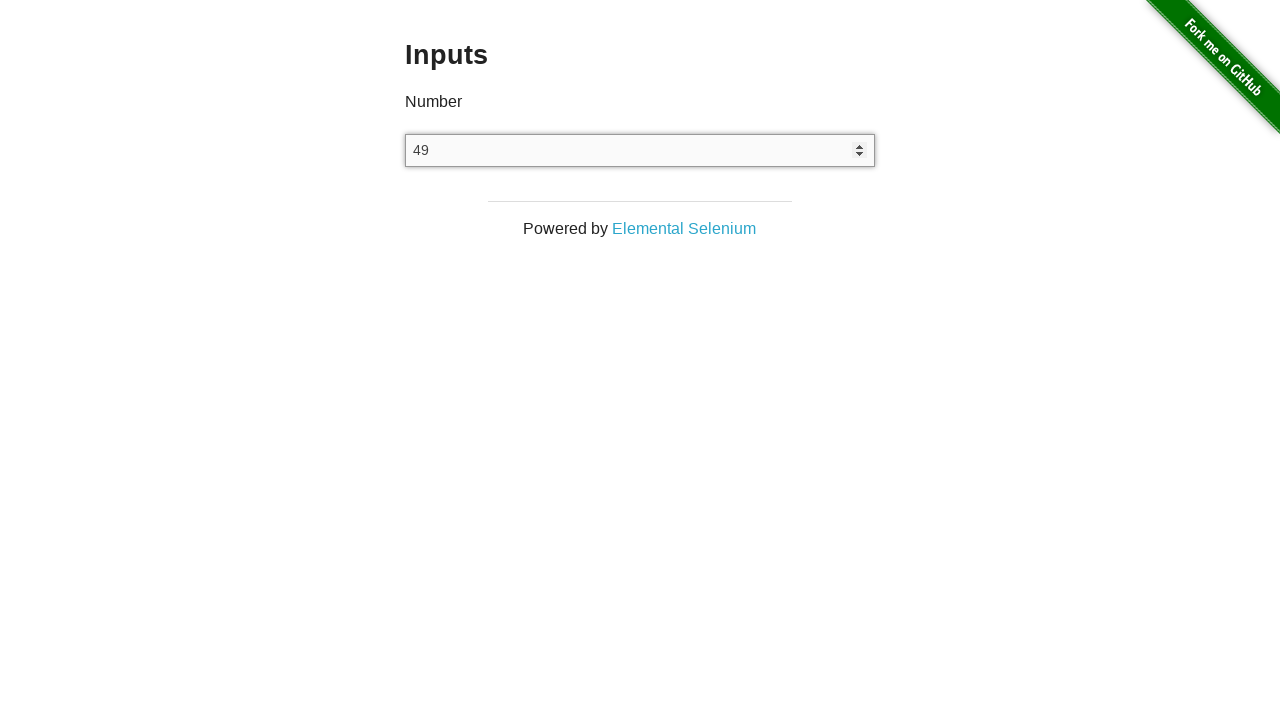

Pressed ArrowUp key (iteration 50/100) on xpath=//input[@type='number']
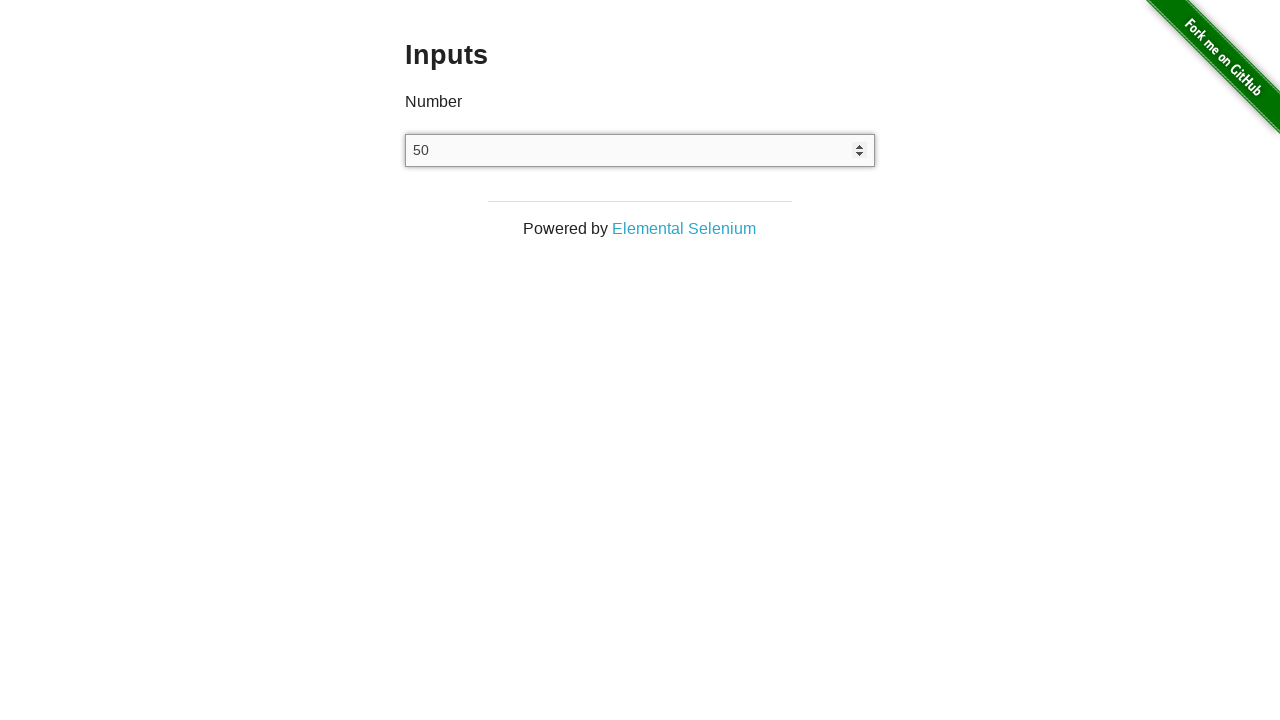

Pressed ArrowUp key (iteration 51/100) on xpath=//input[@type='number']
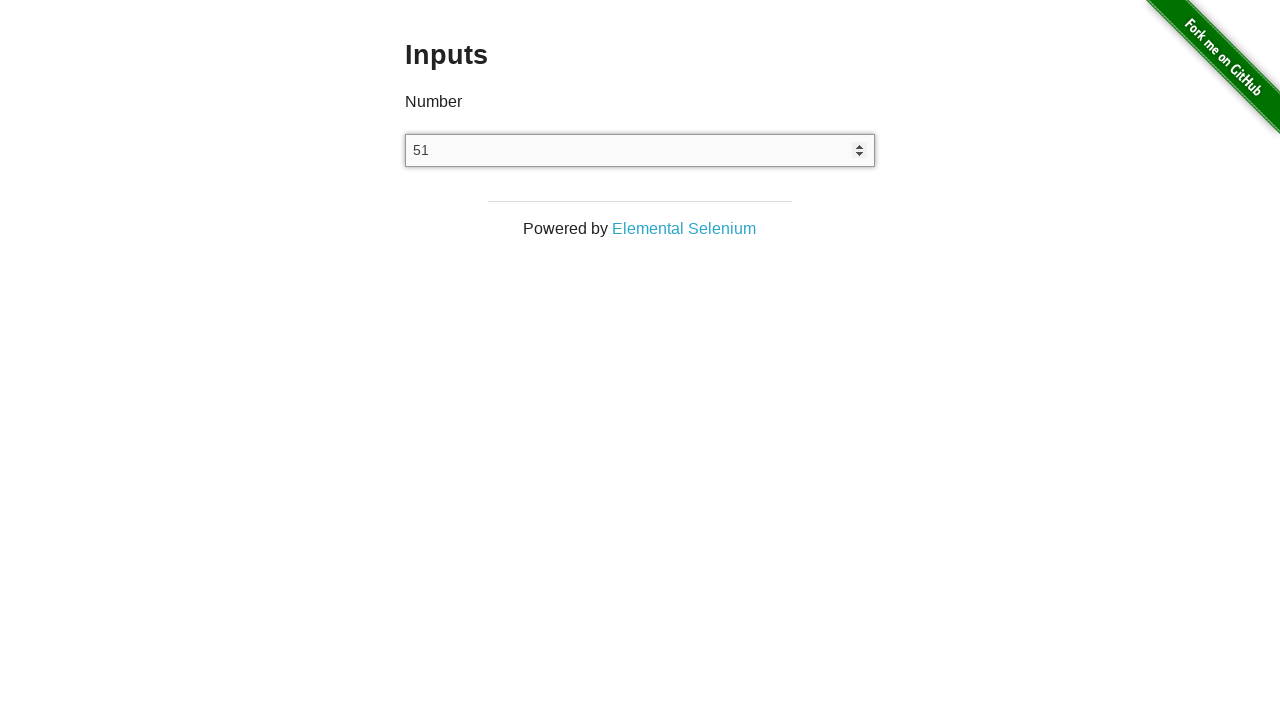

Pressed ArrowUp key (iteration 52/100) on xpath=//input[@type='number']
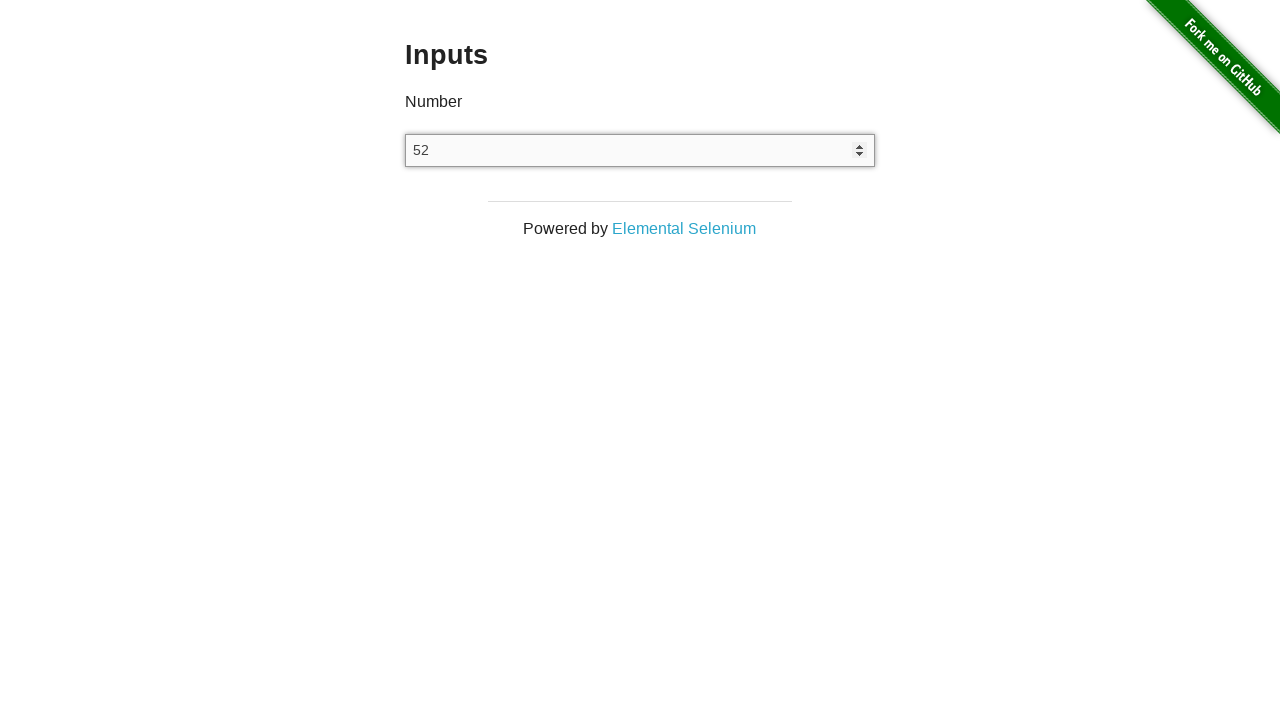

Pressed ArrowUp key (iteration 53/100) on xpath=//input[@type='number']
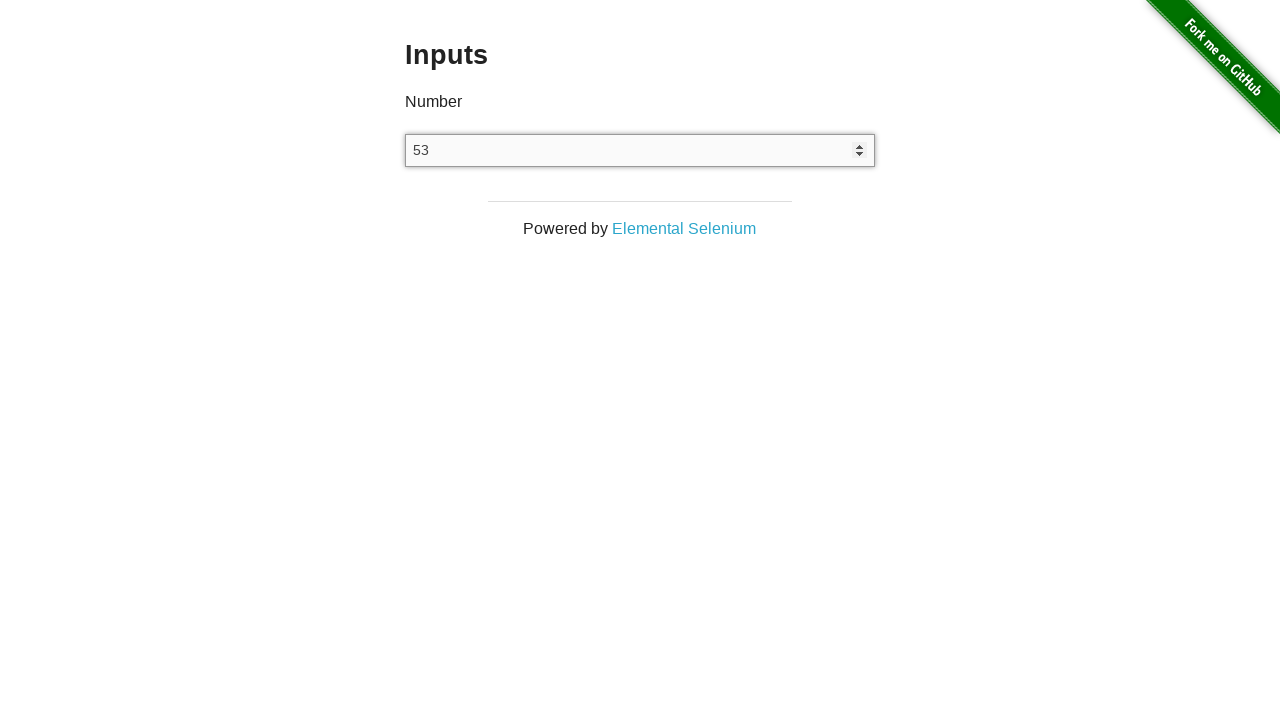

Pressed ArrowUp key (iteration 54/100) on xpath=//input[@type='number']
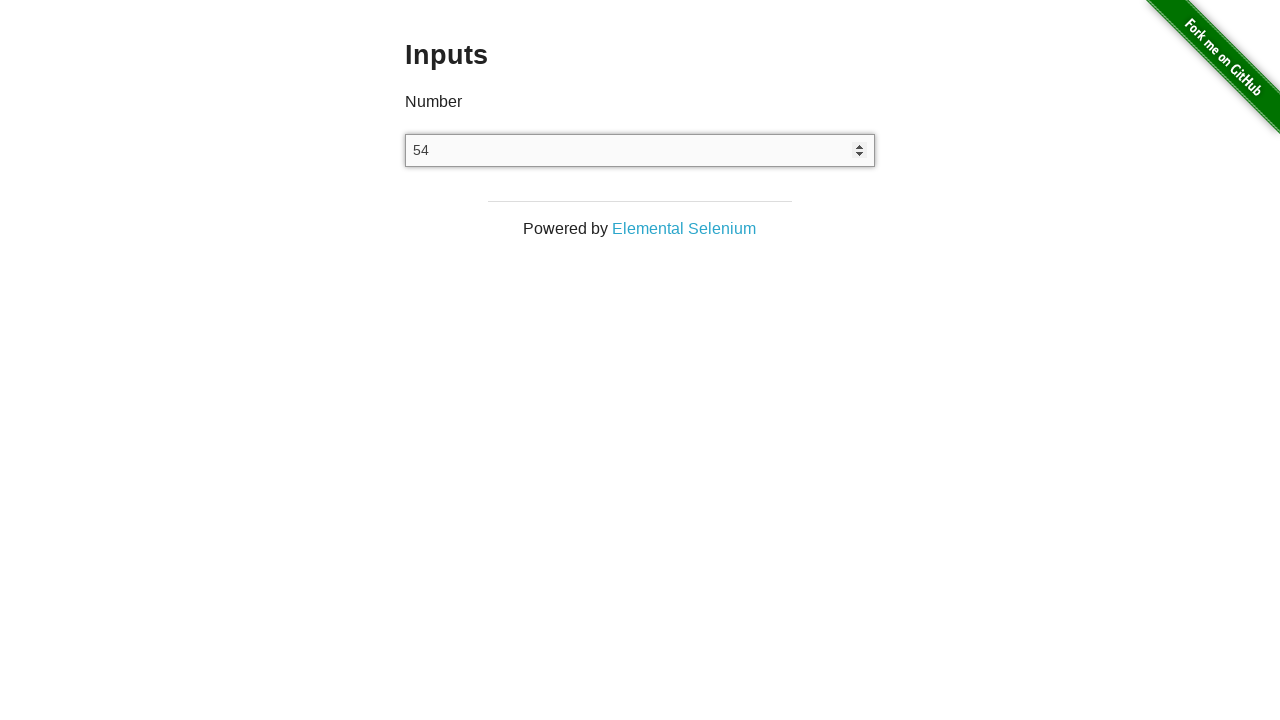

Pressed ArrowUp key (iteration 55/100) on xpath=//input[@type='number']
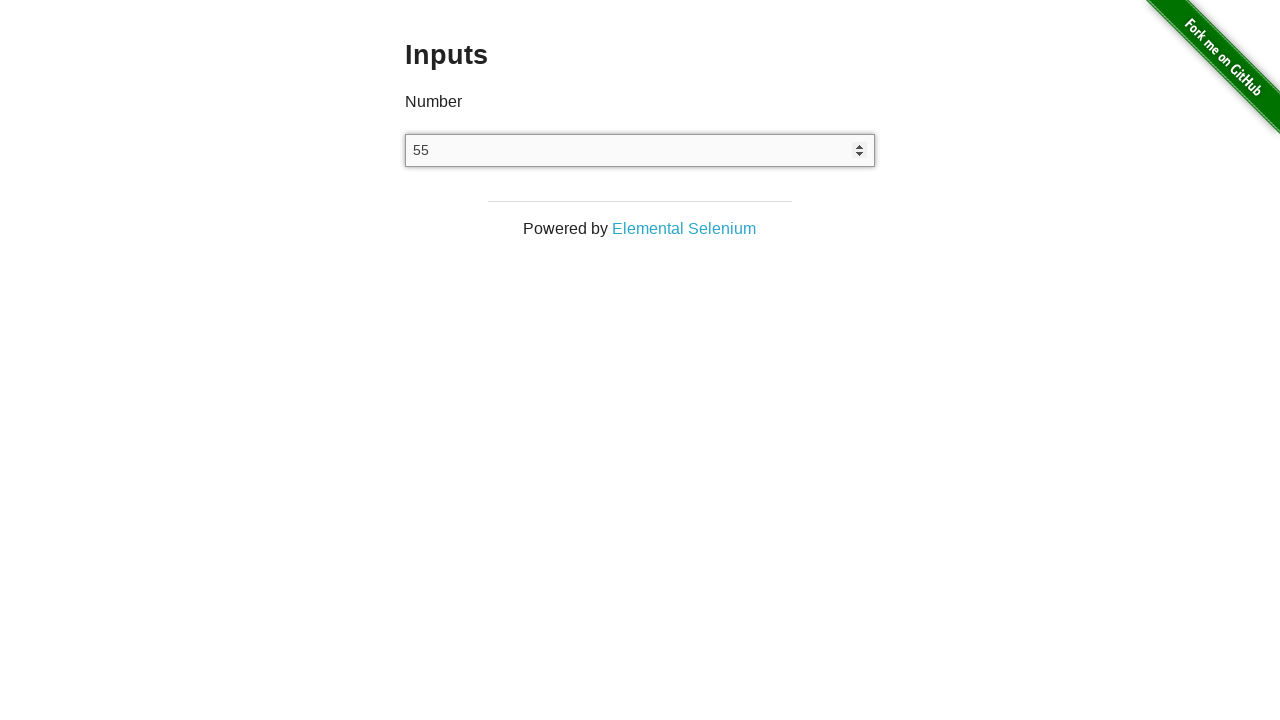

Pressed ArrowUp key (iteration 56/100) on xpath=//input[@type='number']
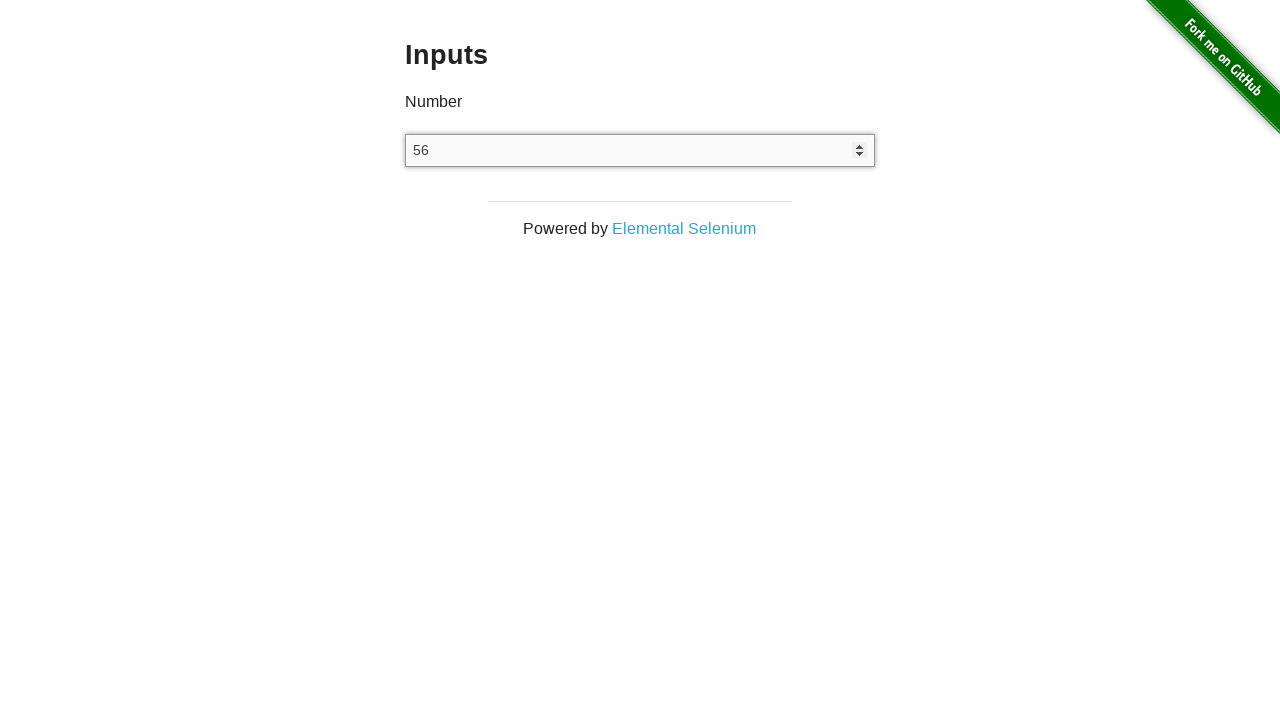

Pressed ArrowUp key (iteration 57/100) on xpath=//input[@type='number']
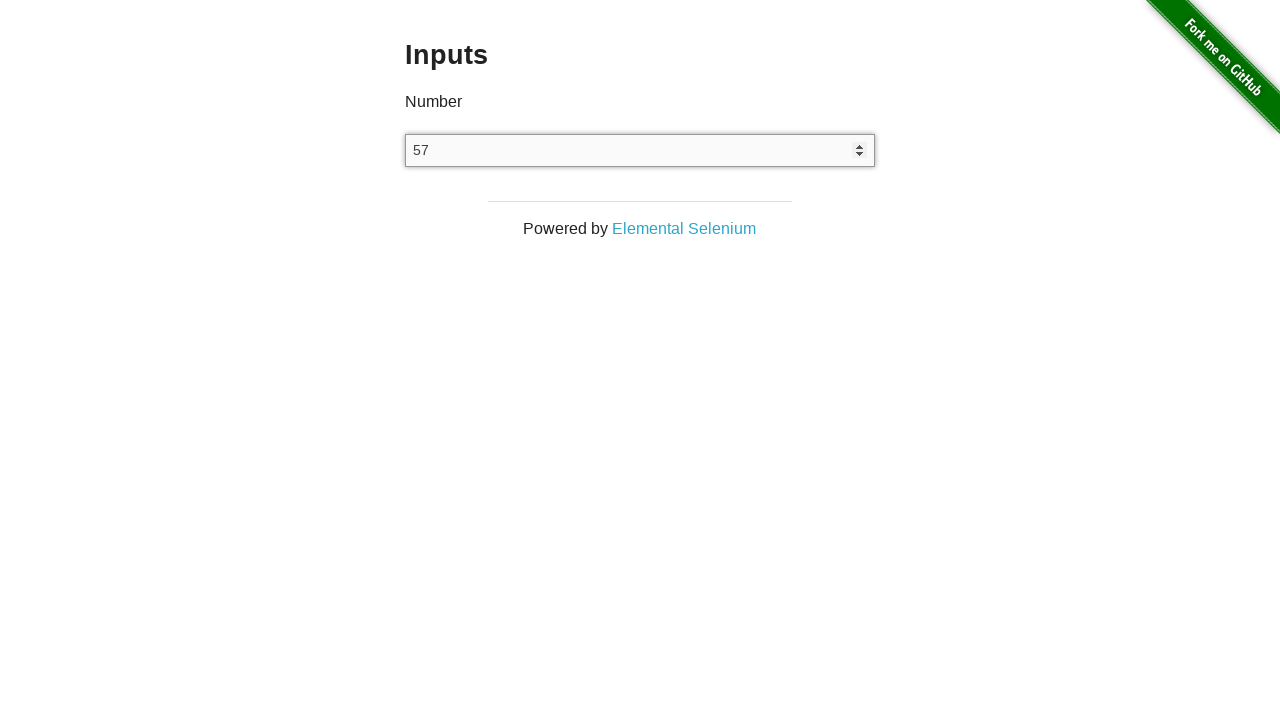

Pressed ArrowUp key (iteration 58/100) on xpath=//input[@type='number']
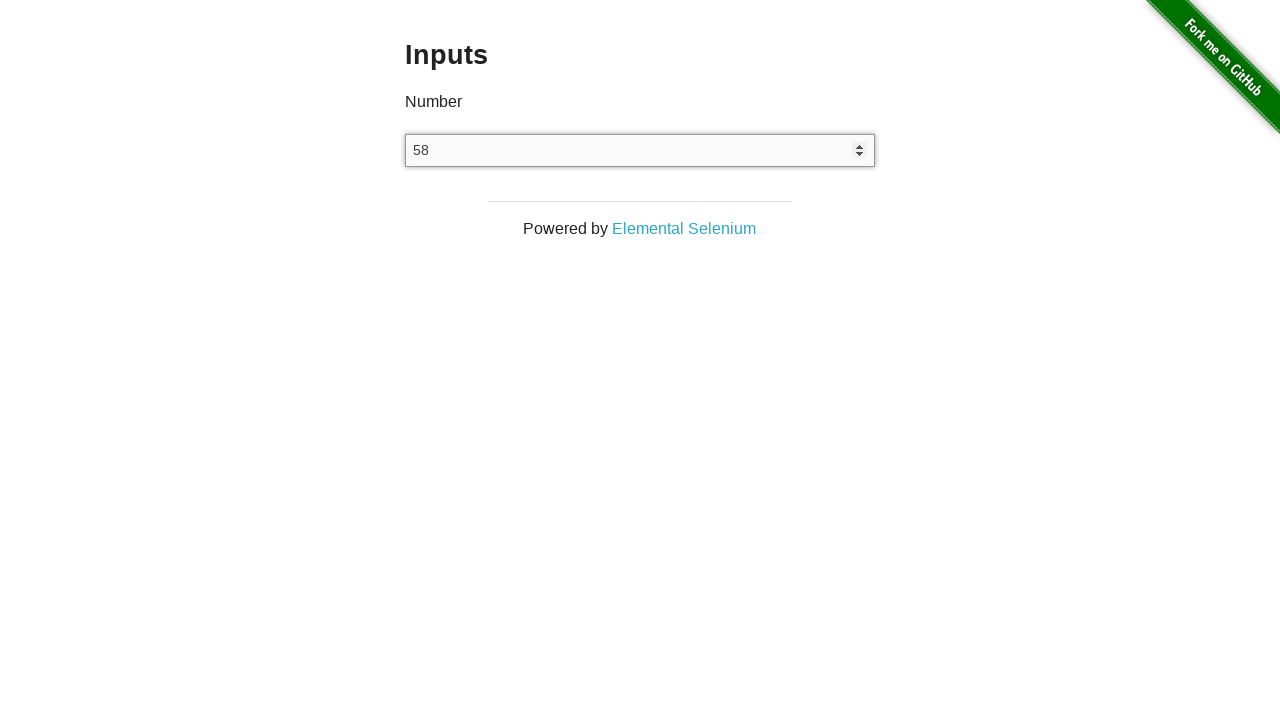

Pressed ArrowUp key (iteration 59/100) on xpath=//input[@type='number']
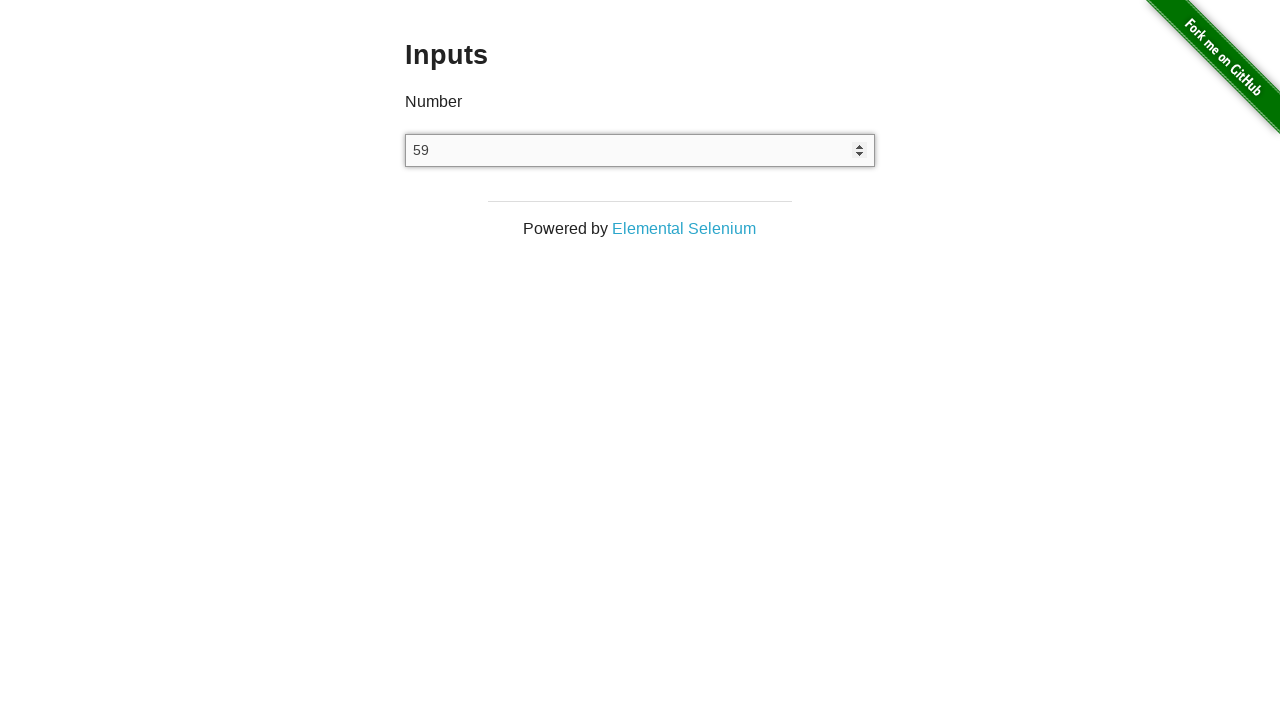

Pressed ArrowUp key (iteration 60/100) on xpath=//input[@type='number']
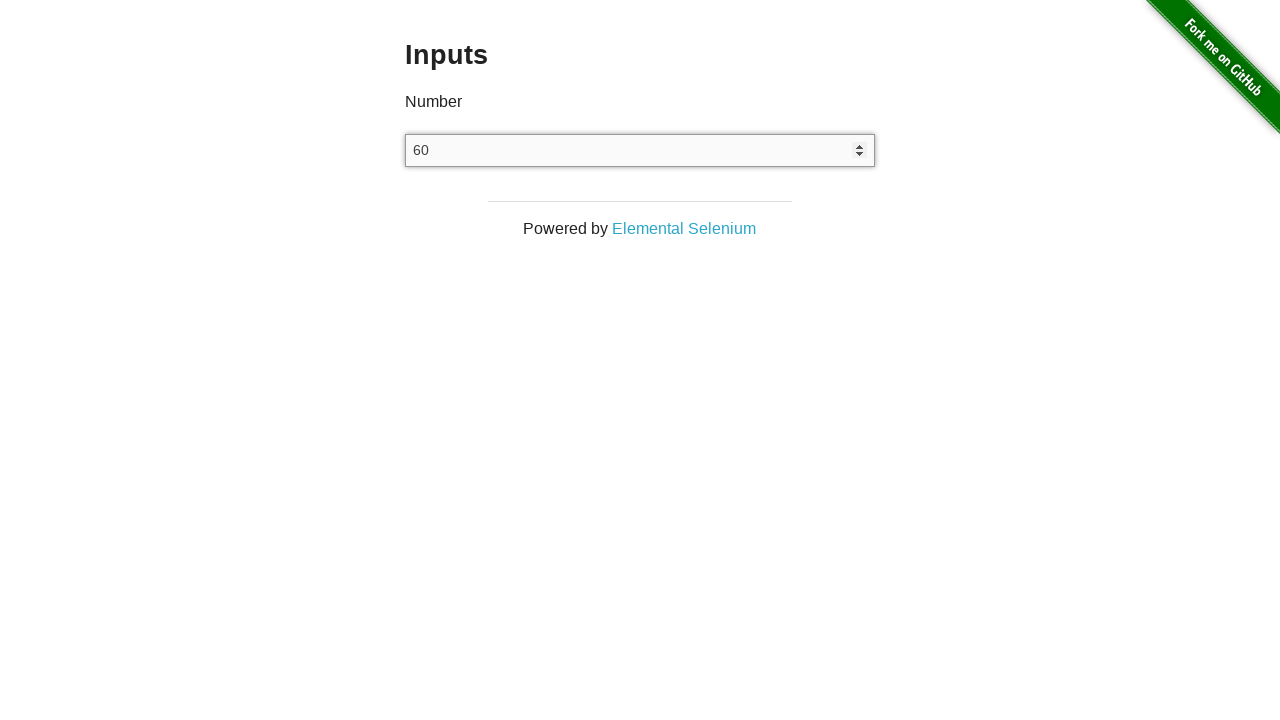

Pressed ArrowUp key (iteration 61/100) on xpath=//input[@type='number']
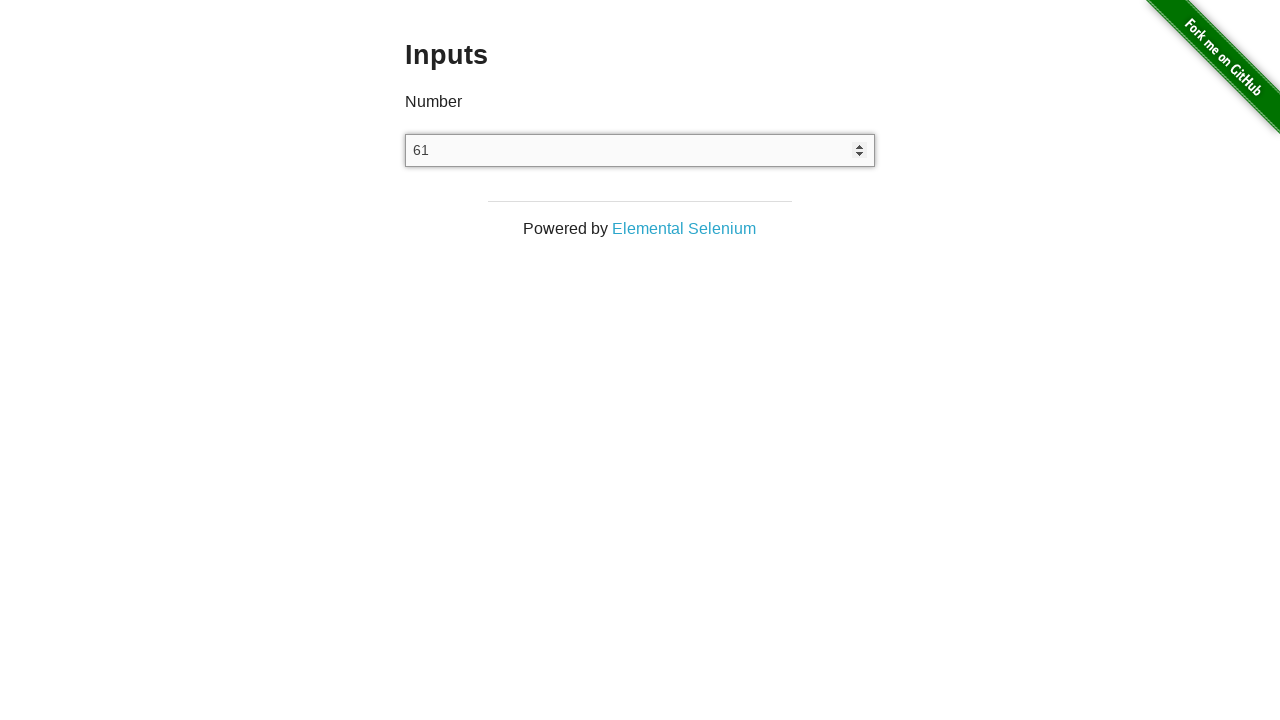

Pressed ArrowUp key (iteration 62/100) on xpath=//input[@type='number']
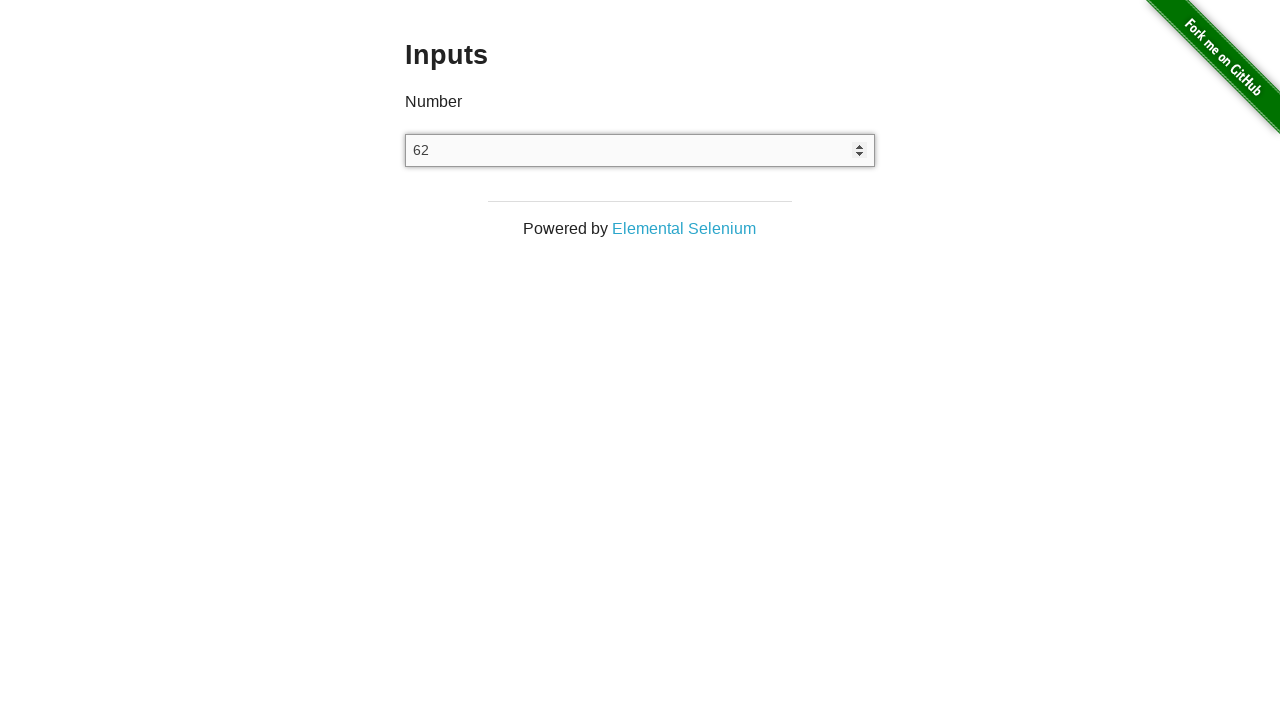

Pressed ArrowUp key (iteration 63/100) on xpath=//input[@type='number']
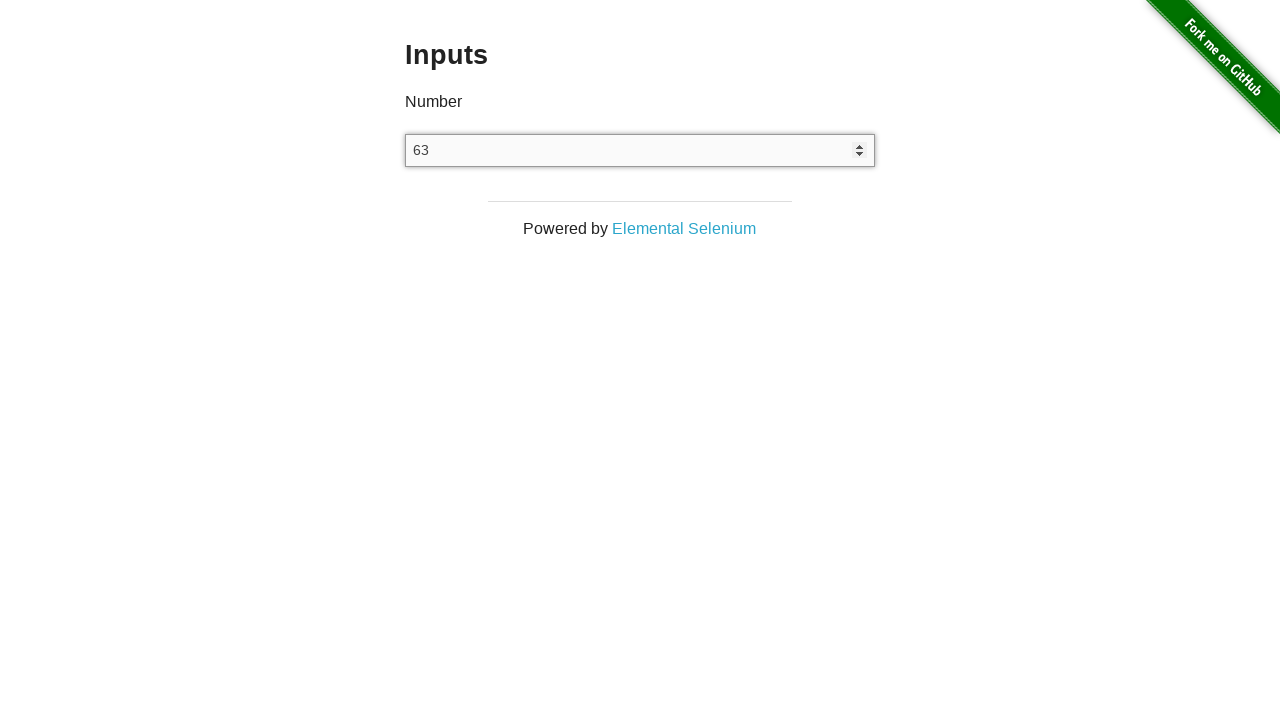

Pressed ArrowUp key (iteration 64/100) on xpath=//input[@type='number']
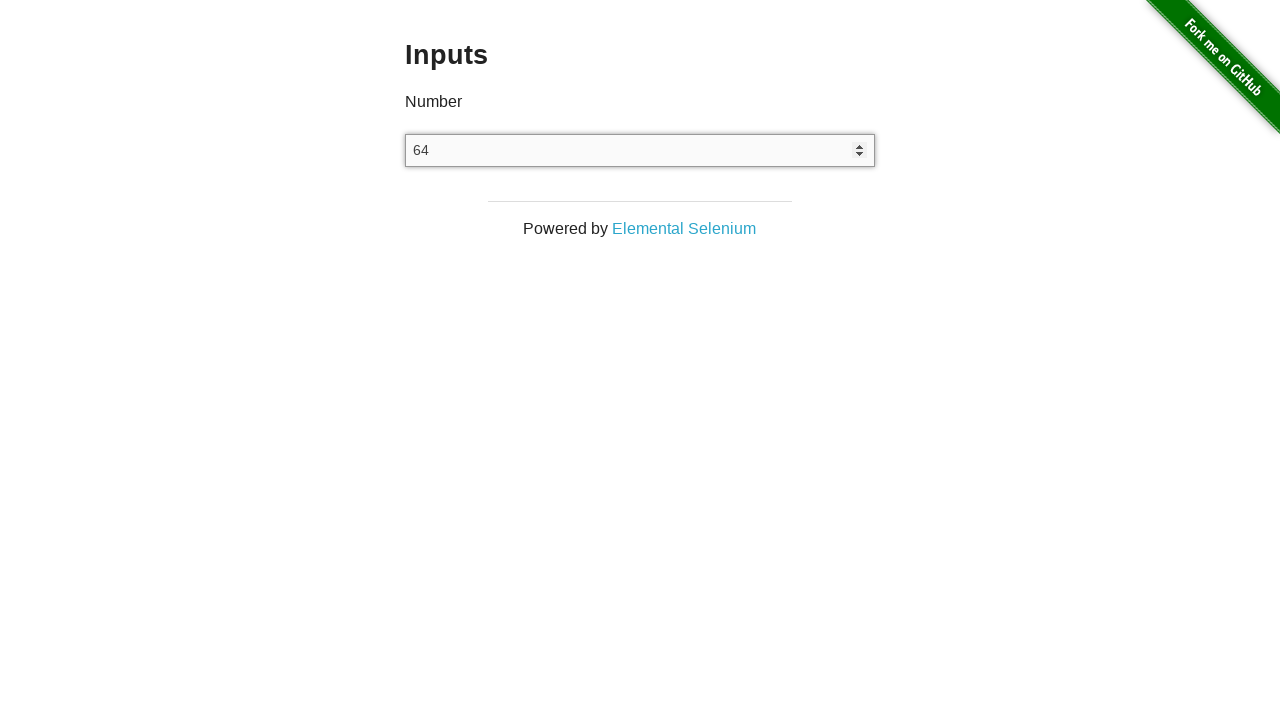

Pressed ArrowUp key (iteration 65/100) on xpath=//input[@type='number']
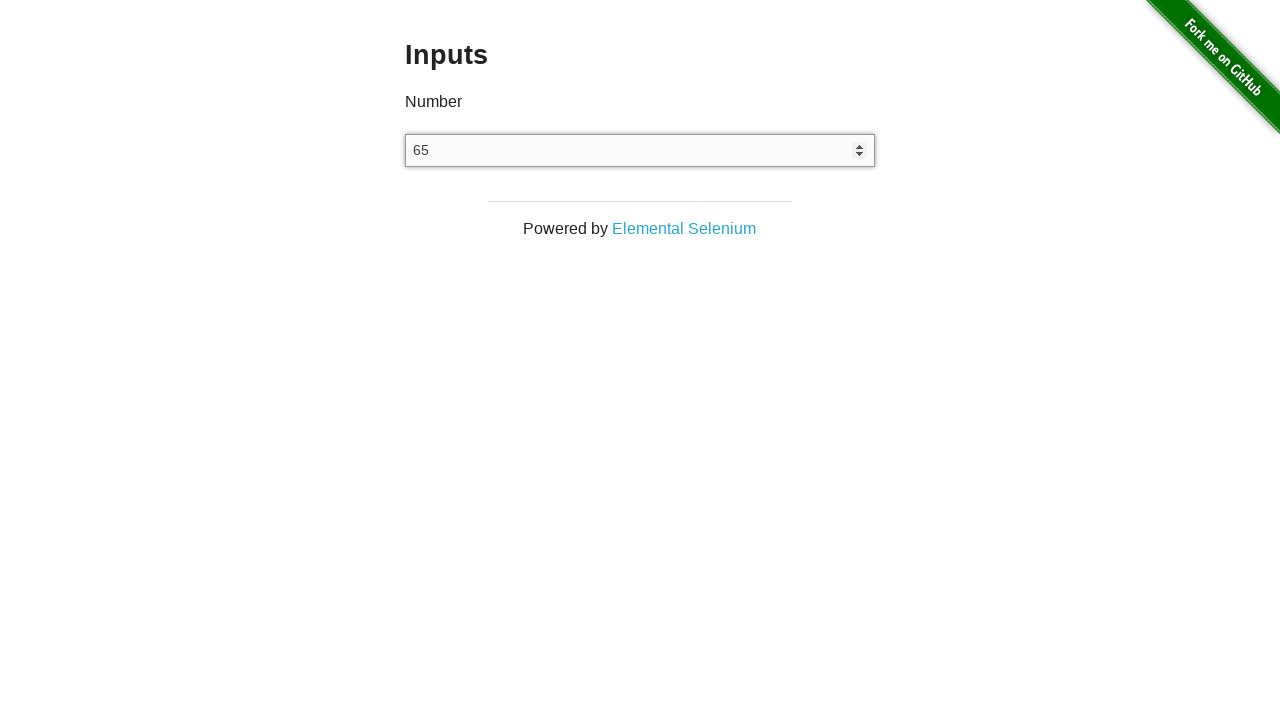

Pressed ArrowUp key (iteration 66/100) on xpath=//input[@type='number']
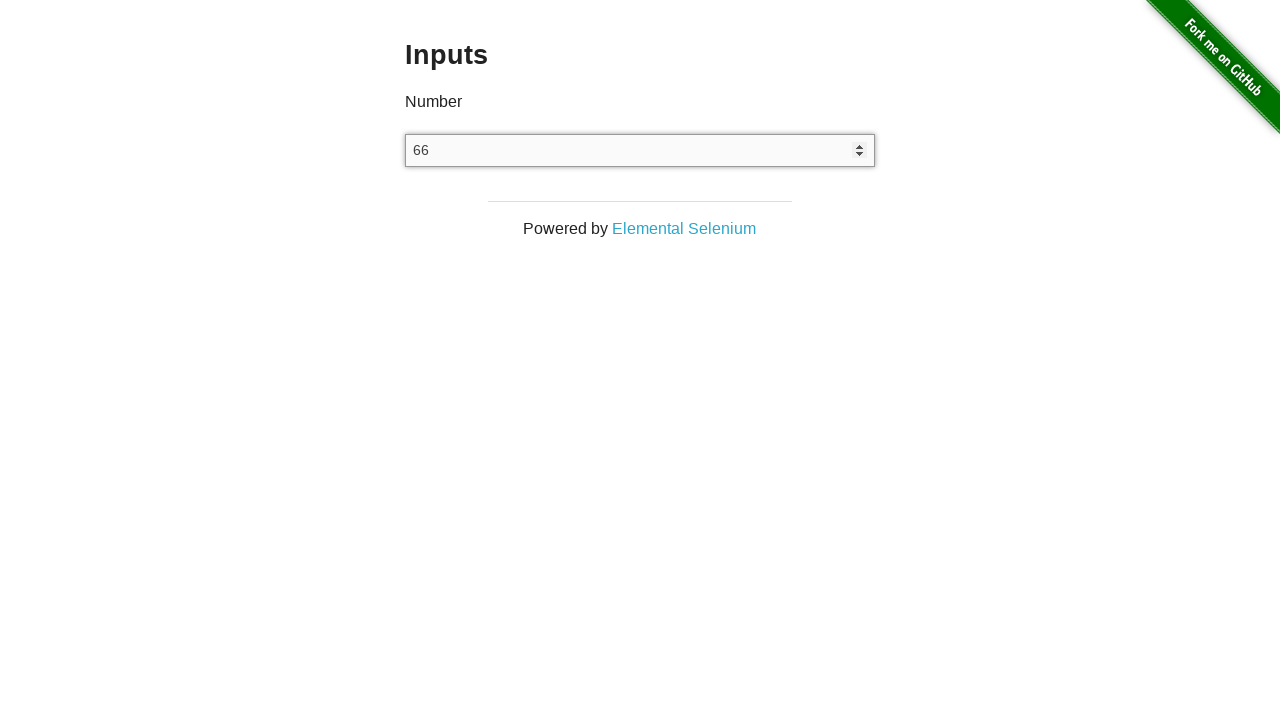

Pressed ArrowUp key (iteration 67/100) on xpath=//input[@type='number']
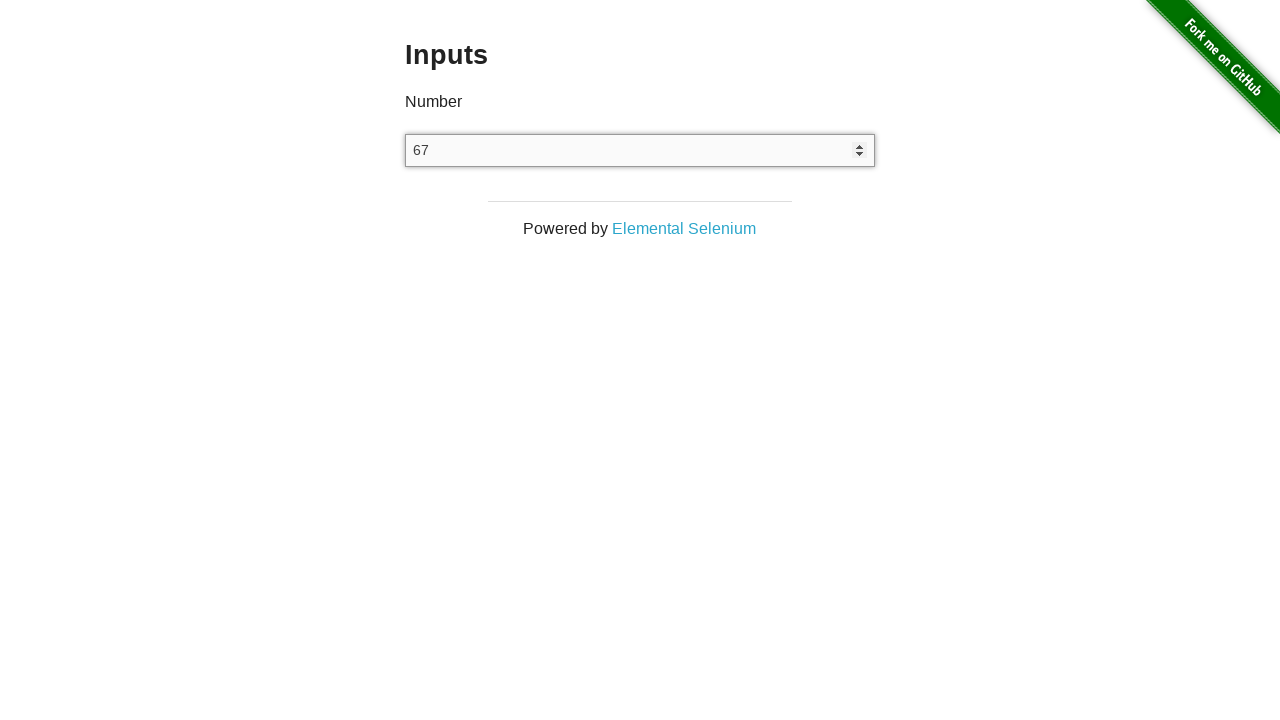

Pressed ArrowUp key (iteration 68/100) on xpath=//input[@type='number']
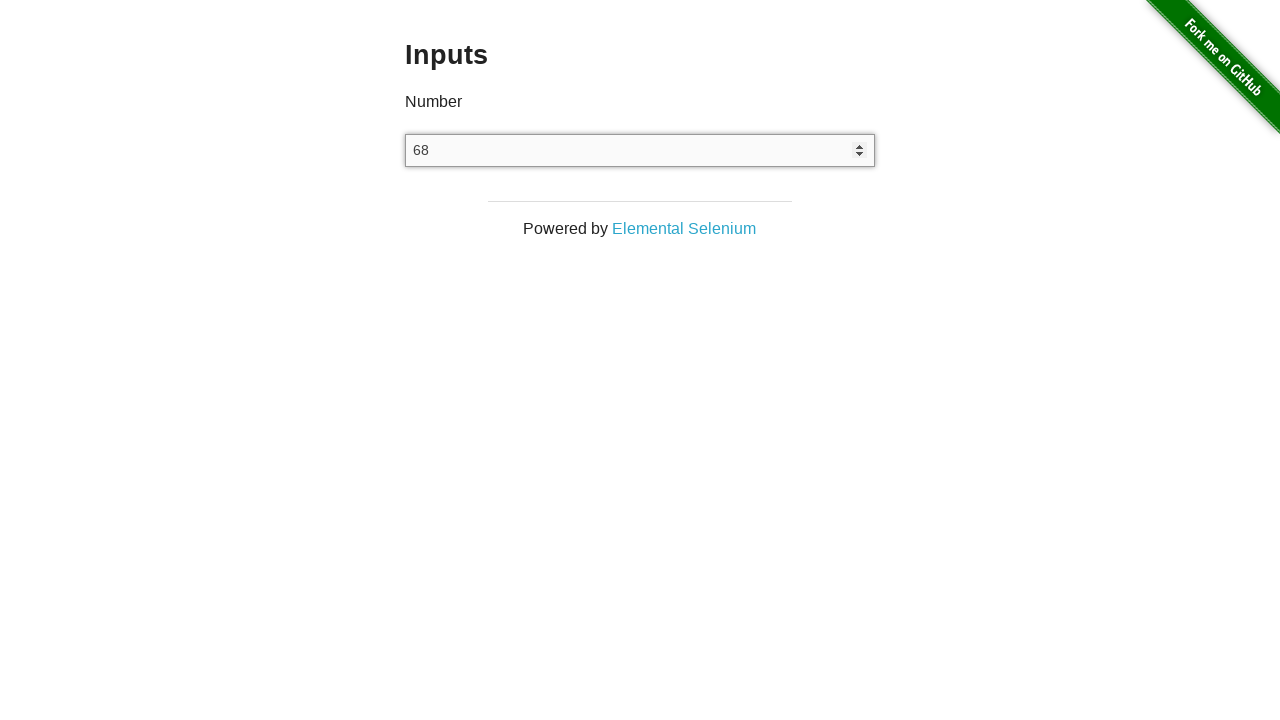

Pressed ArrowUp key (iteration 69/100) on xpath=//input[@type='number']
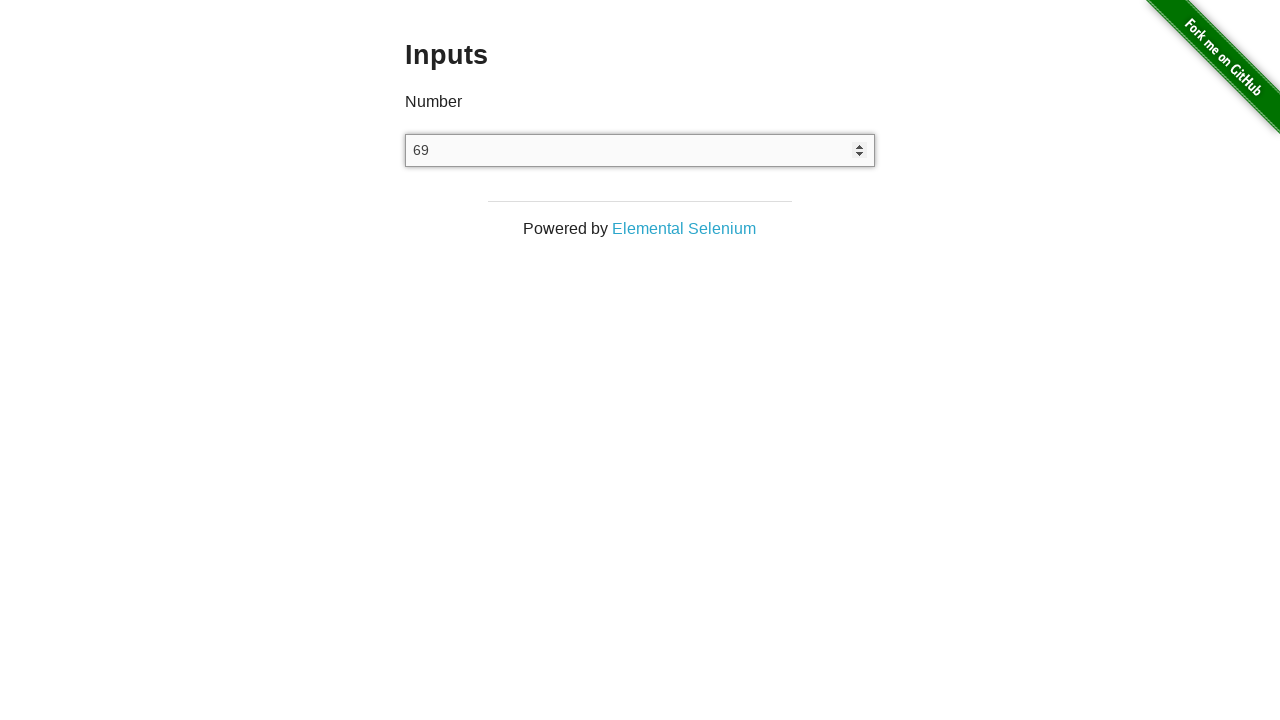

Pressed ArrowUp key (iteration 70/100) on xpath=//input[@type='number']
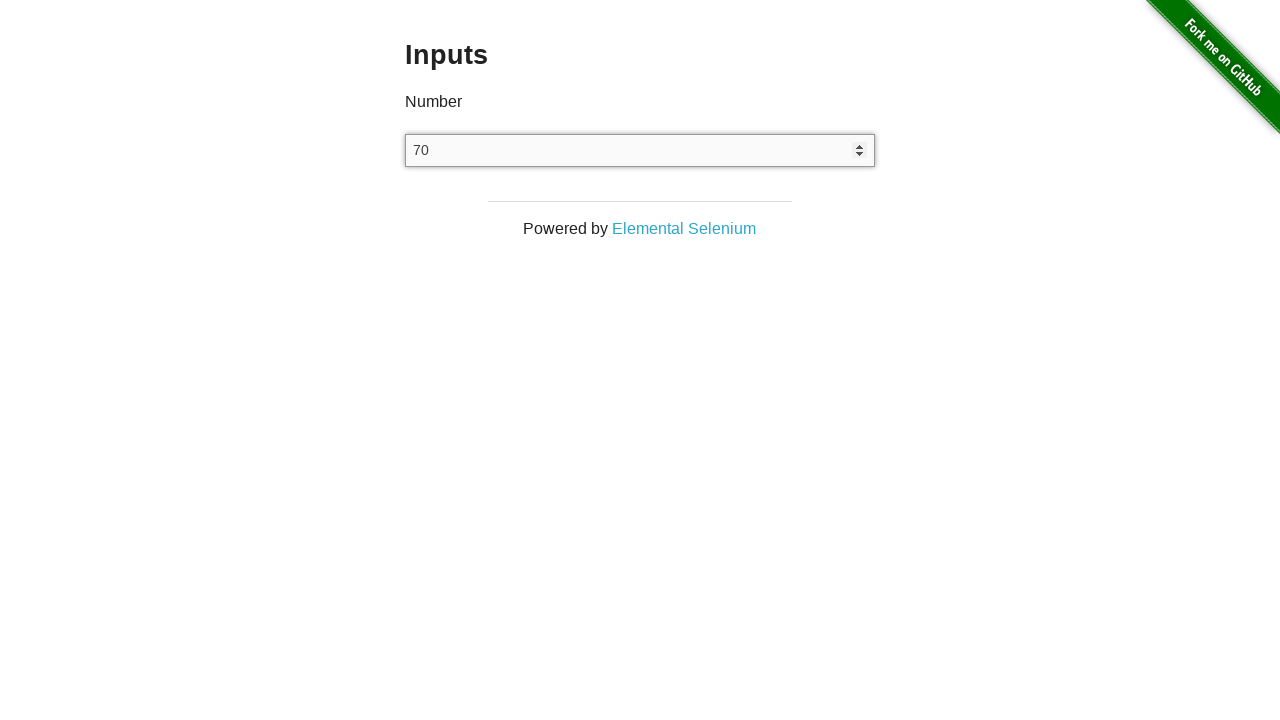

Pressed ArrowUp key (iteration 71/100) on xpath=//input[@type='number']
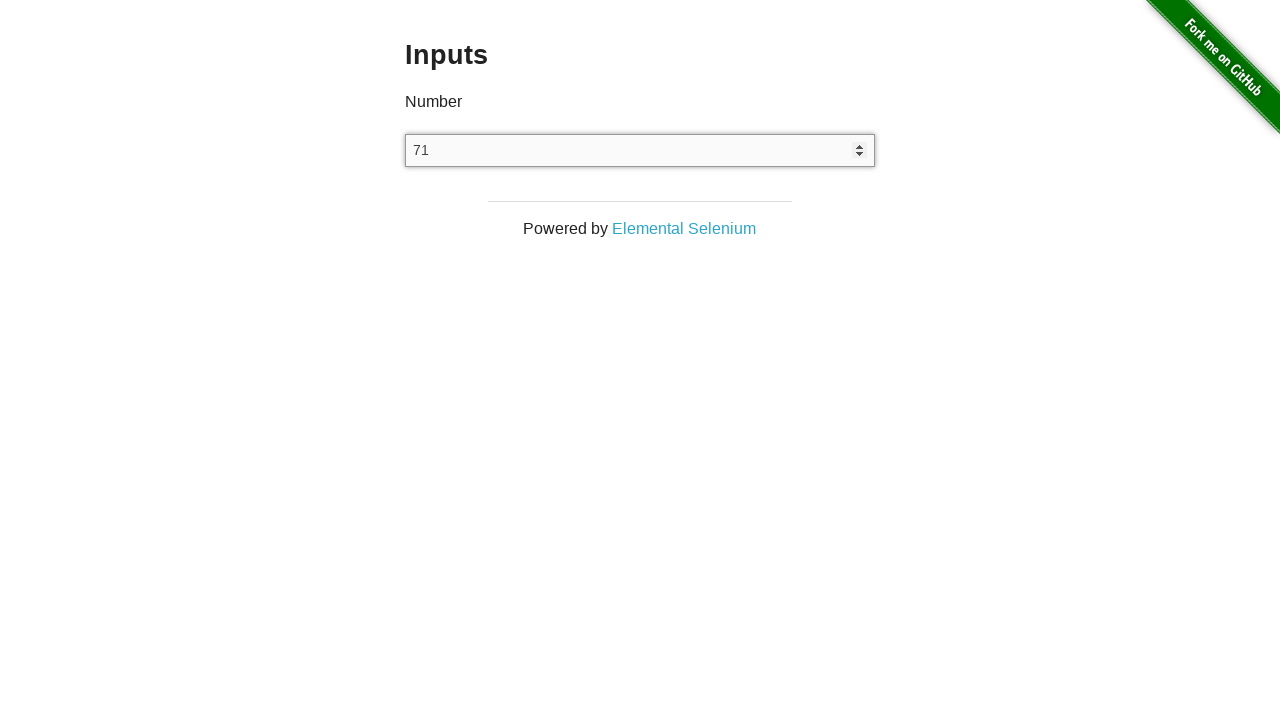

Pressed ArrowUp key (iteration 72/100) on xpath=//input[@type='number']
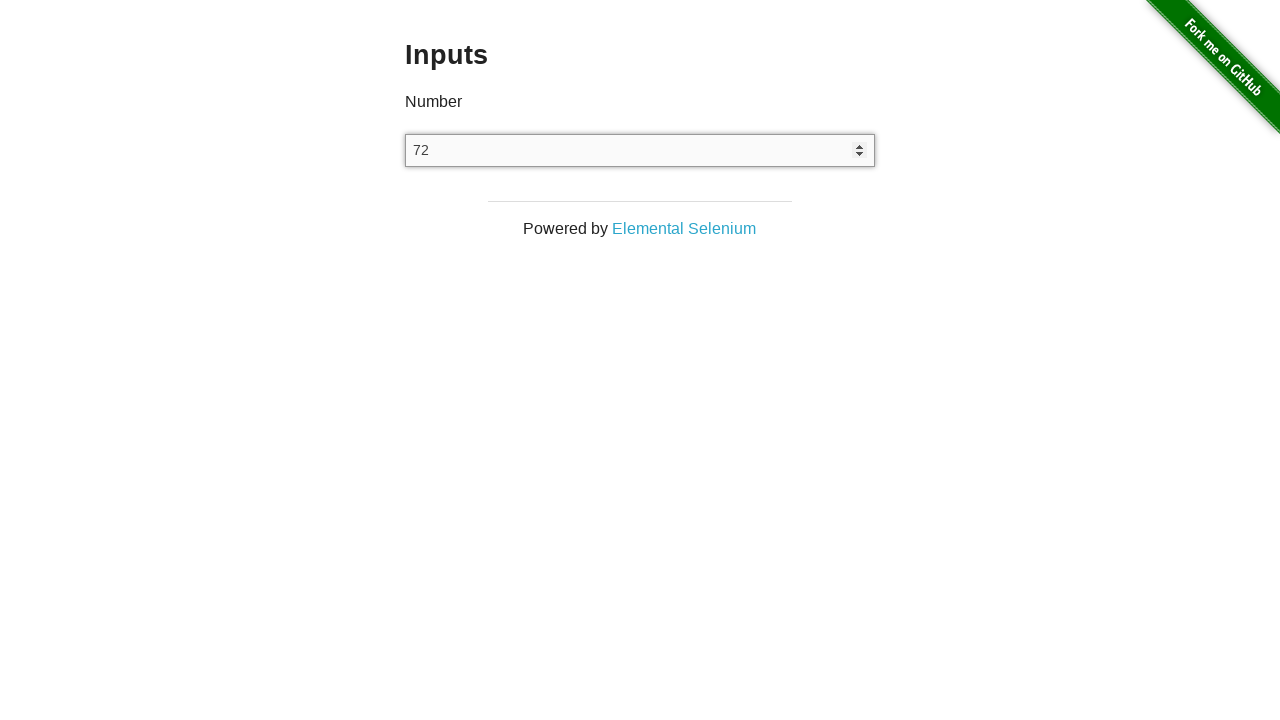

Pressed ArrowUp key (iteration 73/100) on xpath=//input[@type='number']
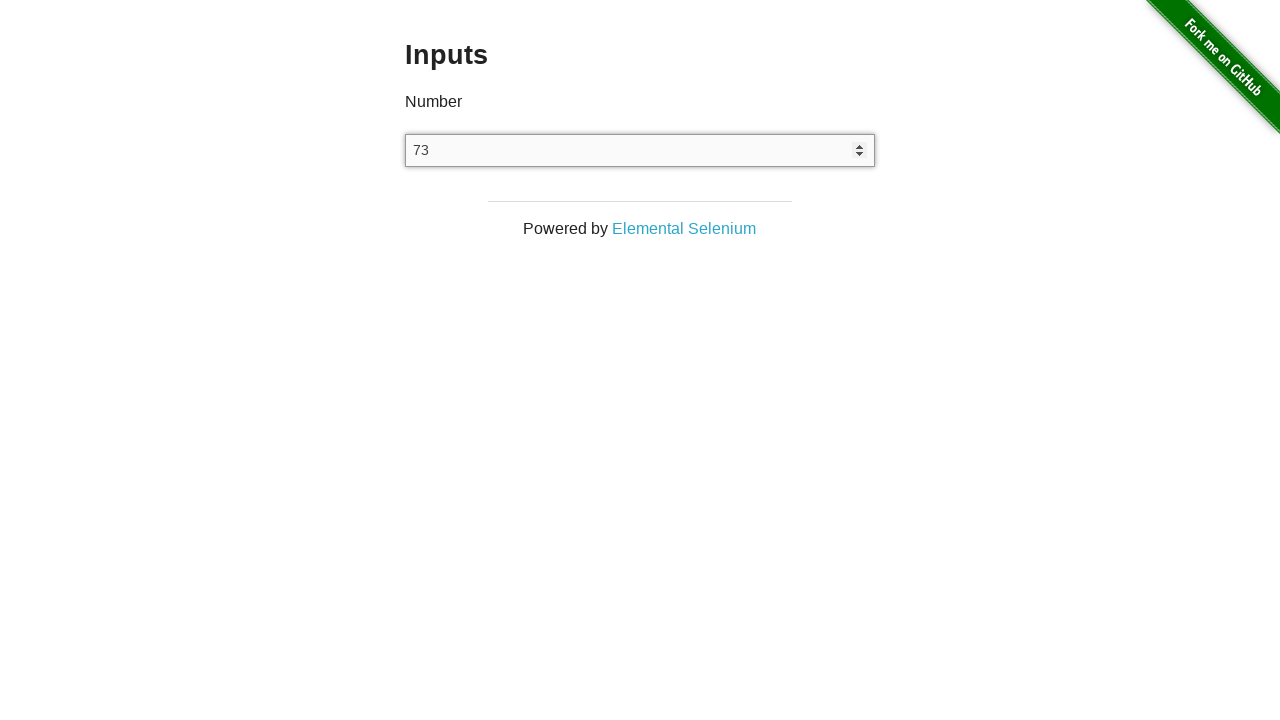

Pressed ArrowUp key (iteration 74/100) on xpath=//input[@type='number']
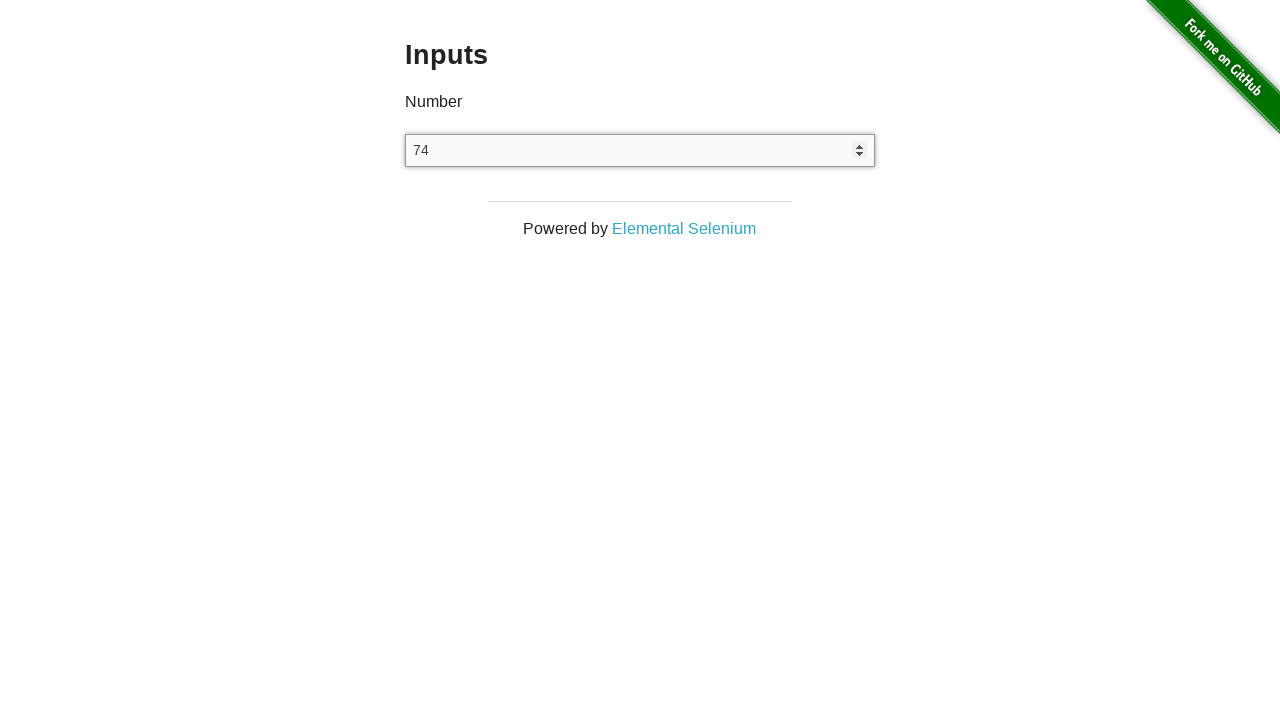

Pressed ArrowUp key (iteration 75/100) on xpath=//input[@type='number']
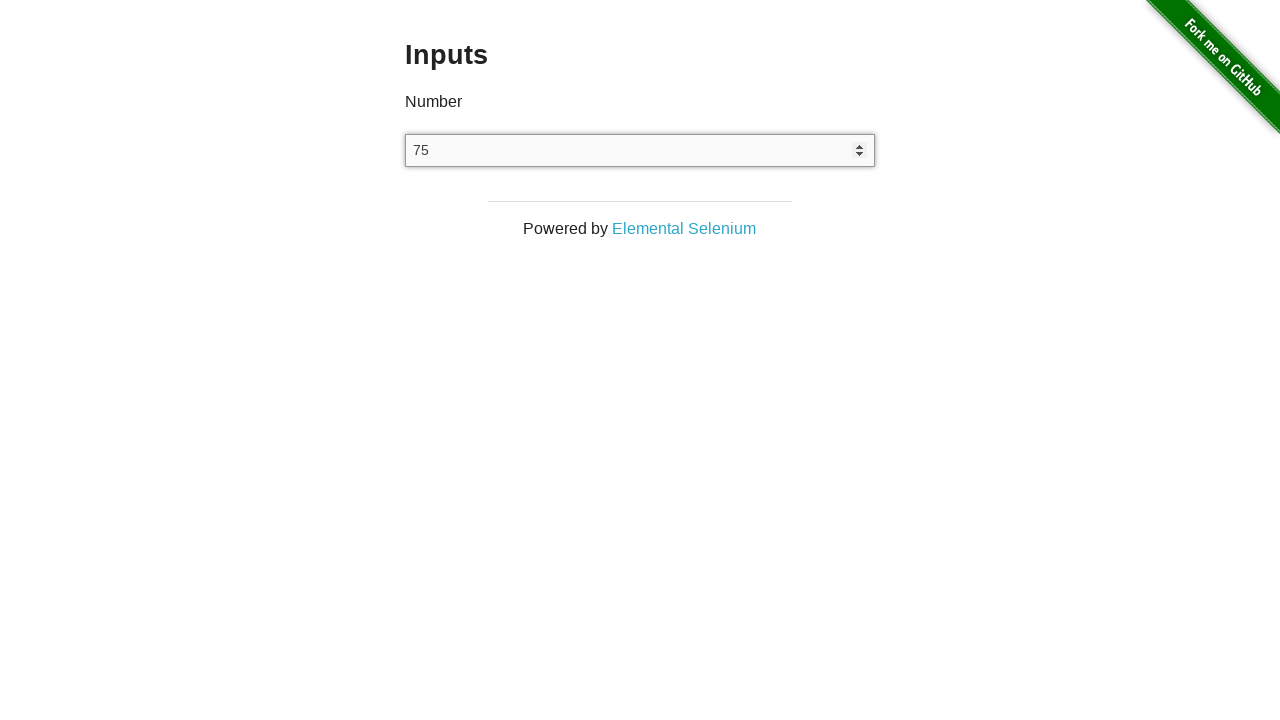

Pressed ArrowUp key (iteration 76/100) on xpath=//input[@type='number']
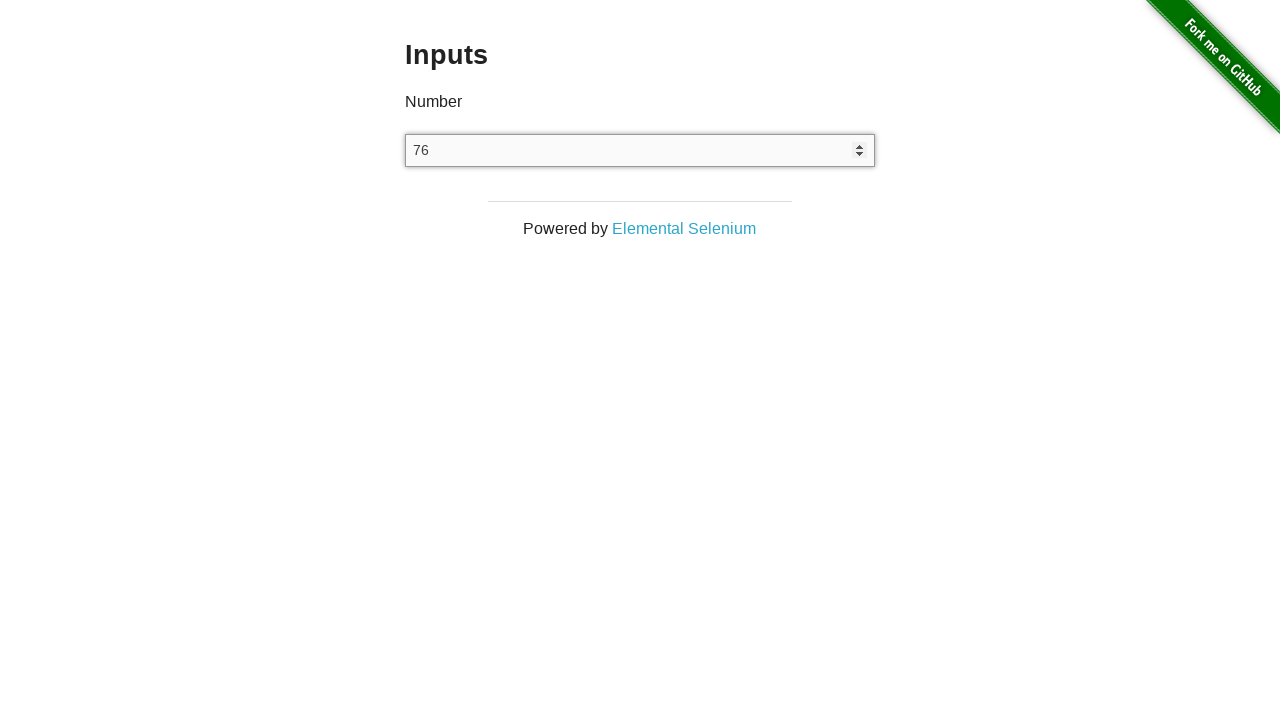

Pressed ArrowUp key (iteration 77/100) on xpath=//input[@type='number']
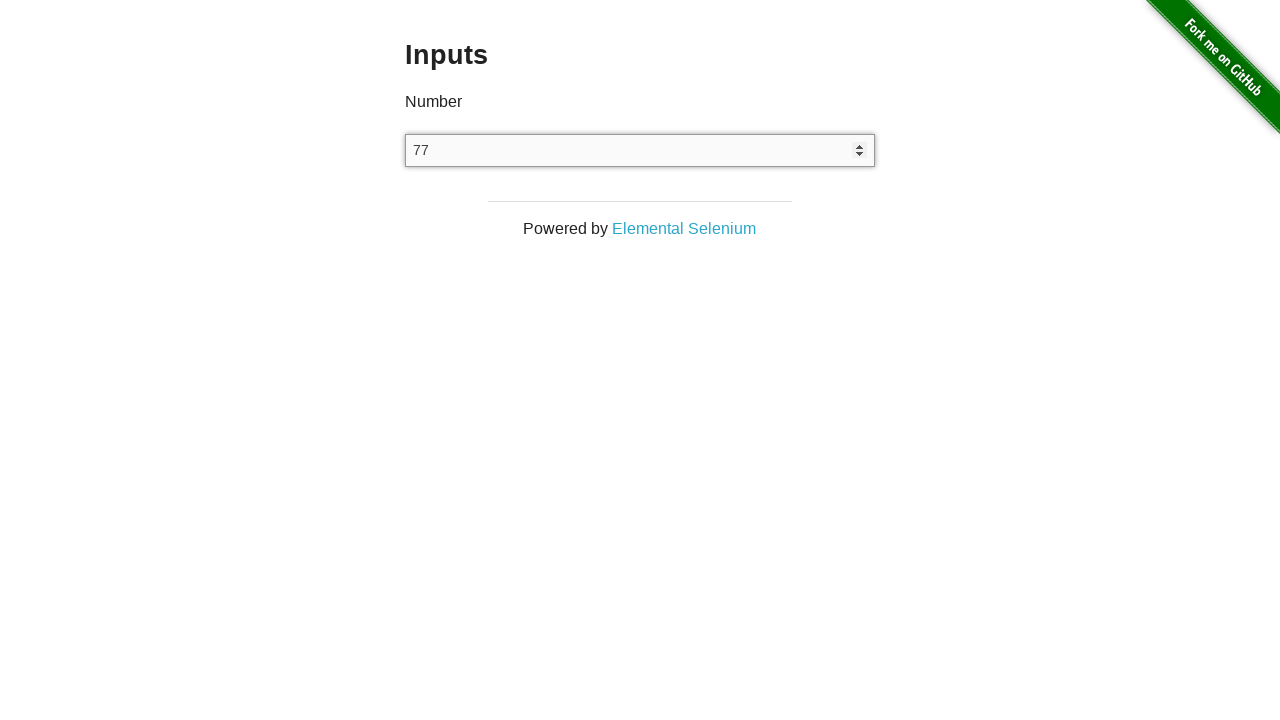

Pressed ArrowUp key (iteration 78/100) on xpath=//input[@type='number']
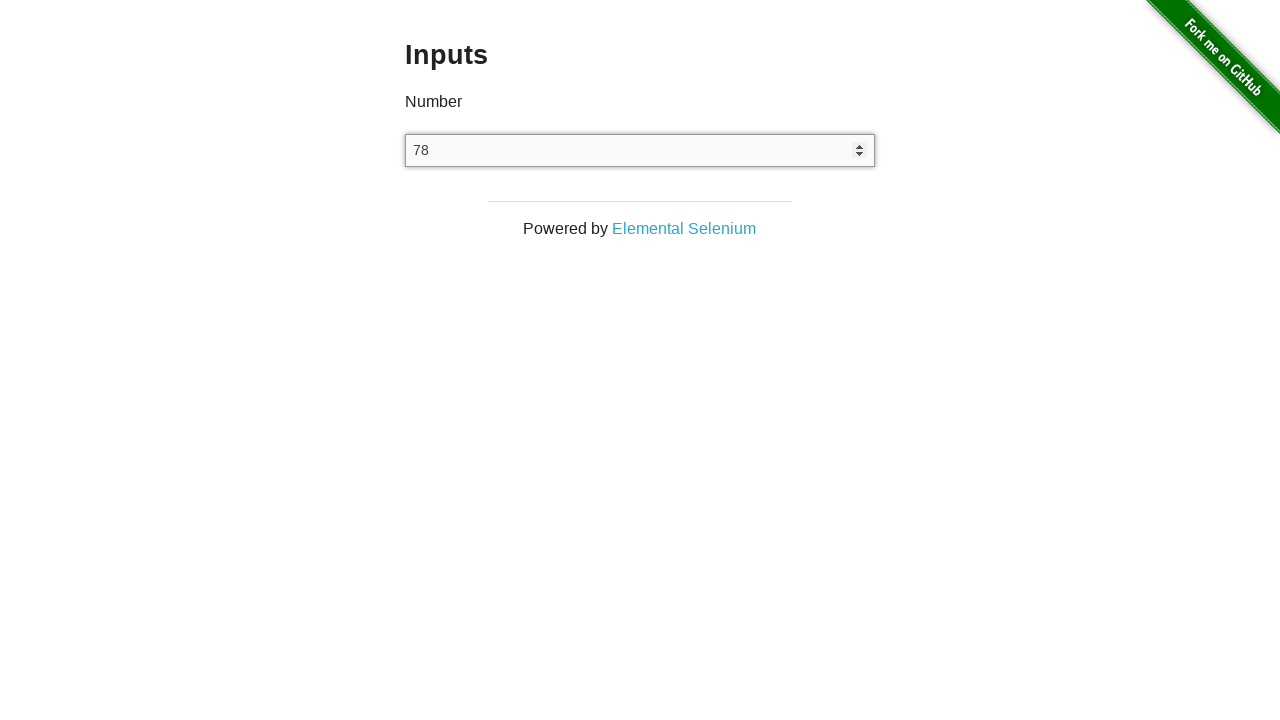

Pressed ArrowUp key (iteration 79/100) on xpath=//input[@type='number']
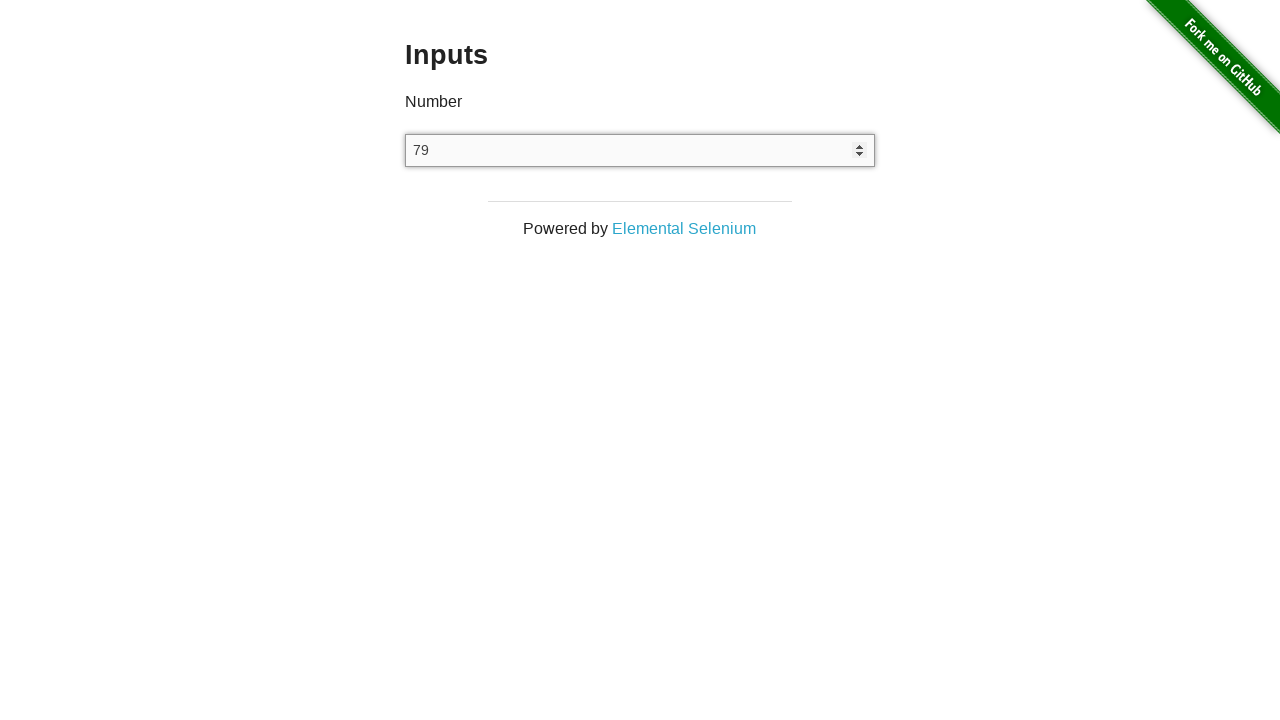

Pressed ArrowUp key (iteration 80/100) on xpath=//input[@type='number']
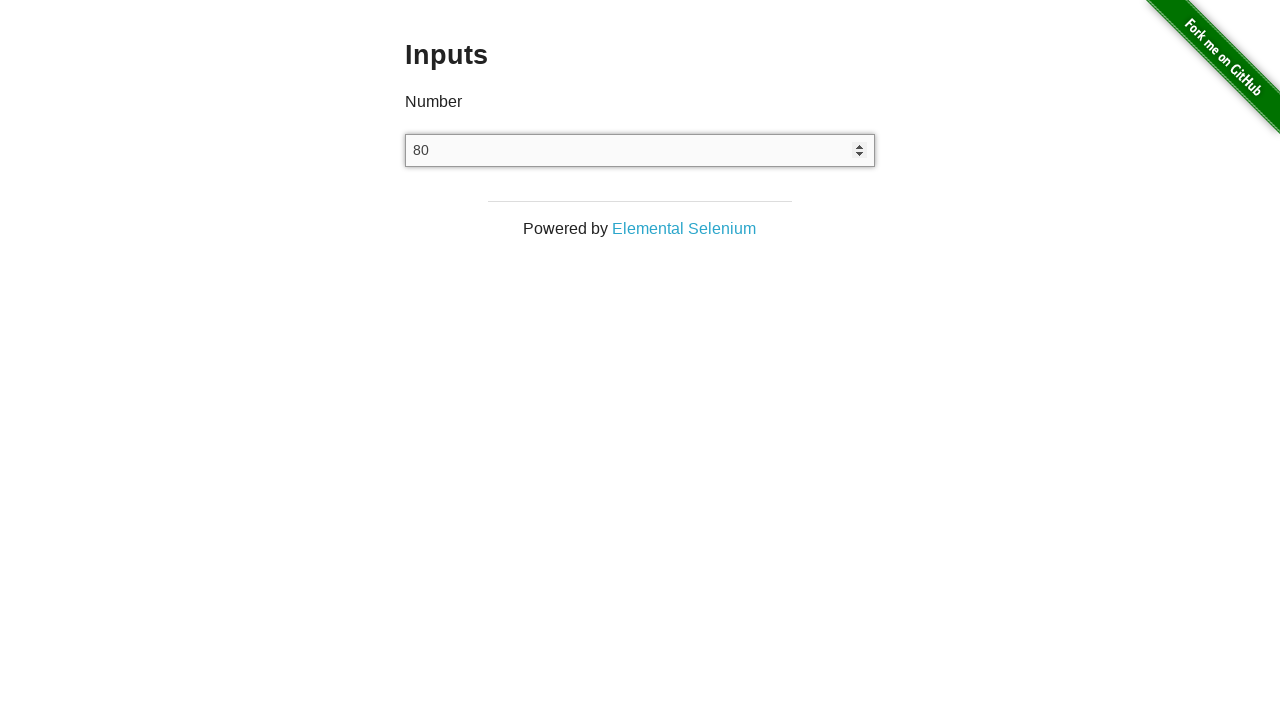

Pressed ArrowUp key (iteration 81/100) on xpath=//input[@type='number']
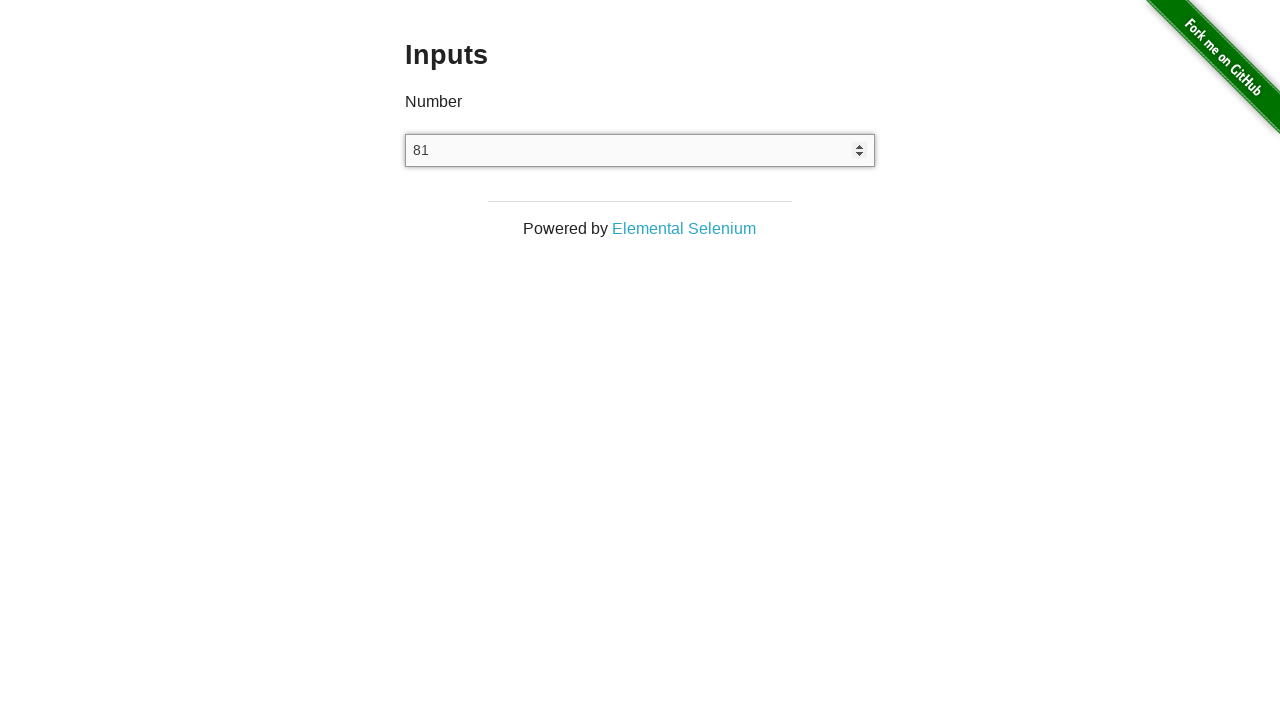

Pressed ArrowUp key (iteration 82/100) on xpath=//input[@type='number']
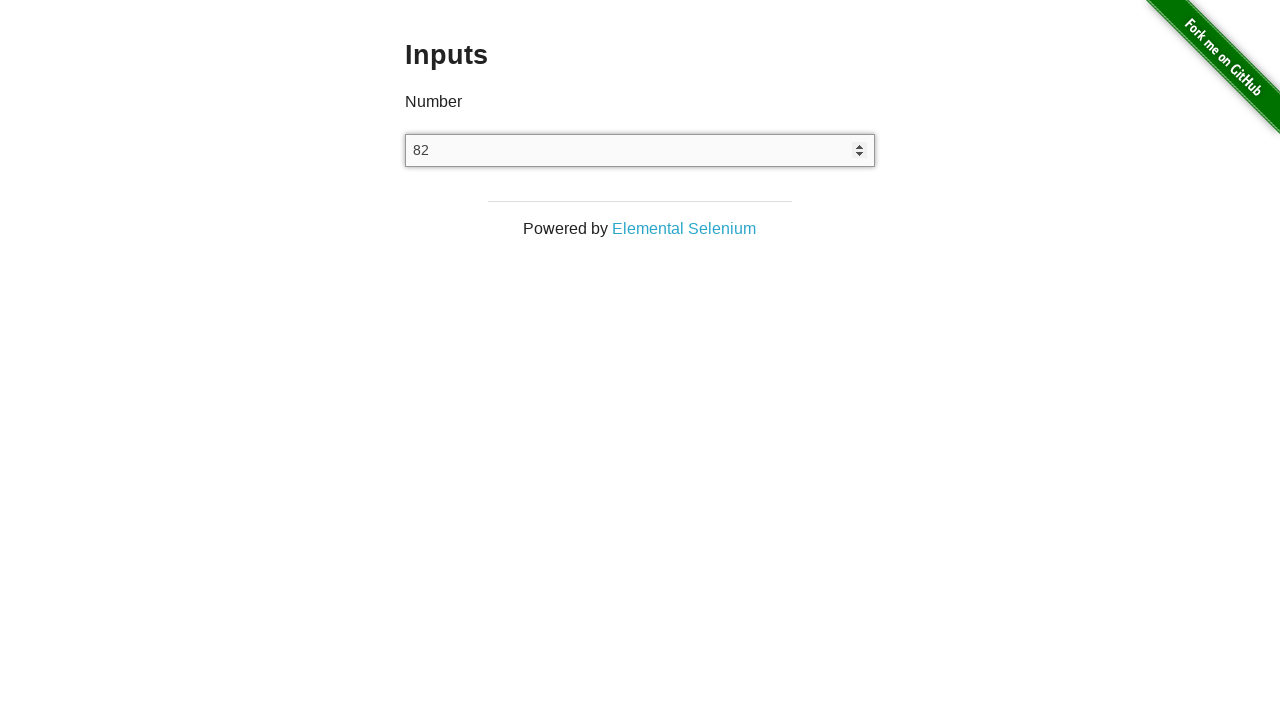

Pressed ArrowUp key (iteration 83/100) on xpath=//input[@type='number']
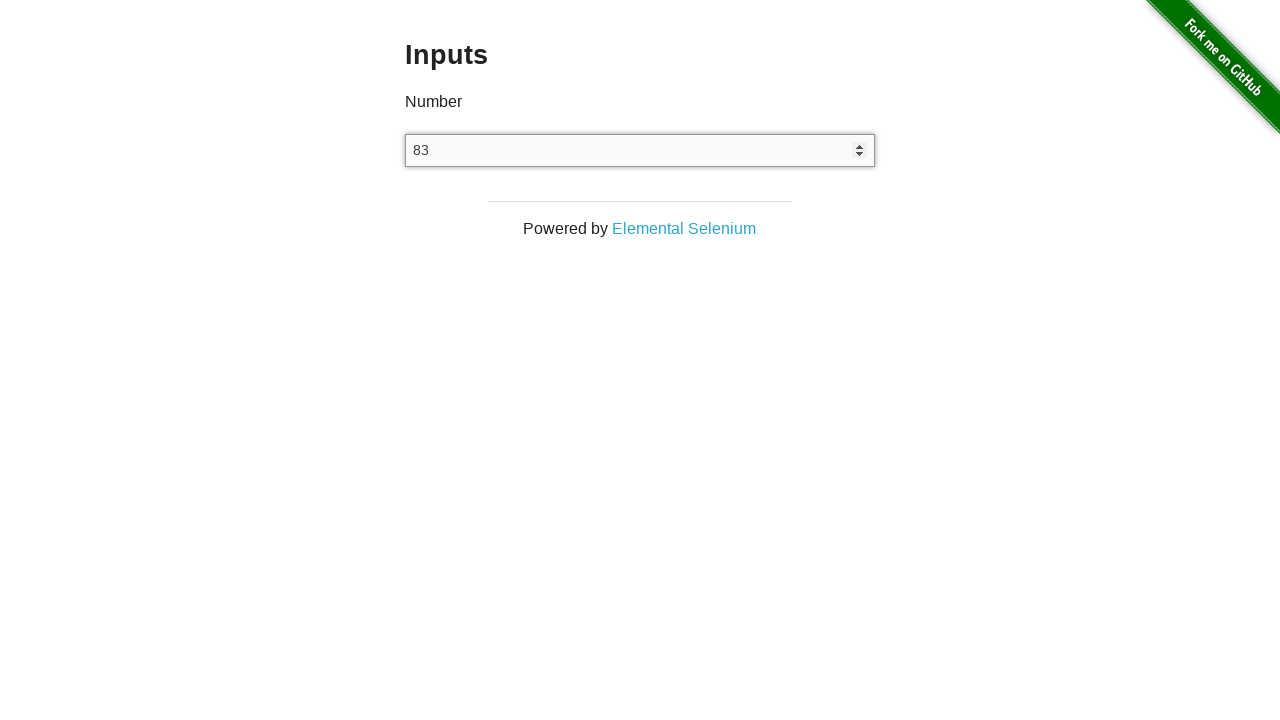

Pressed ArrowUp key (iteration 84/100) on xpath=//input[@type='number']
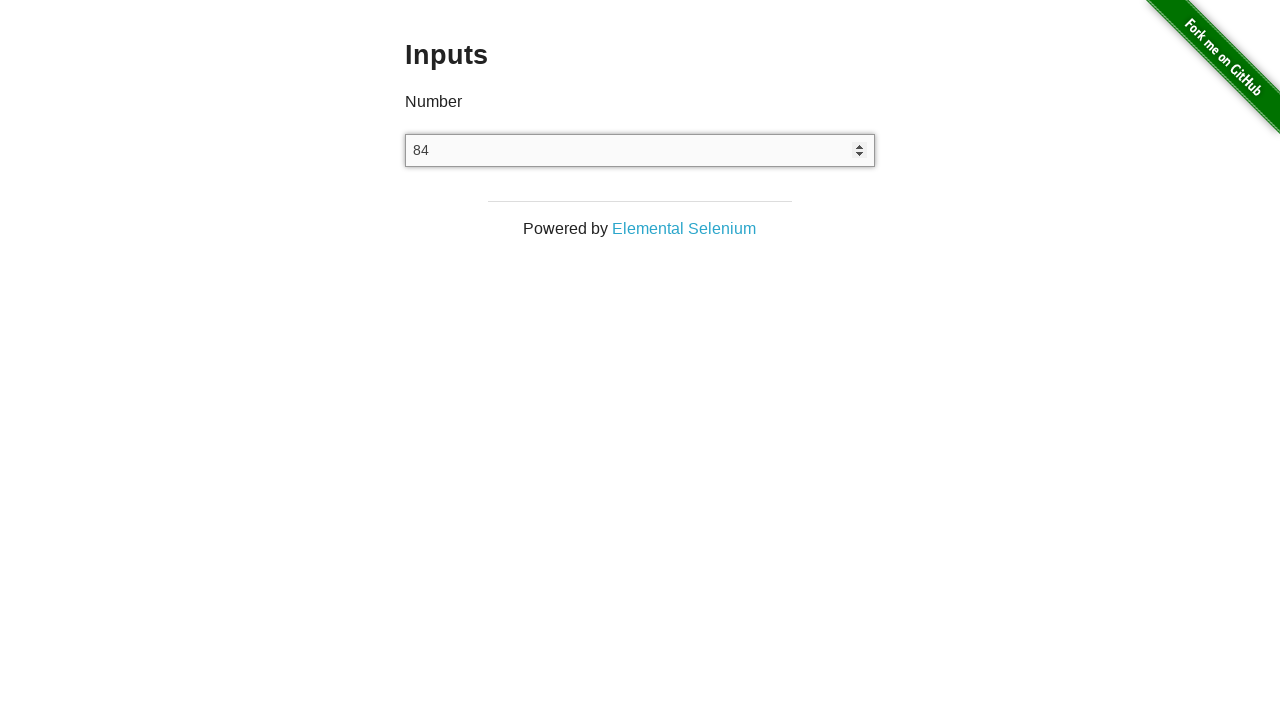

Pressed ArrowUp key (iteration 85/100) on xpath=//input[@type='number']
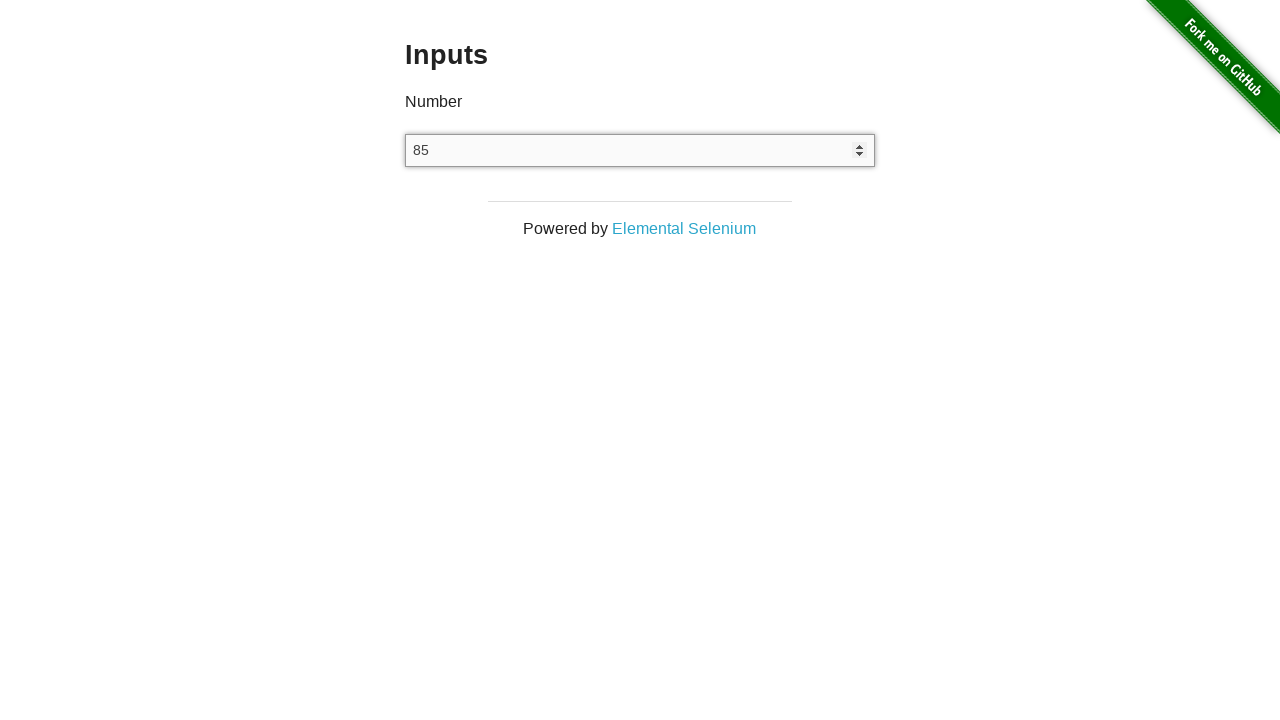

Pressed ArrowUp key (iteration 86/100) on xpath=//input[@type='number']
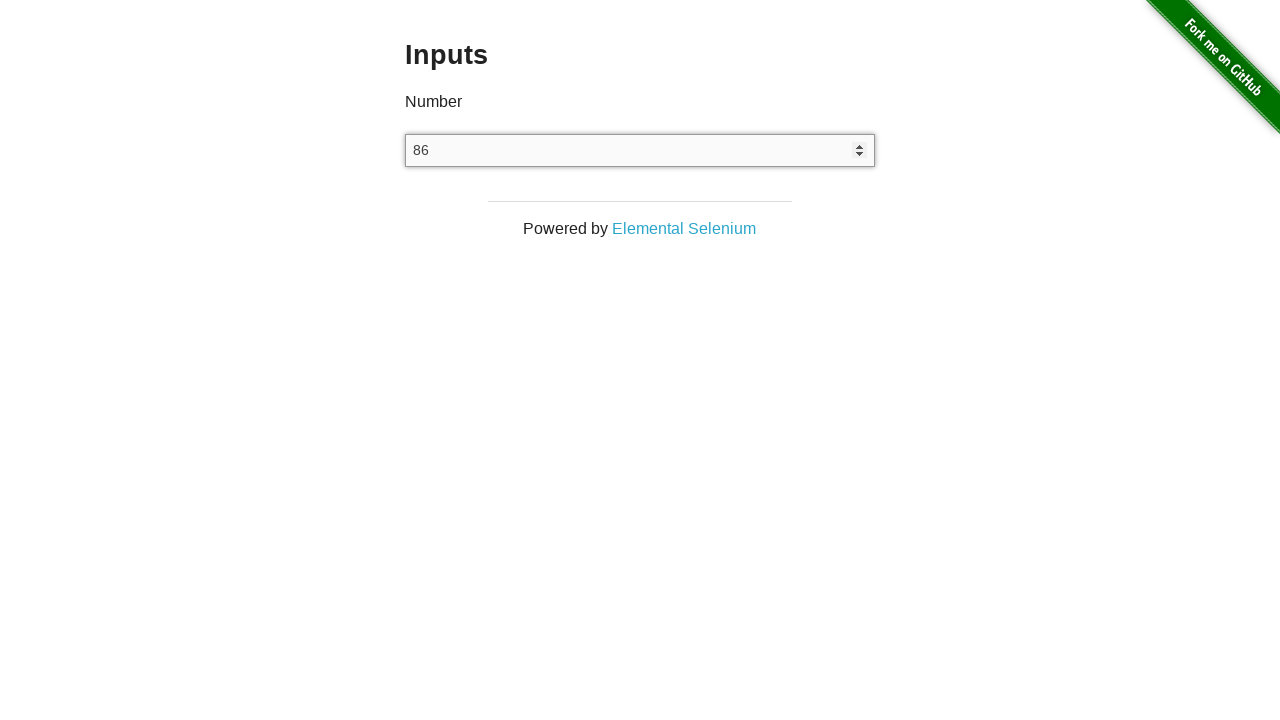

Pressed ArrowUp key (iteration 87/100) on xpath=//input[@type='number']
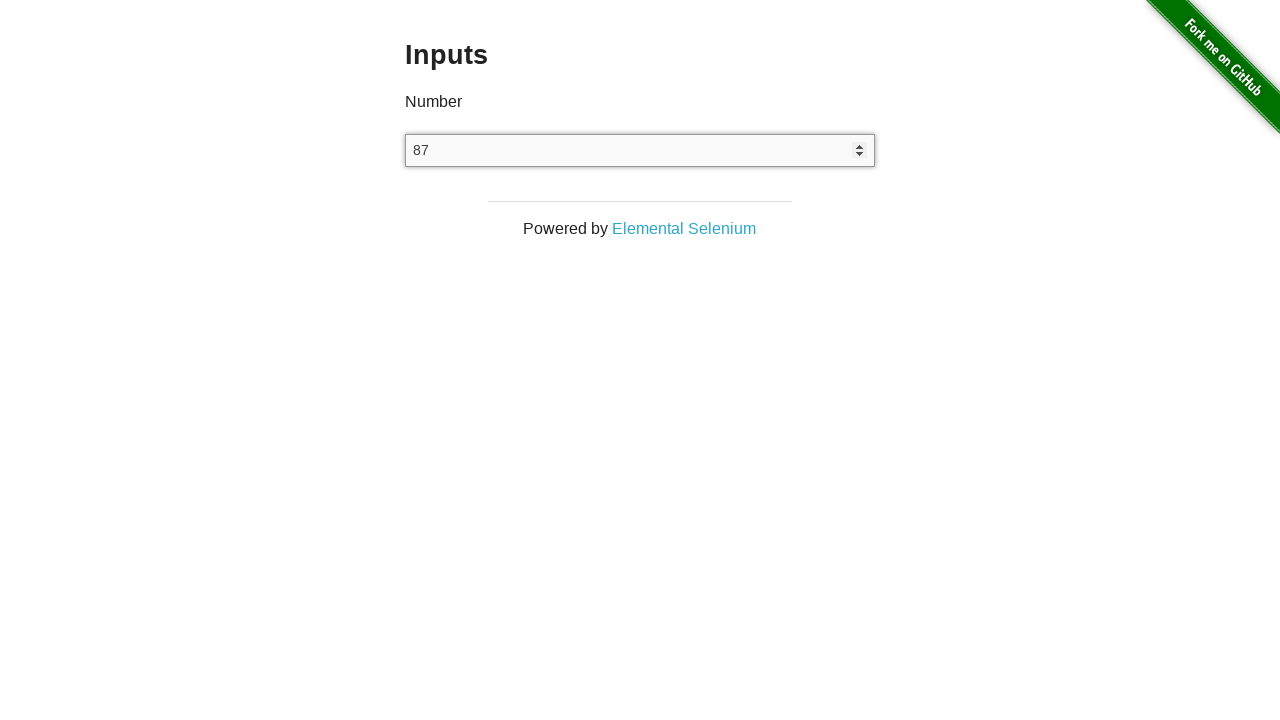

Pressed ArrowUp key (iteration 88/100) on xpath=//input[@type='number']
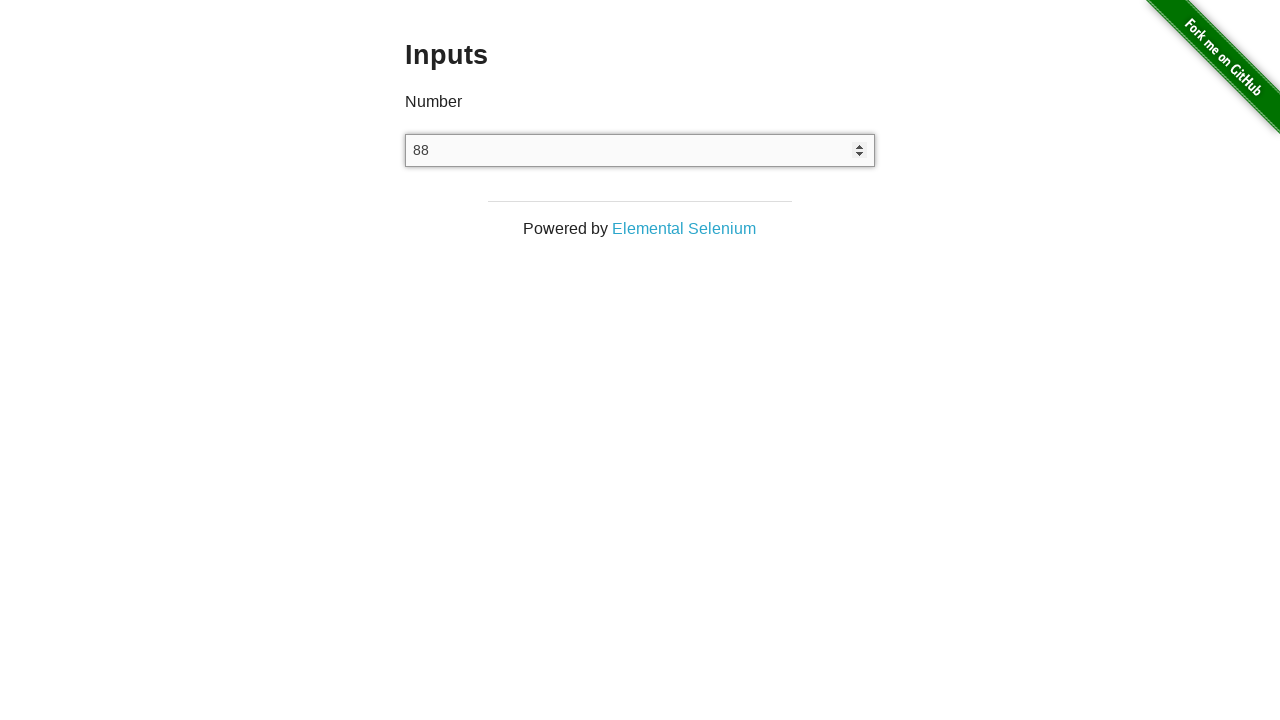

Pressed ArrowUp key (iteration 89/100) on xpath=//input[@type='number']
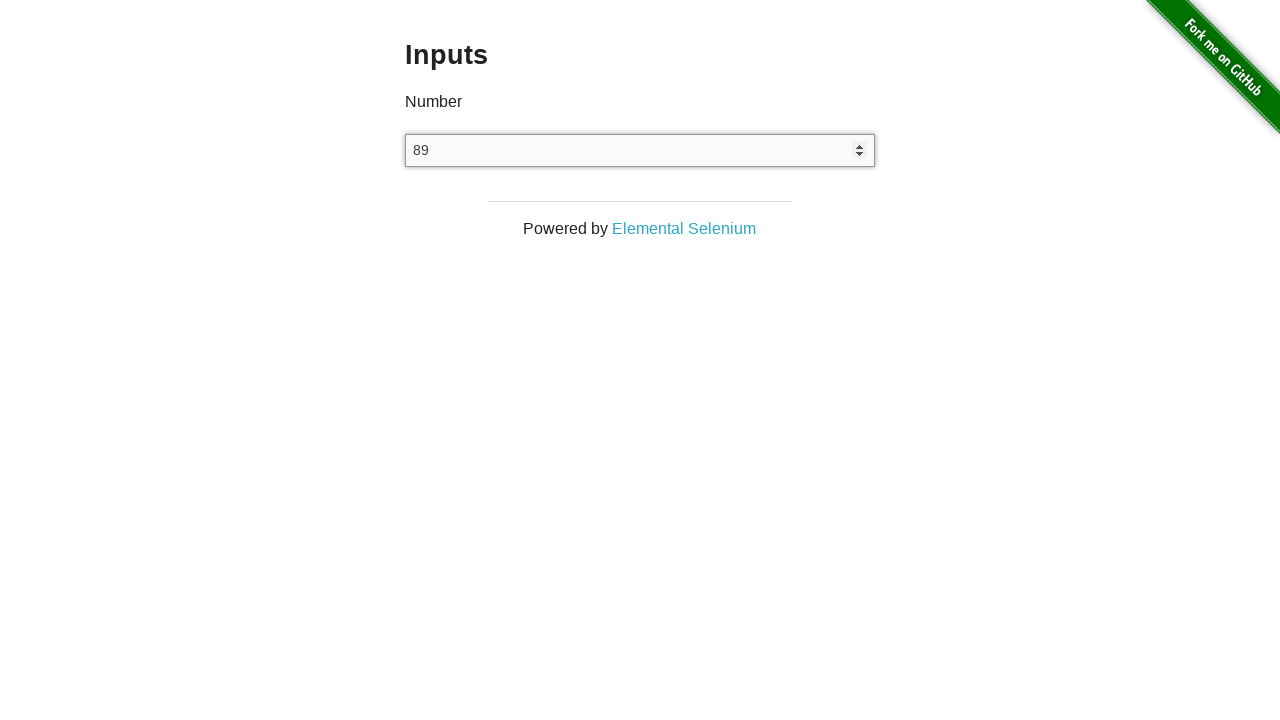

Pressed ArrowUp key (iteration 90/100) on xpath=//input[@type='number']
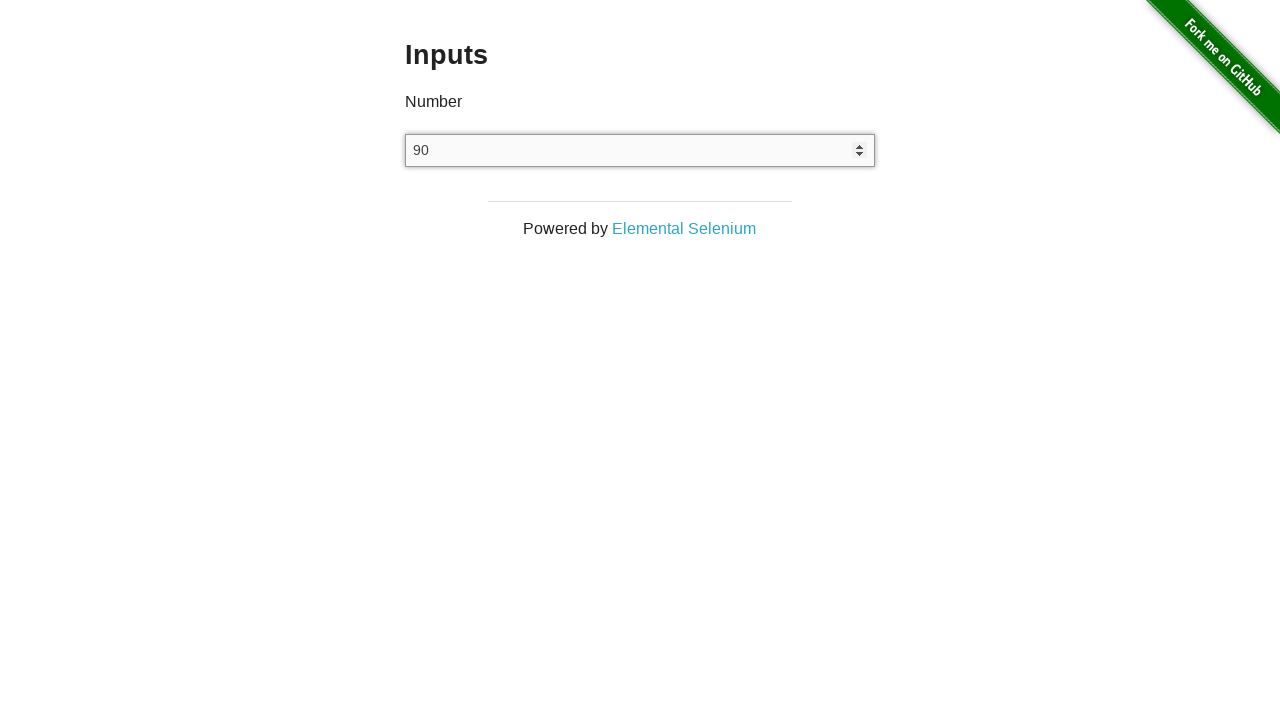

Pressed ArrowUp key (iteration 91/100) on xpath=//input[@type='number']
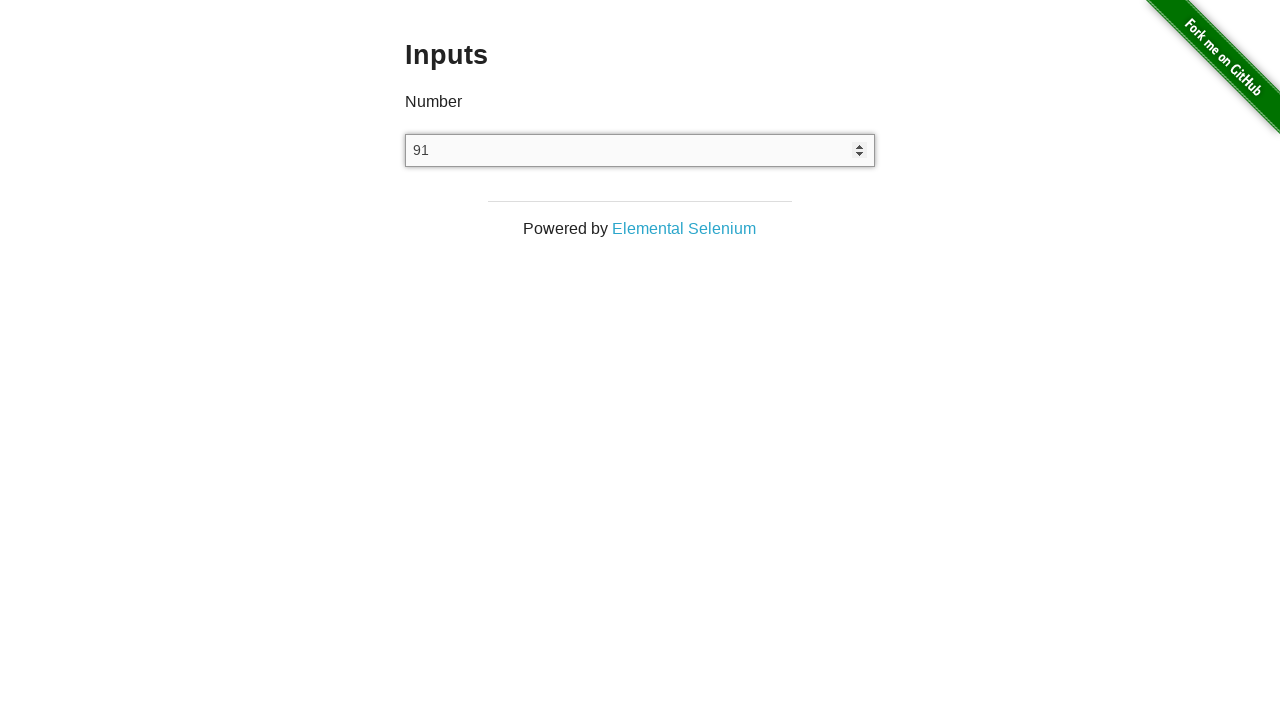

Pressed ArrowUp key (iteration 92/100) on xpath=//input[@type='number']
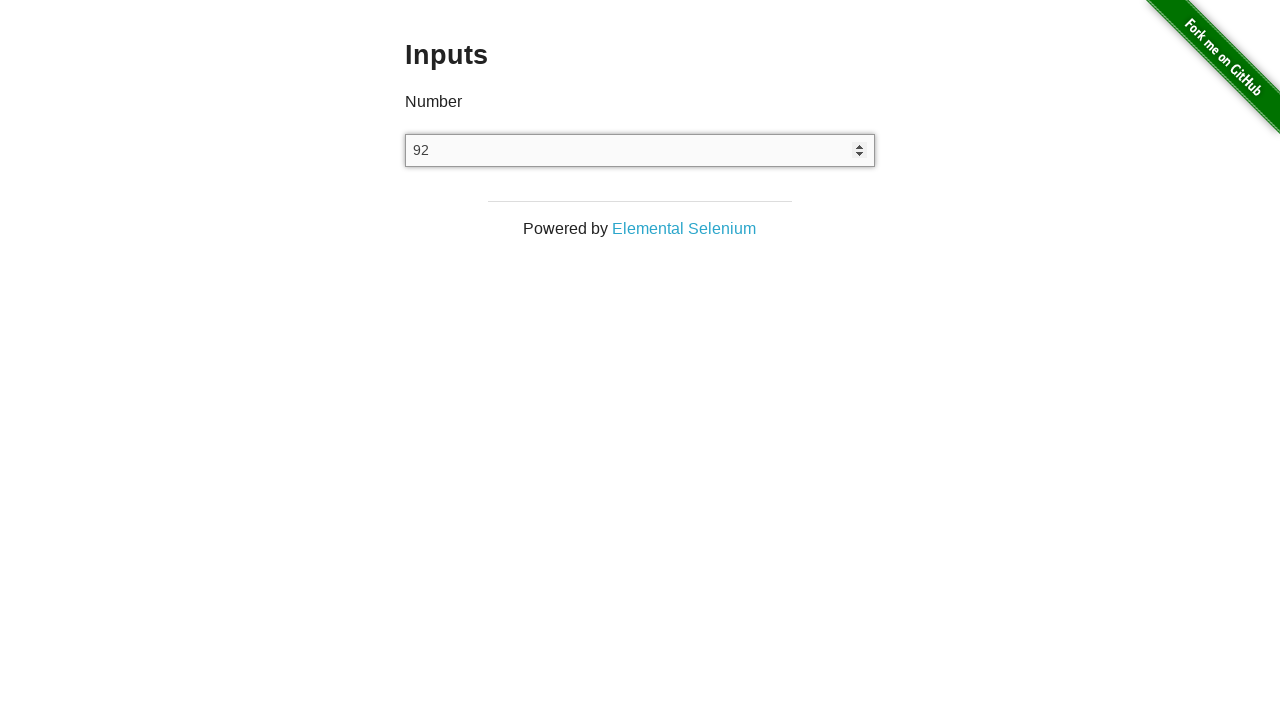

Pressed ArrowUp key (iteration 93/100) on xpath=//input[@type='number']
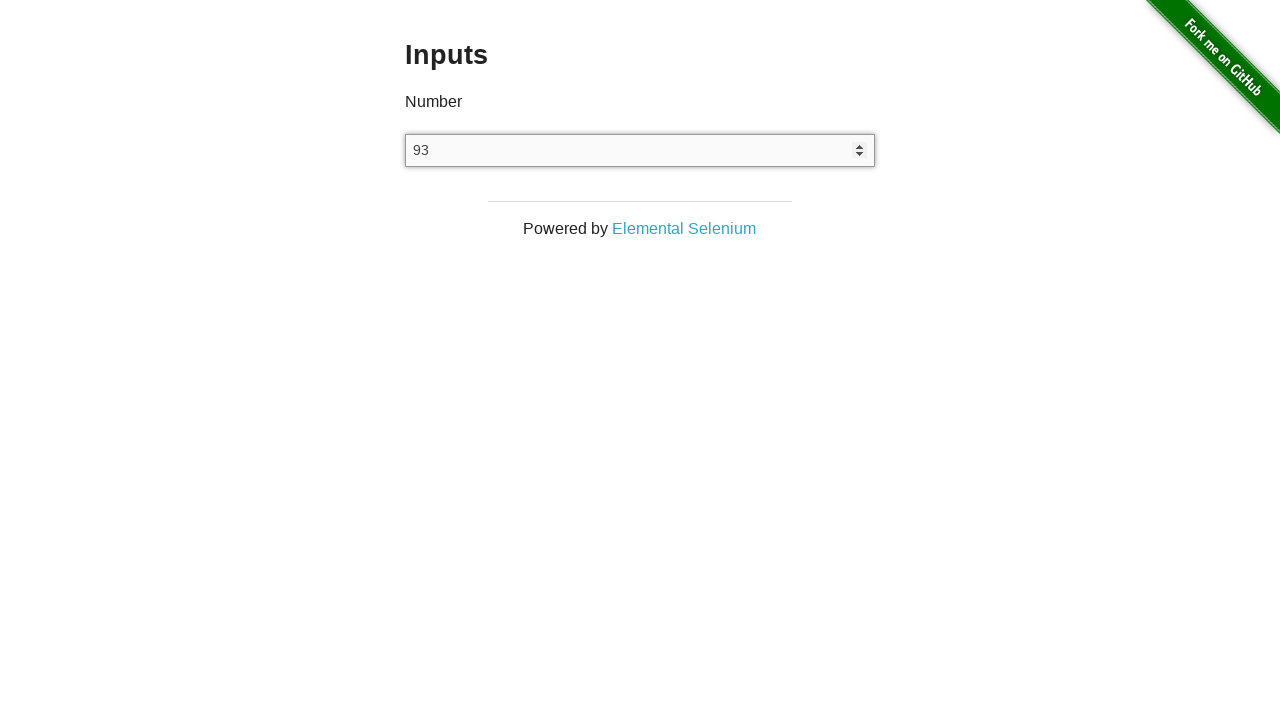

Pressed ArrowUp key (iteration 94/100) on xpath=//input[@type='number']
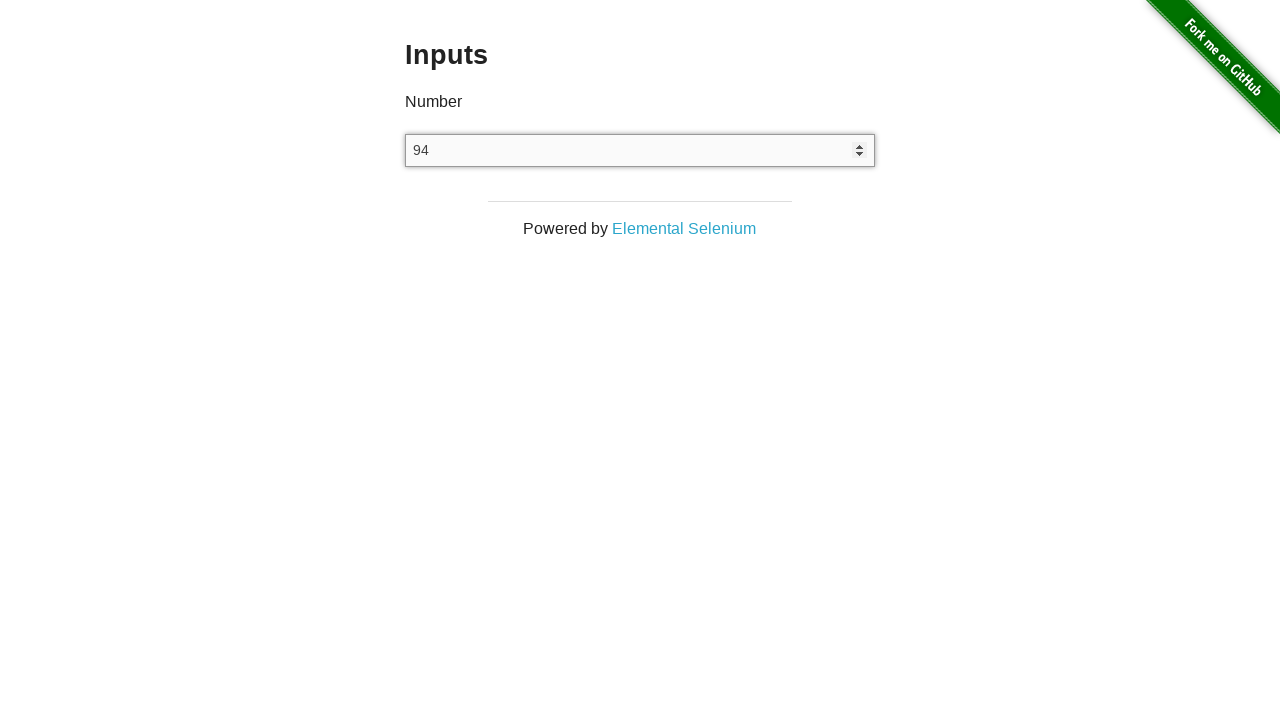

Pressed ArrowUp key (iteration 95/100) on xpath=//input[@type='number']
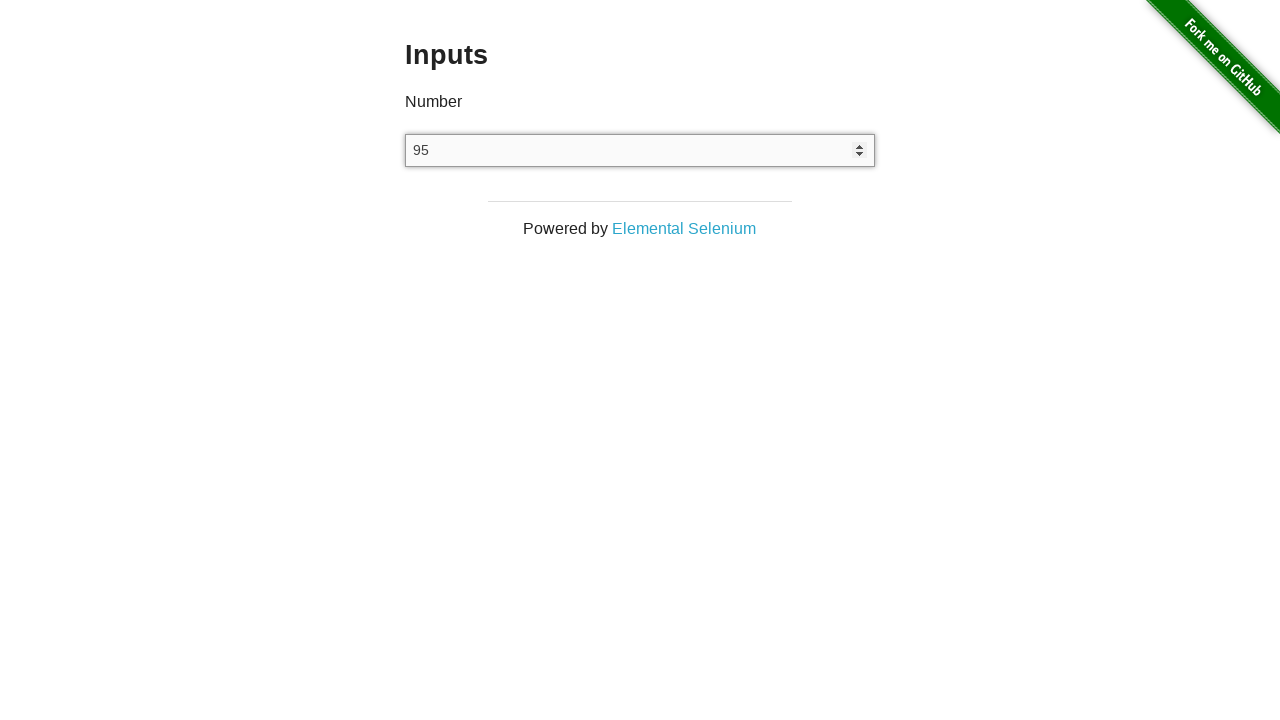

Pressed ArrowUp key (iteration 96/100) on xpath=//input[@type='number']
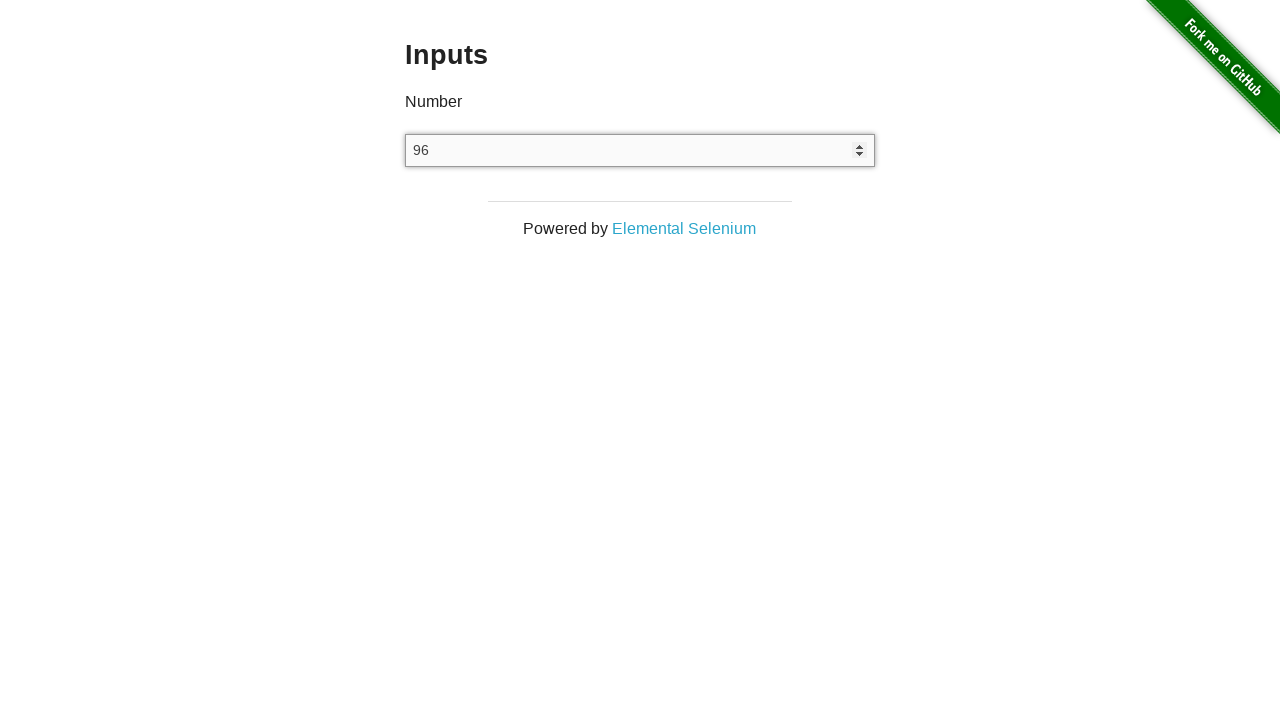

Pressed ArrowUp key (iteration 97/100) on xpath=//input[@type='number']
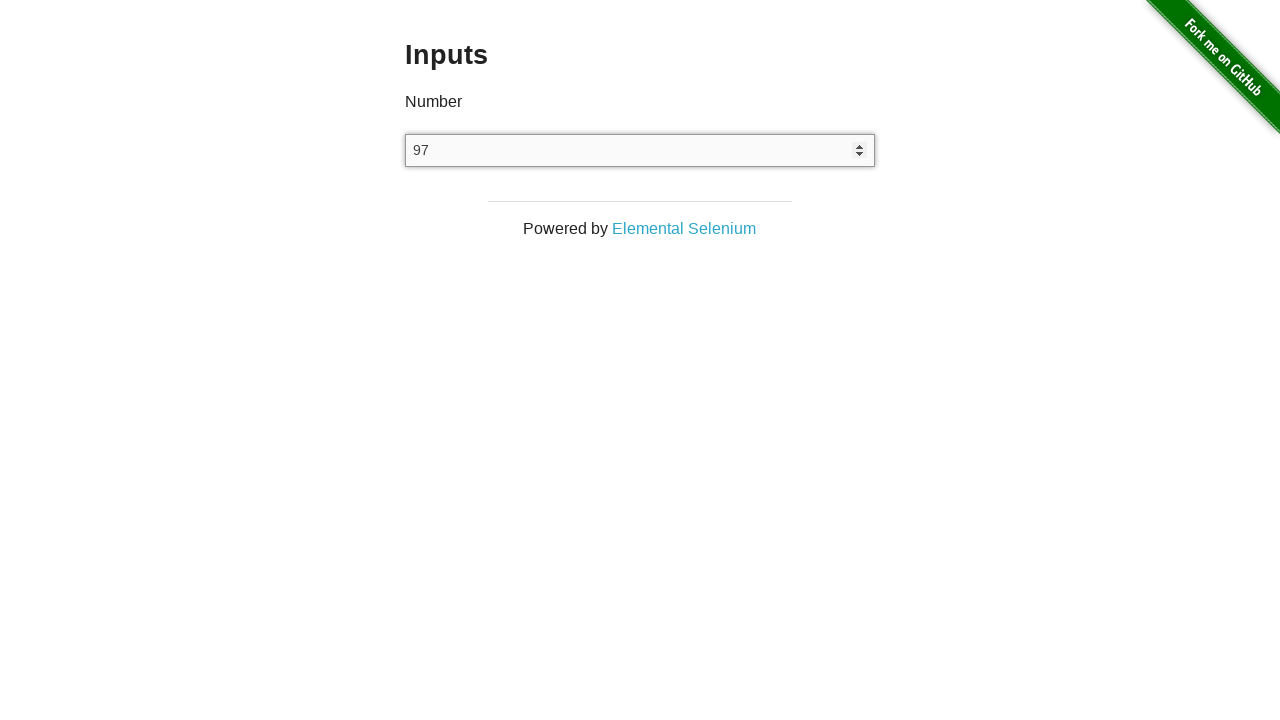

Pressed ArrowUp key (iteration 98/100) on xpath=//input[@type='number']
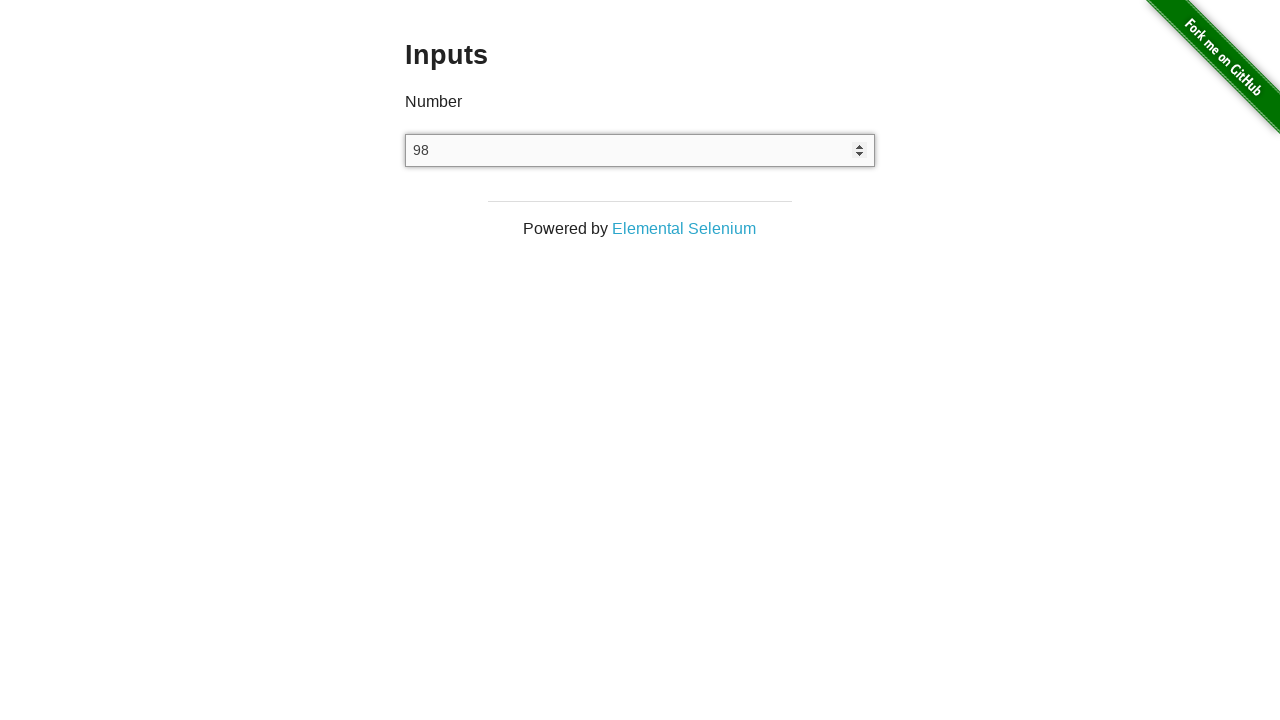

Pressed ArrowUp key (iteration 99/100) on xpath=//input[@type='number']
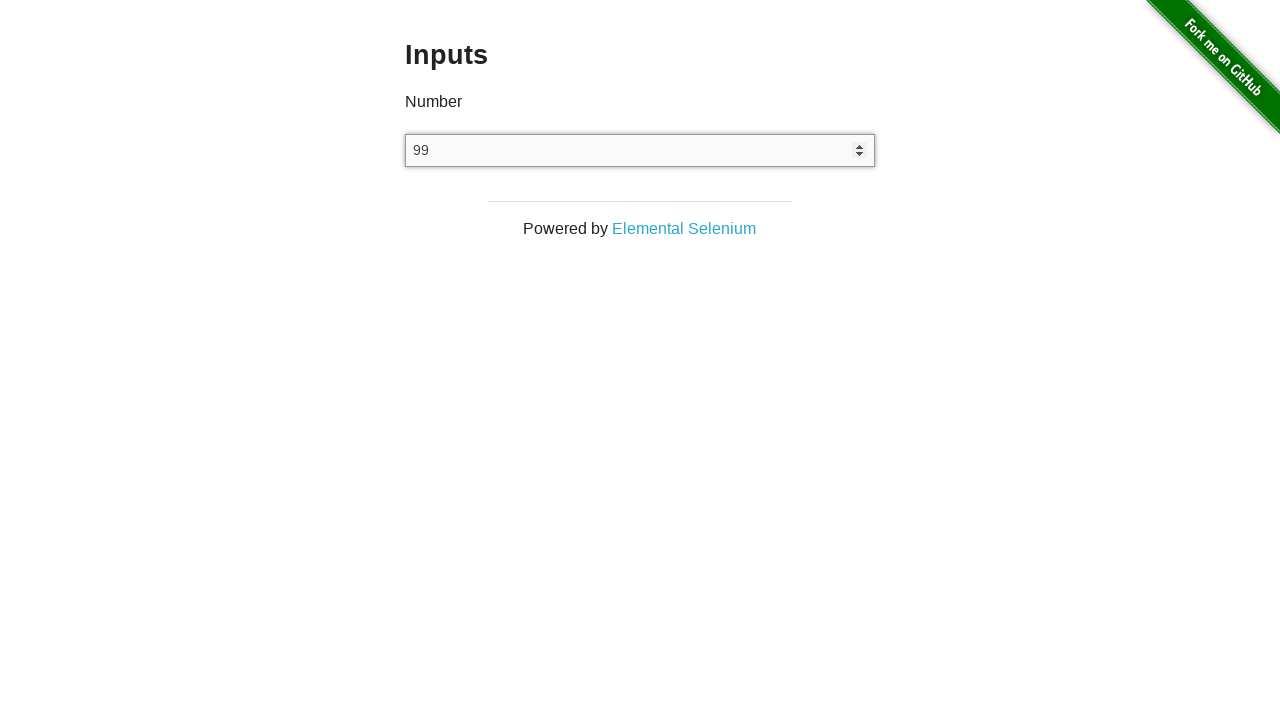

Pressed ArrowUp key (iteration 100/100) on xpath=//input[@type='number']
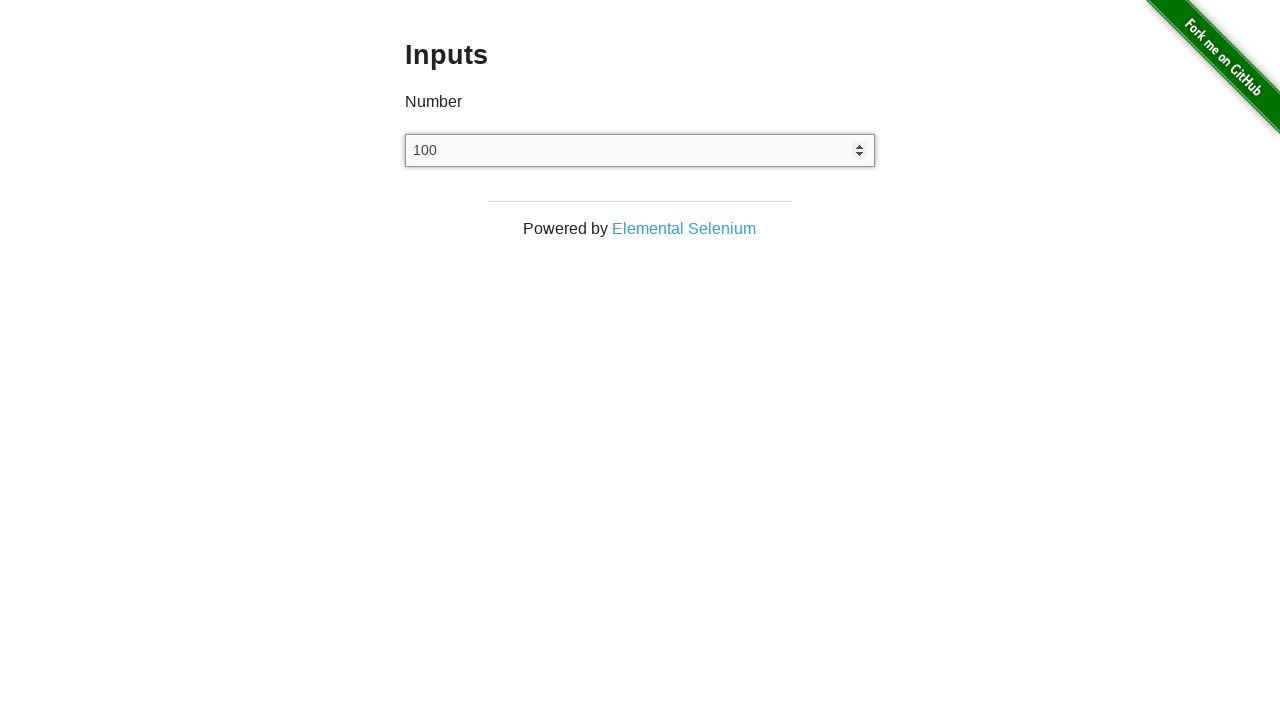

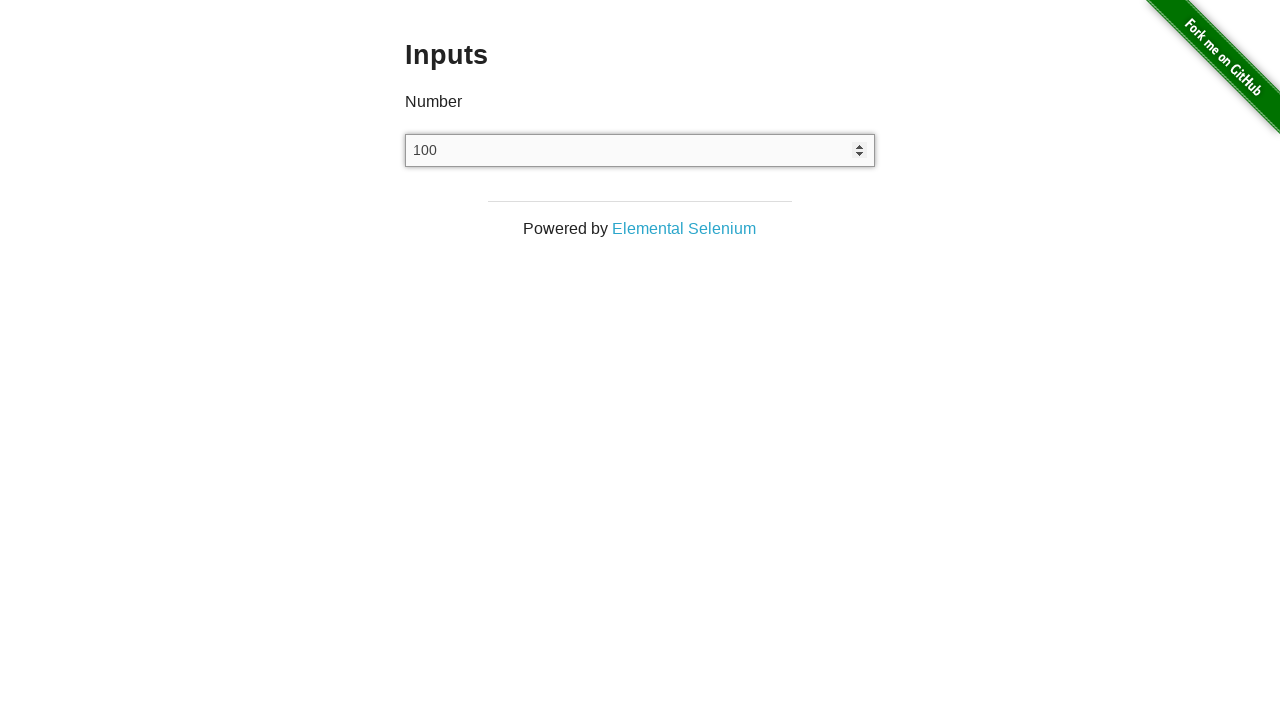